Tests multiple checkbox functionality by selecting all checkboxes, verifying they are selected, refreshing the page, then selecting only the Rheumatic Fever checkbox and verifying the selection state.

Starting URL: https://automationfc.github.io/multiple-fields/

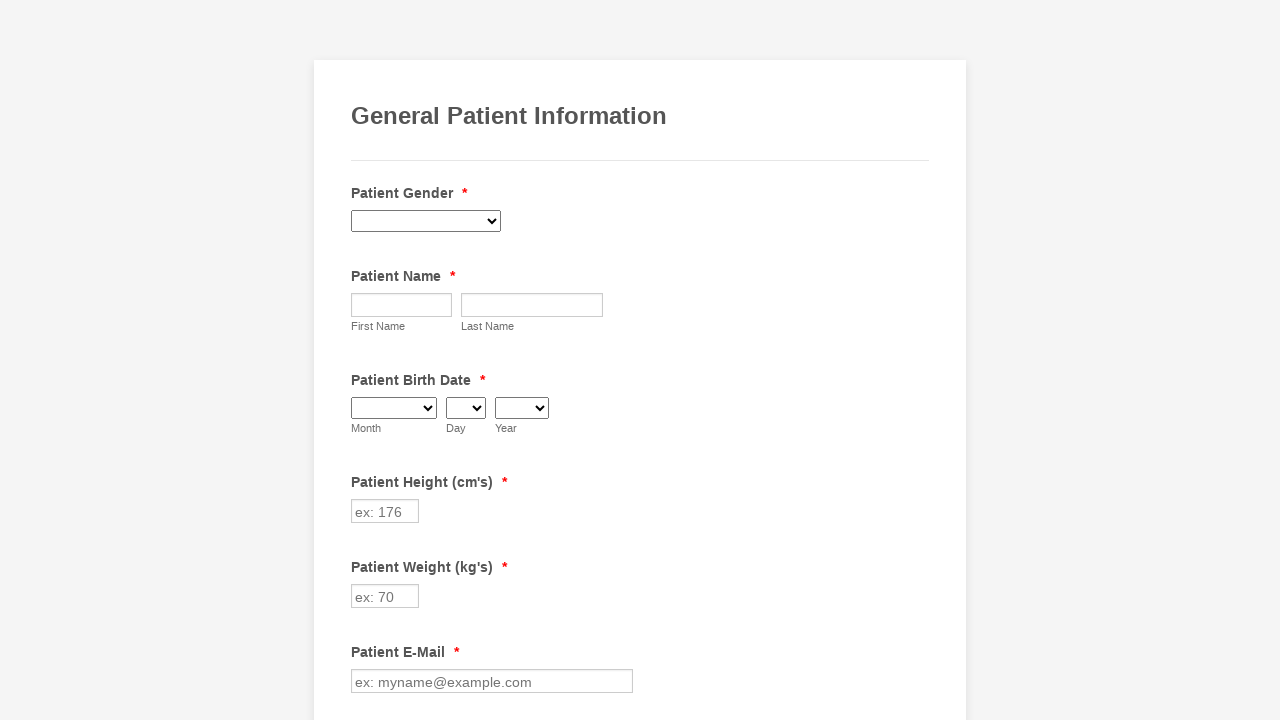

Located all checkboxes in form
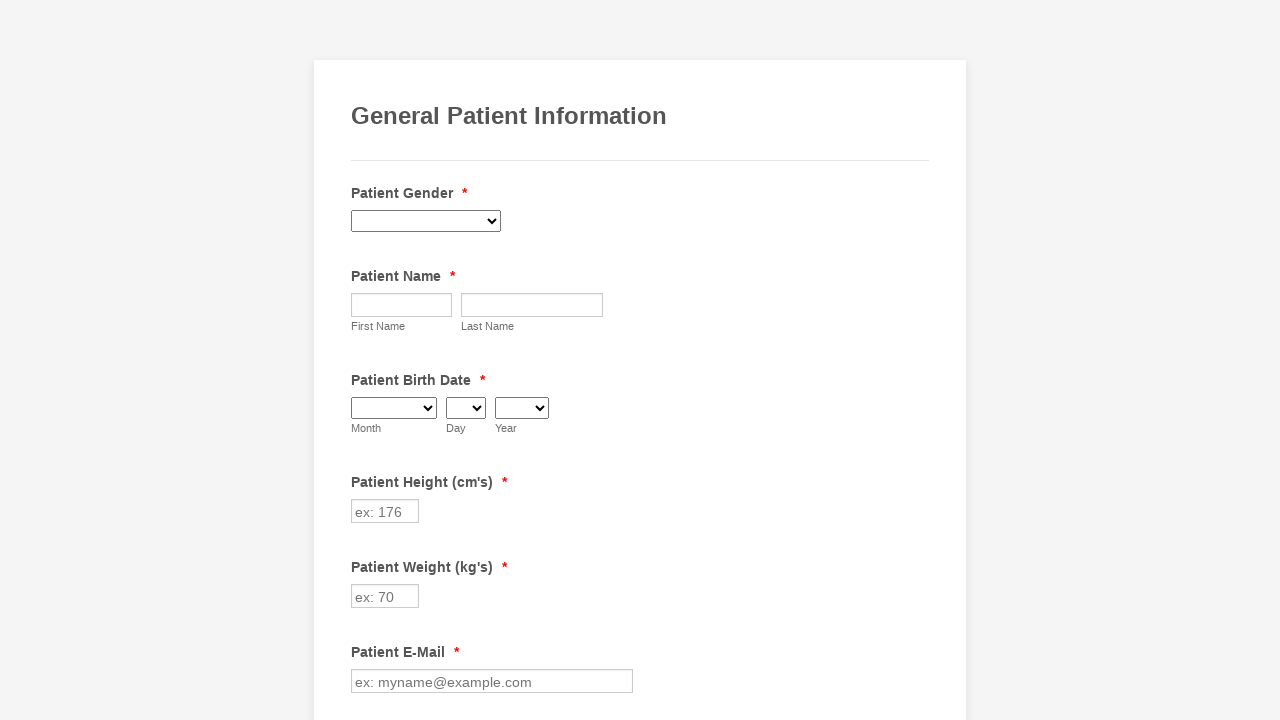

Retrieved count of 29 checkboxes
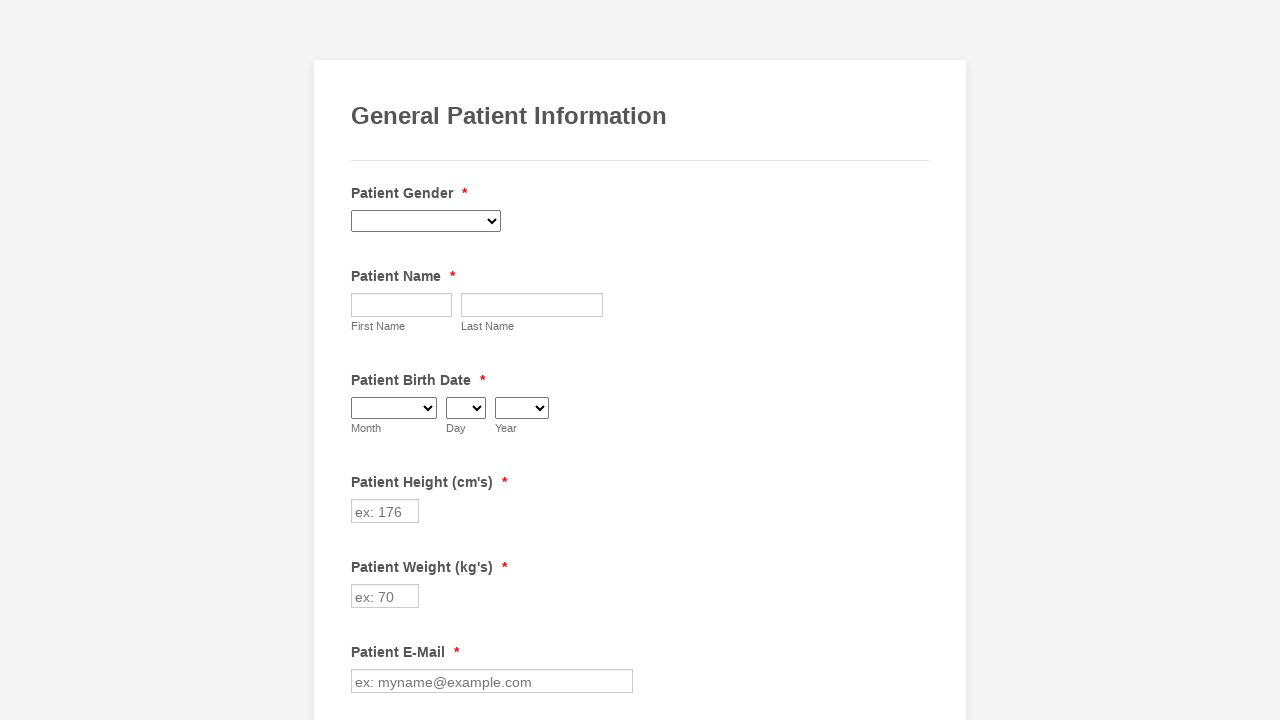

Clicked checkbox 1 to select it at (362, 360) on div.form-single-column input[type='checkbox'] >> nth=0
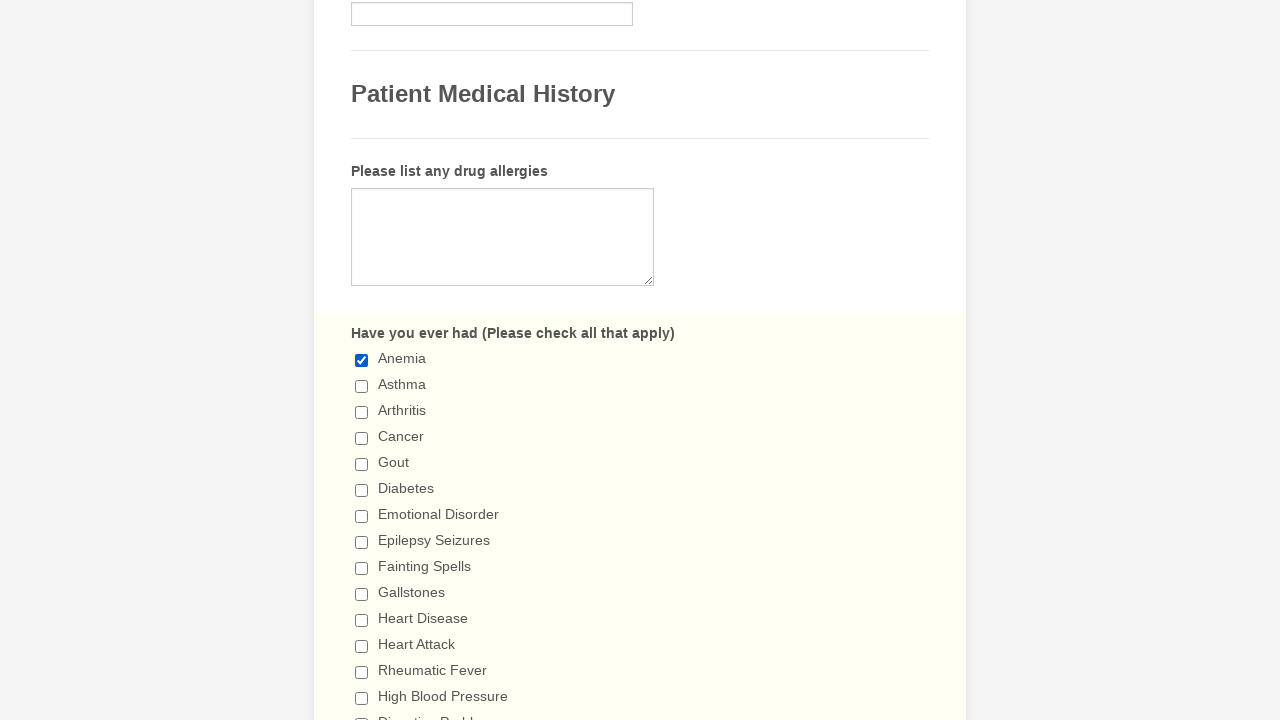

Clicked checkbox 2 to select it at (362, 386) on div.form-single-column input[type='checkbox'] >> nth=1
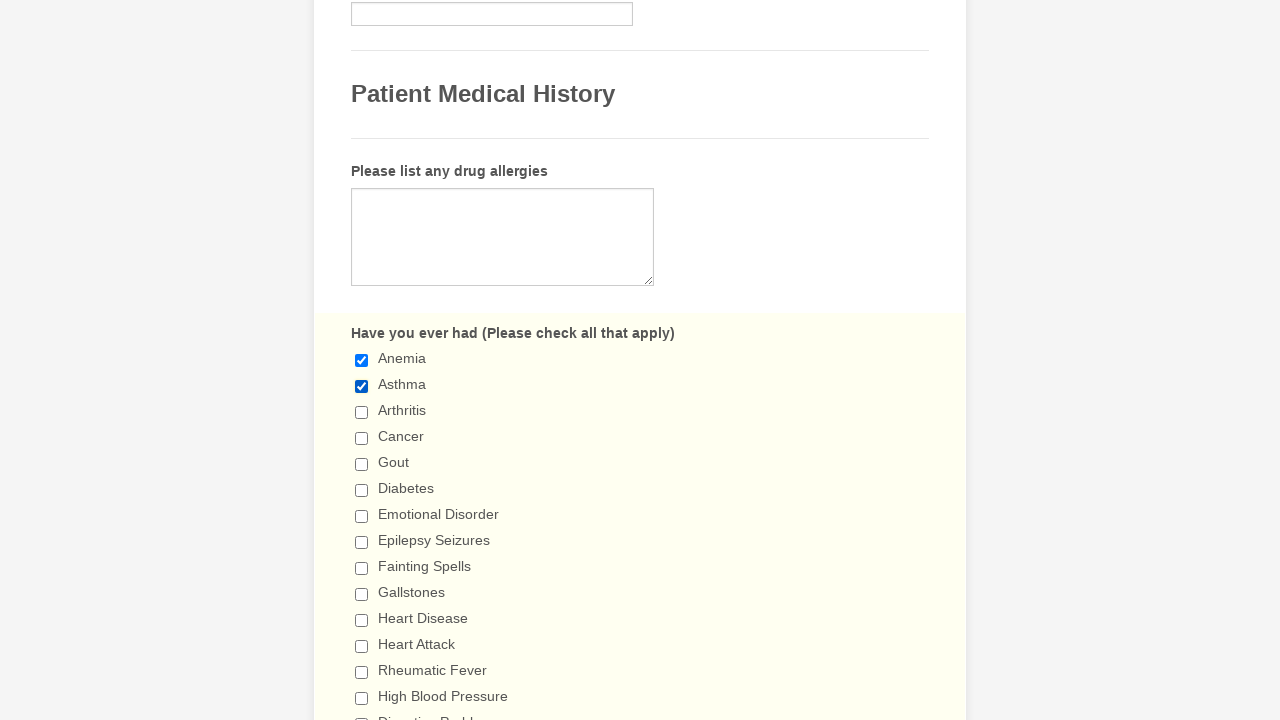

Clicked checkbox 3 to select it at (362, 412) on div.form-single-column input[type='checkbox'] >> nth=2
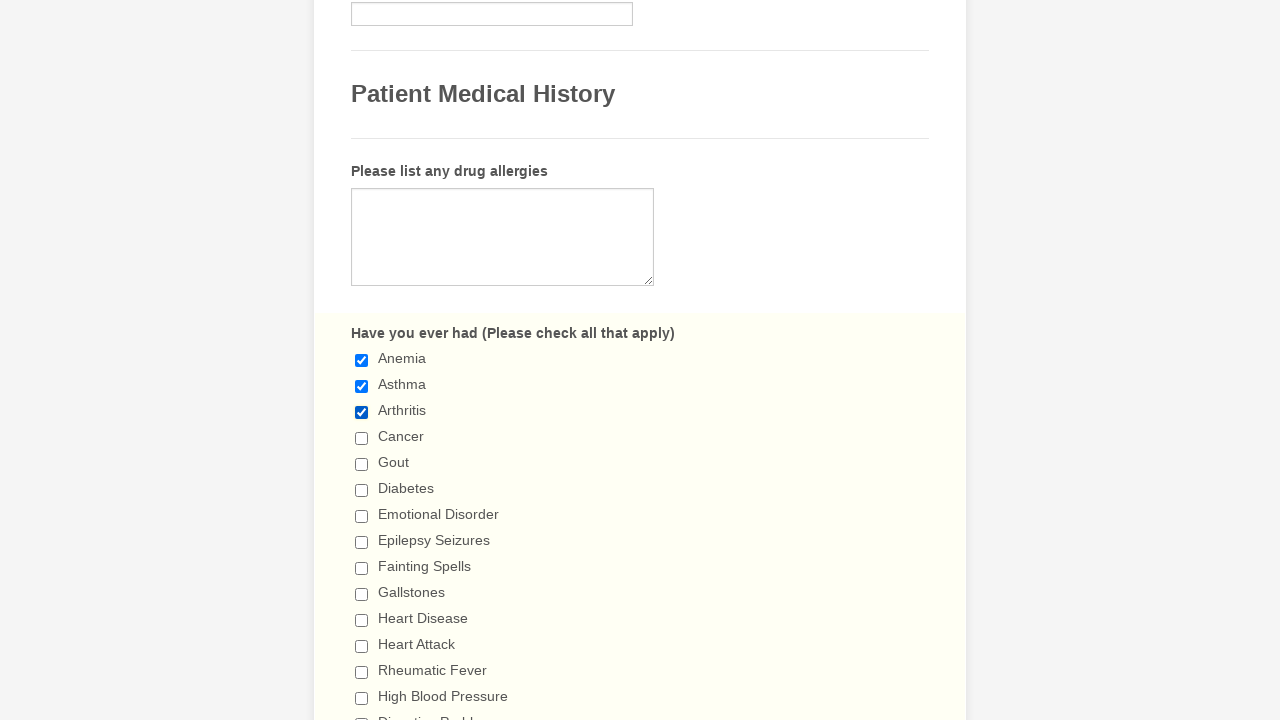

Clicked checkbox 4 to select it at (362, 438) on div.form-single-column input[type='checkbox'] >> nth=3
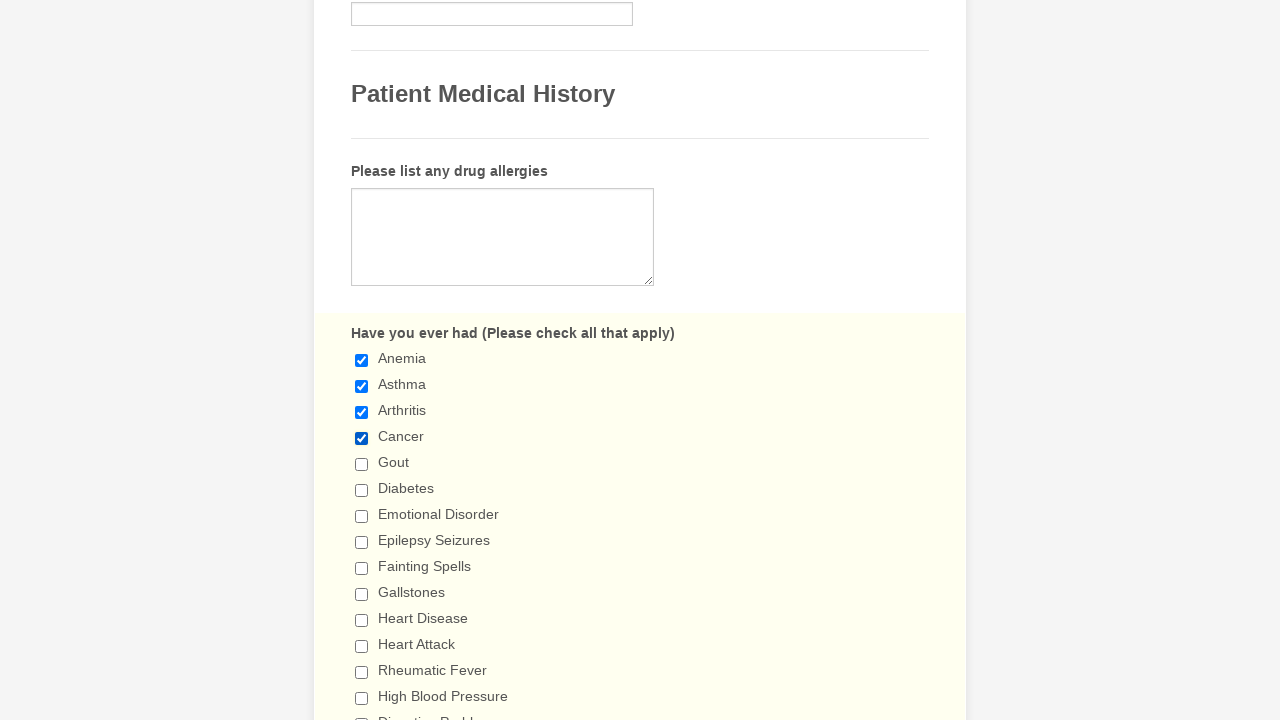

Clicked checkbox 5 to select it at (362, 464) on div.form-single-column input[type='checkbox'] >> nth=4
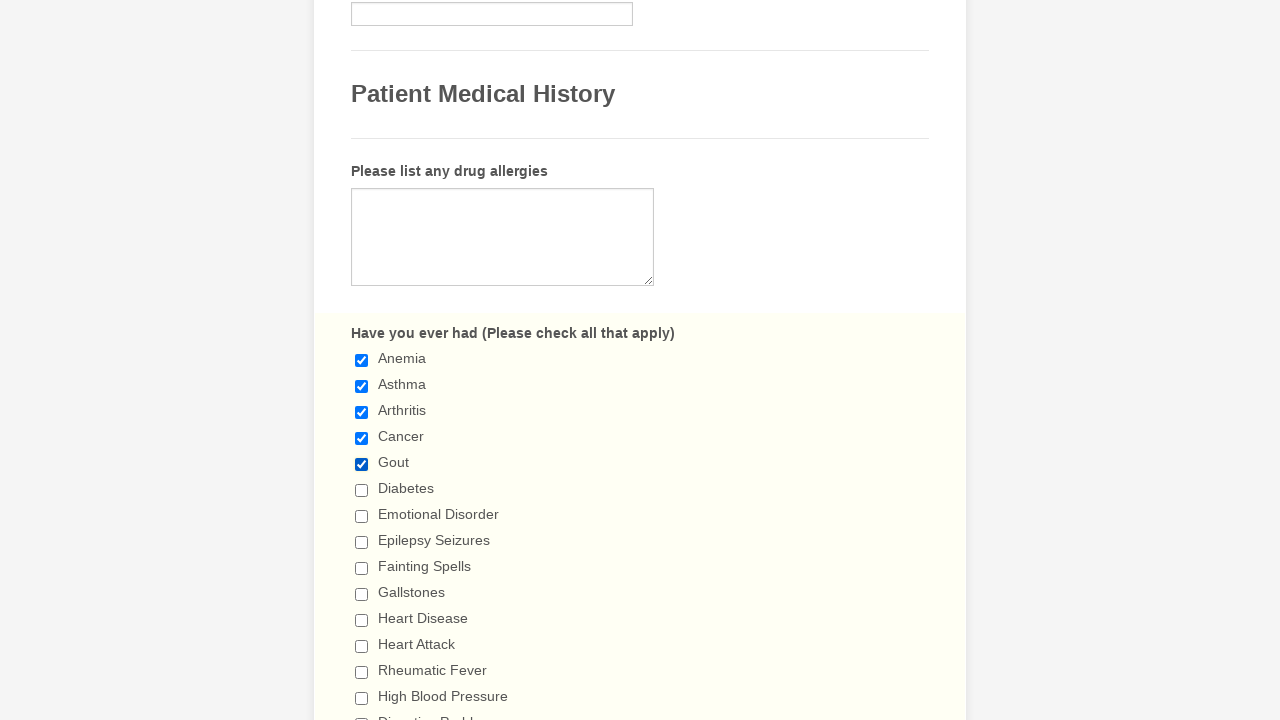

Clicked checkbox 6 to select it at (362, 490) on div.form-single-column input[type='checkbox'] >> nth=5
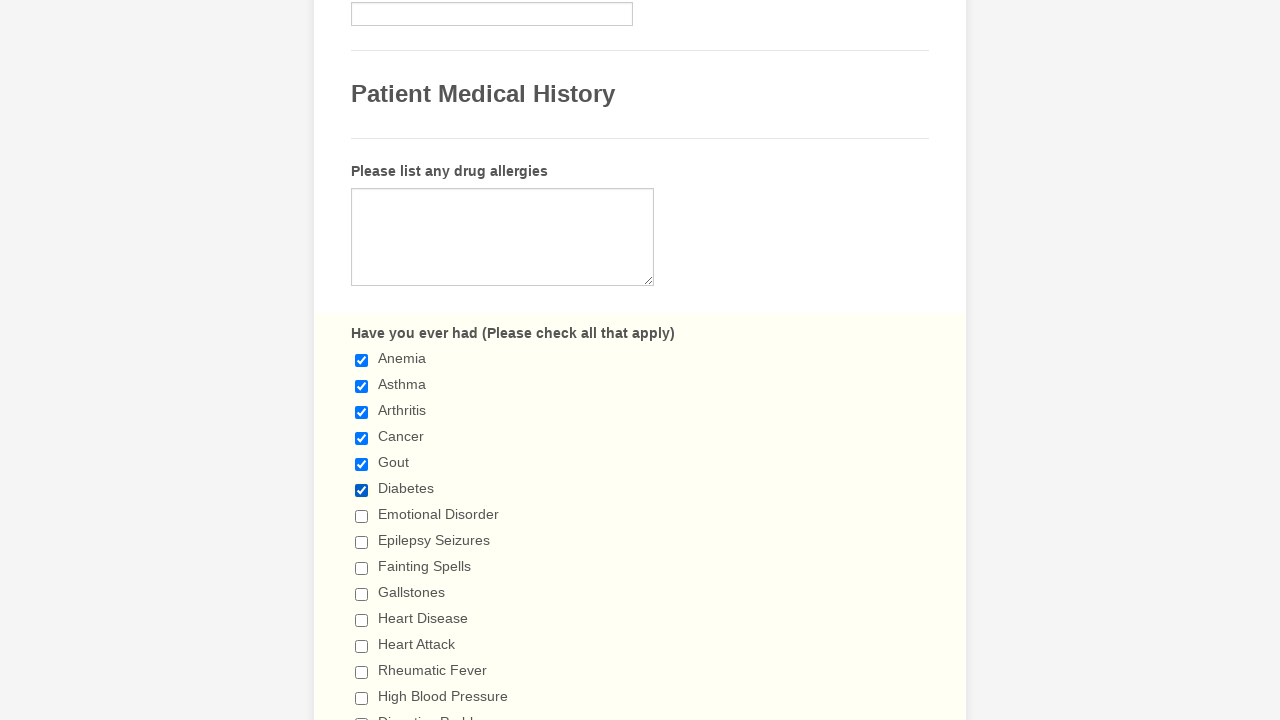

Clicked checkbox 7 to select it at (362, 516) on div.form-single-column input[type='checkbox'] >> nth=6
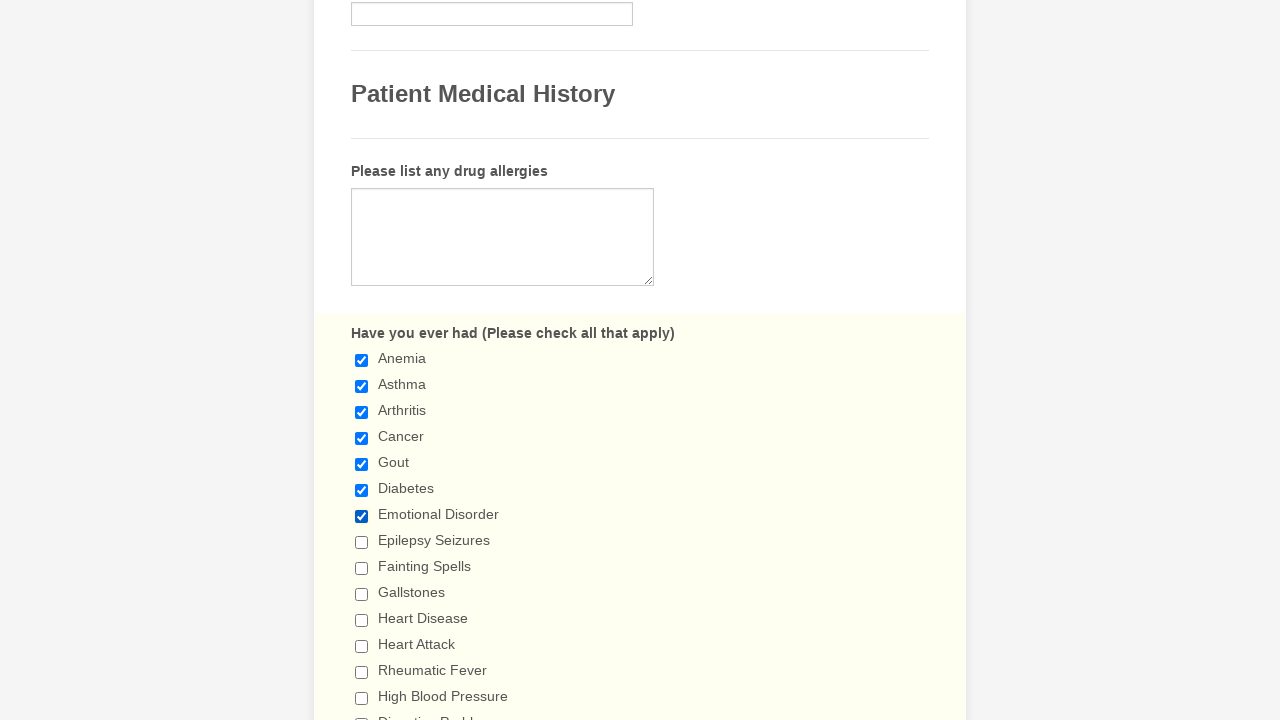

Clicked checkbox 8 to select it at (362, 542) on div.form-single-column input[type='checkbox'] >> nth=7
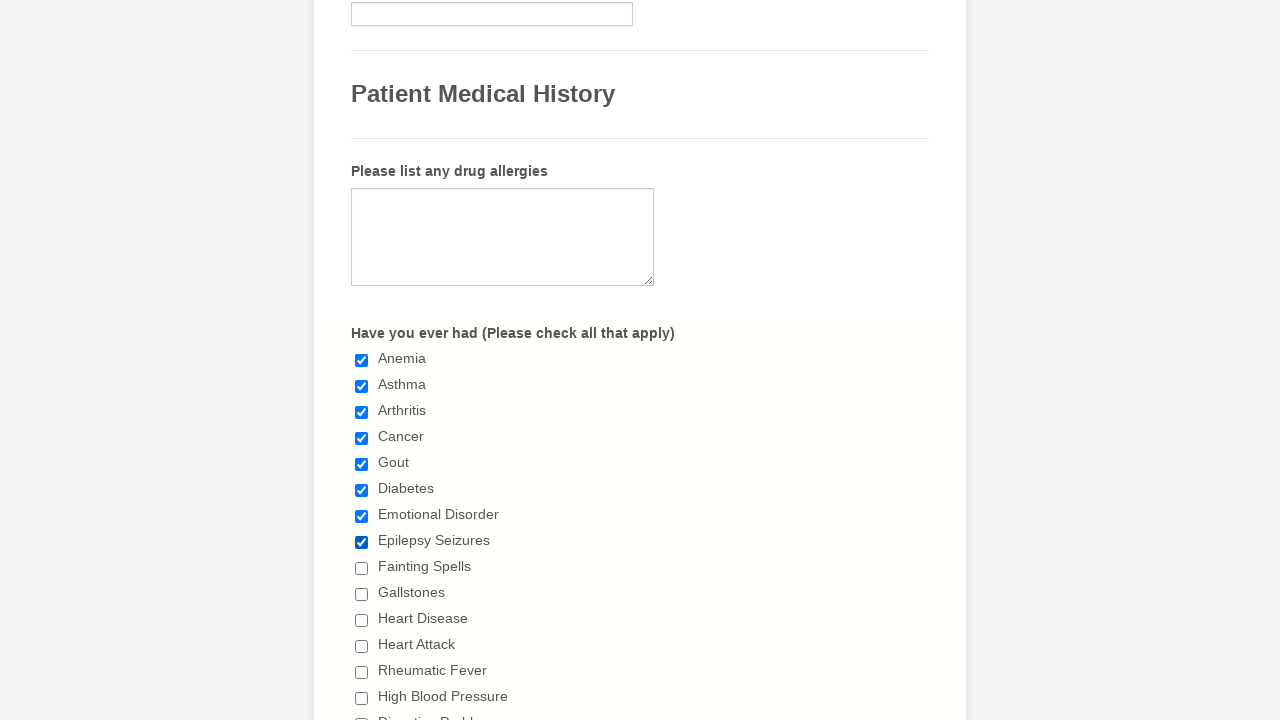

Clicked checkbox 9 to select it at (362, 568) on div.form-single-column input[type='checkbox'] >> nth=8
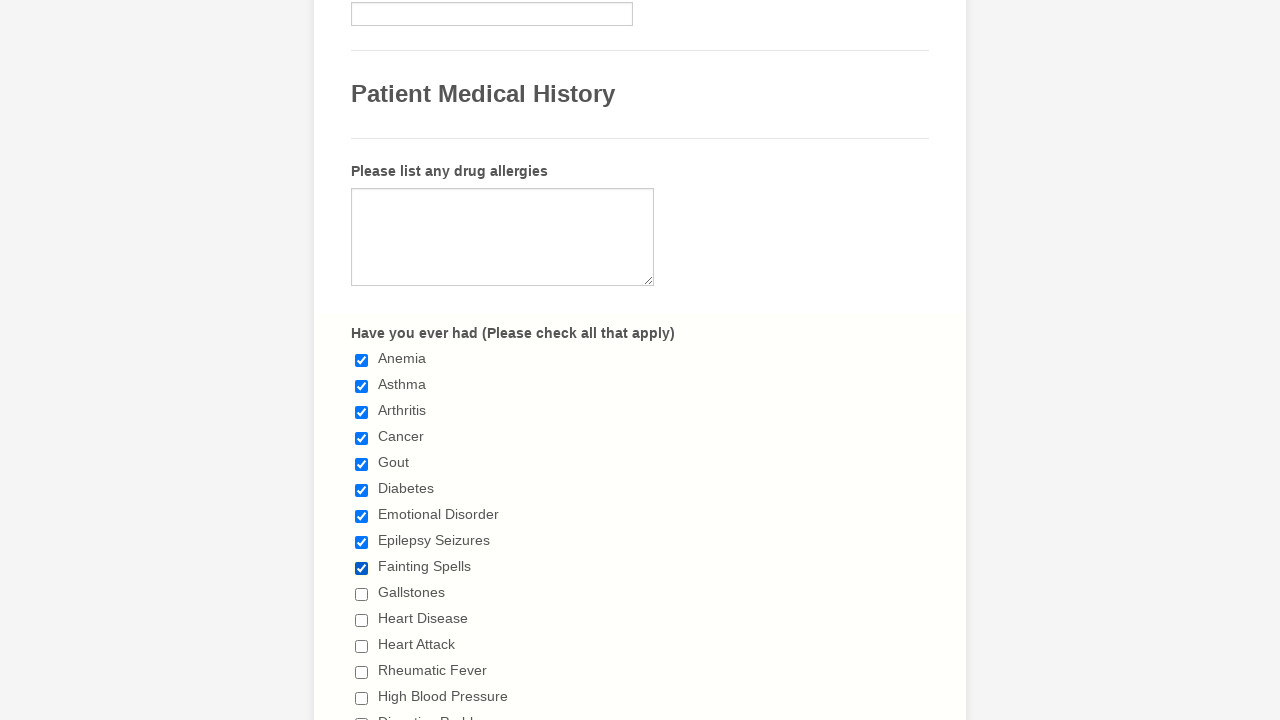

Clicked checkbox 10 to select it at (362, 594) on div.form-single-column input[type='checkbox'] >> nth=9
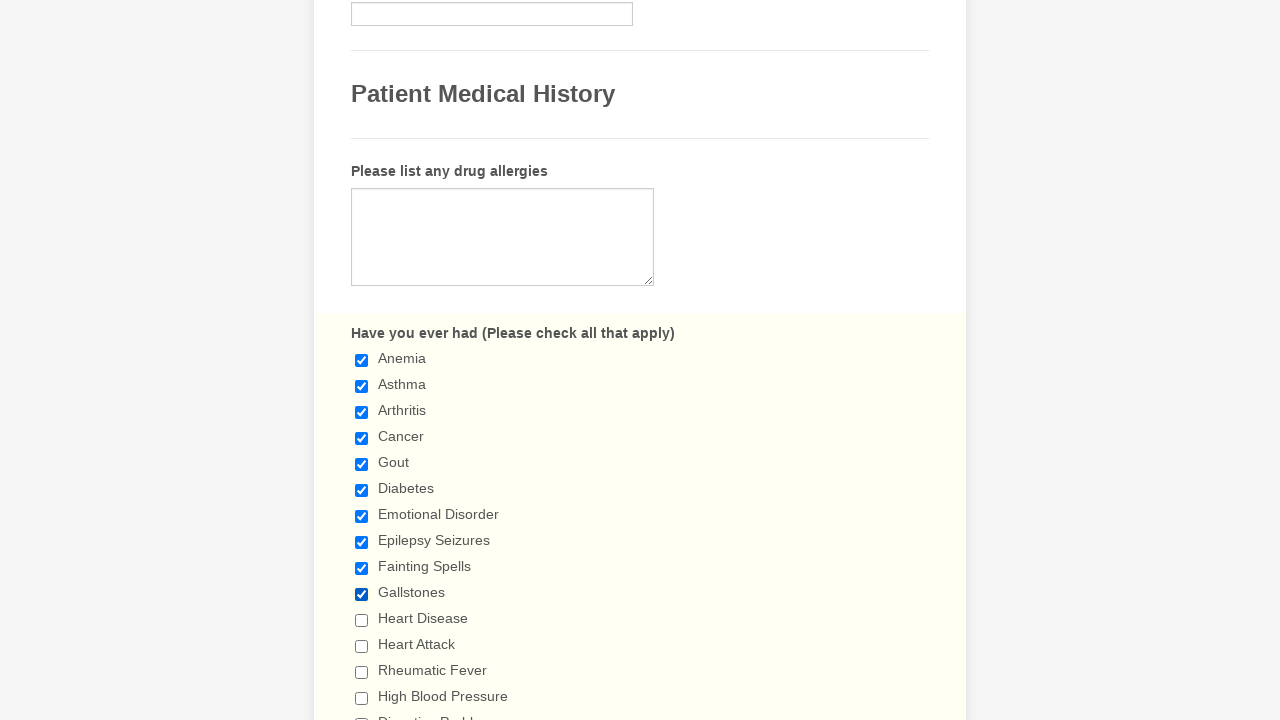

Clicked checkbox 11 to select it at (362, 620) on div.form-single-column input[type='checkbox'] >> nth=10
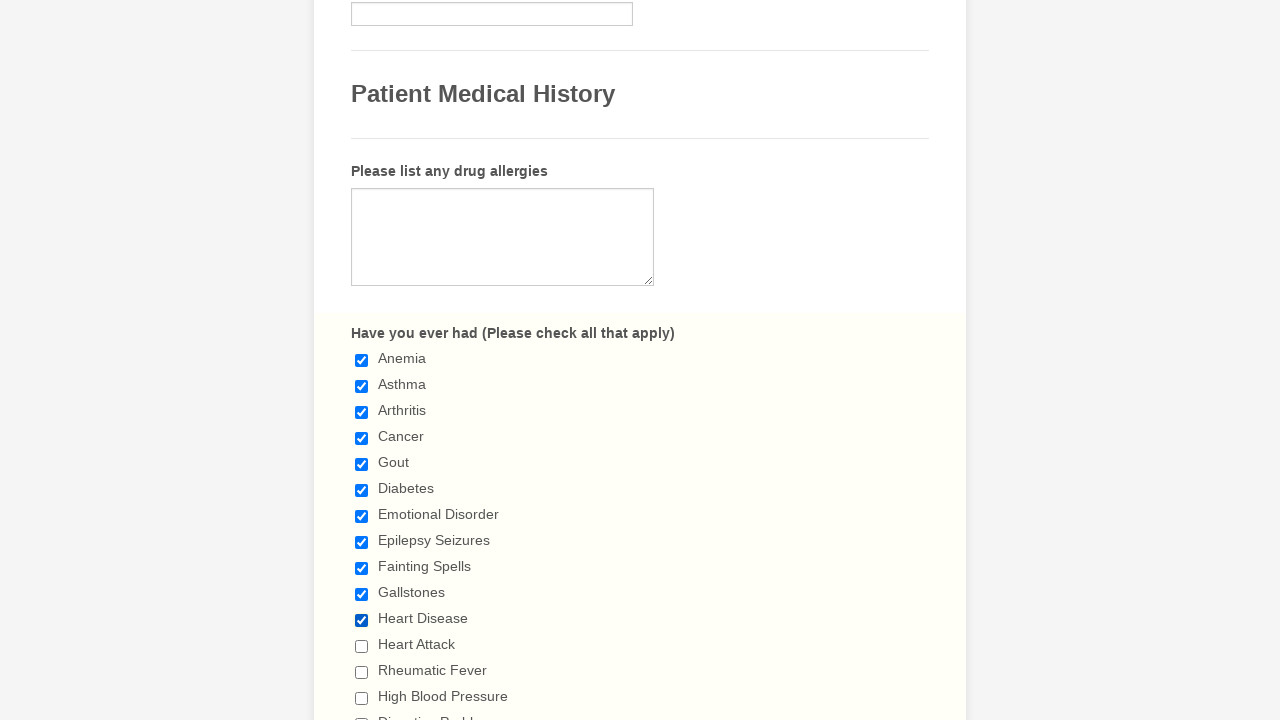

Clicked checkbox 12 to select it at (362, 646) on div.form-single-column input[type='checkbox'] >> nth=11
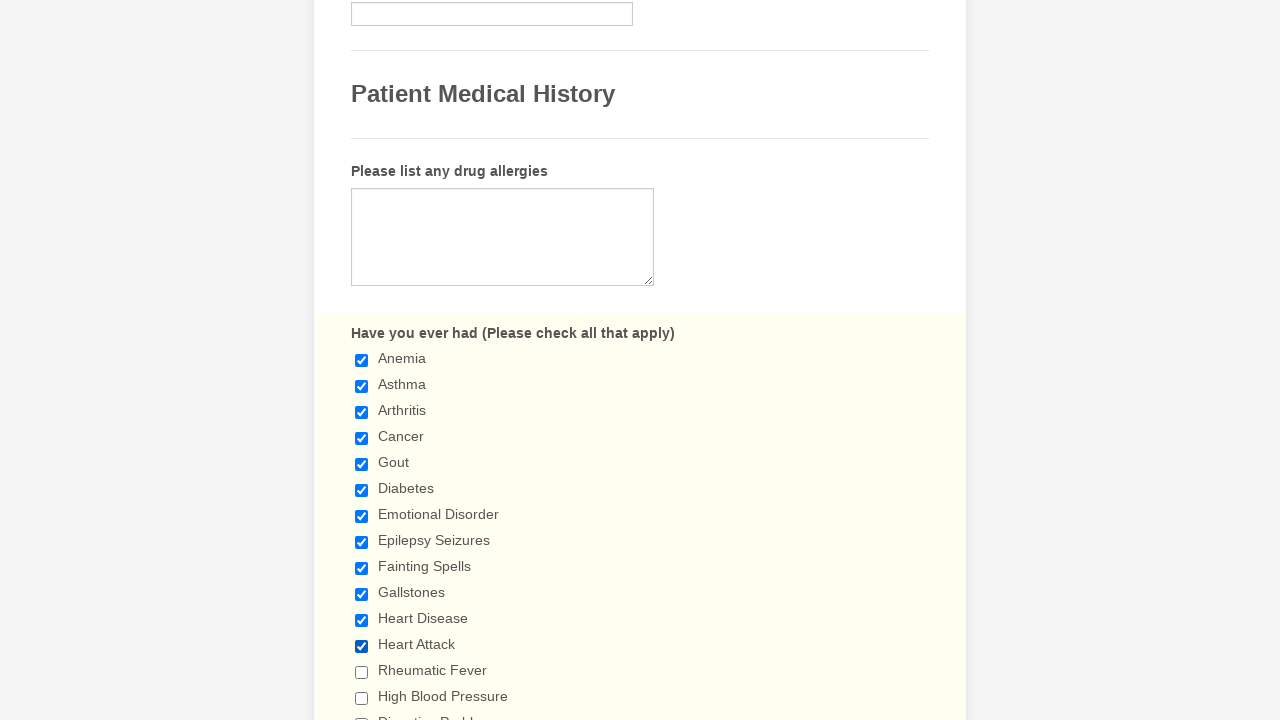

Clicked checkbox 13 to select it at (362, 672) on div.form-single-column input[type='checkbox'] >> nth=12
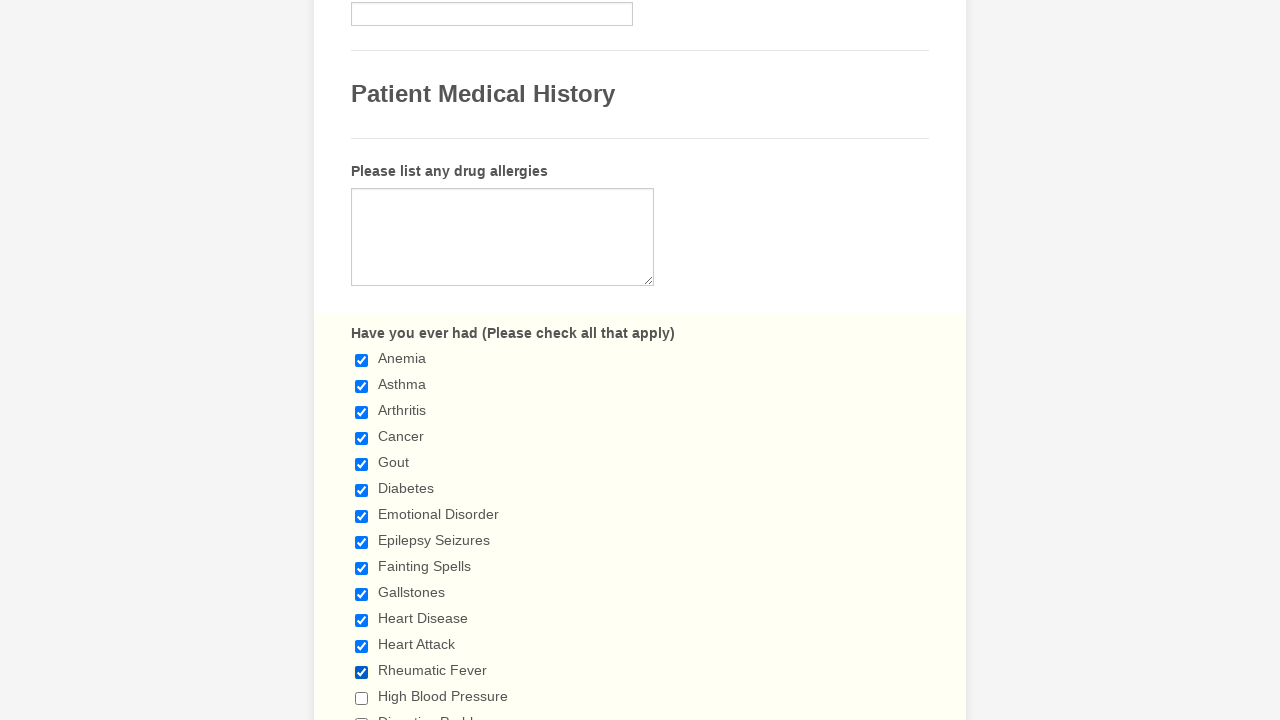

Clicked checkbox 14 to select it at (362, 698) on div.form-single-column input[type='checkbox'] >> nth=13
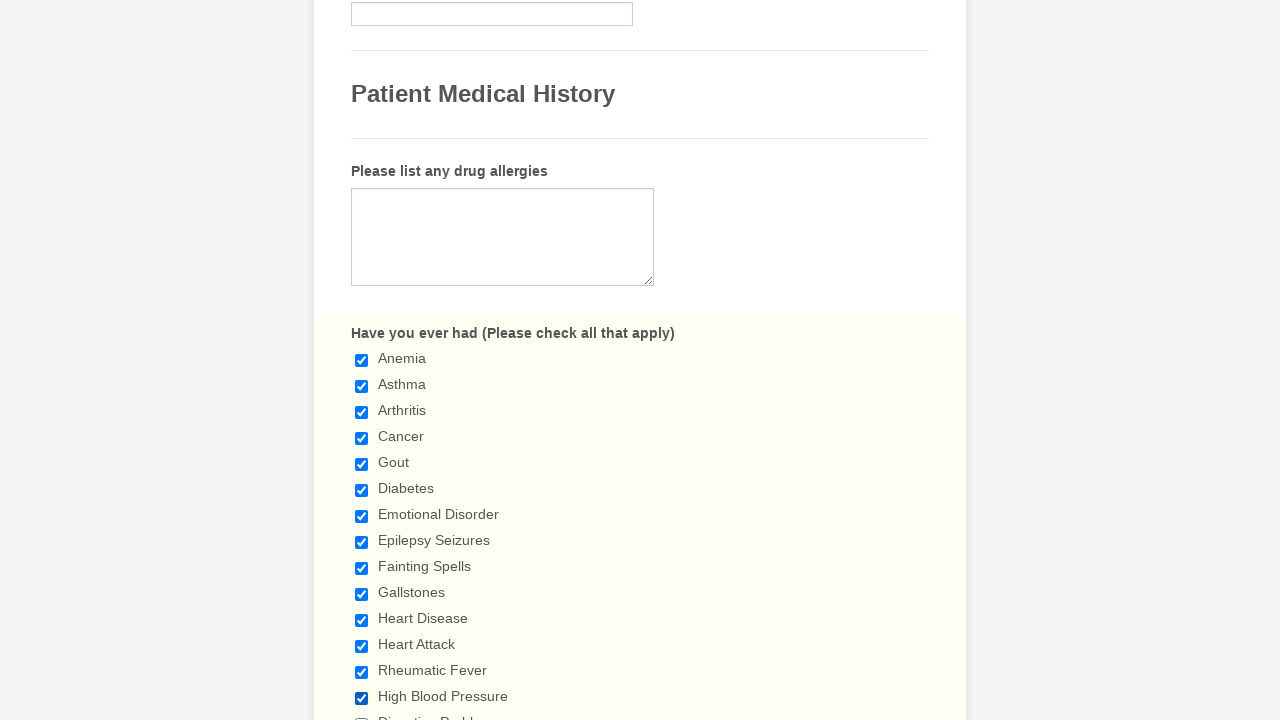

Clicked checkbox 15 to select it at (362, 714) on div.form-single-column input[type='checkbox'] >> nth=14
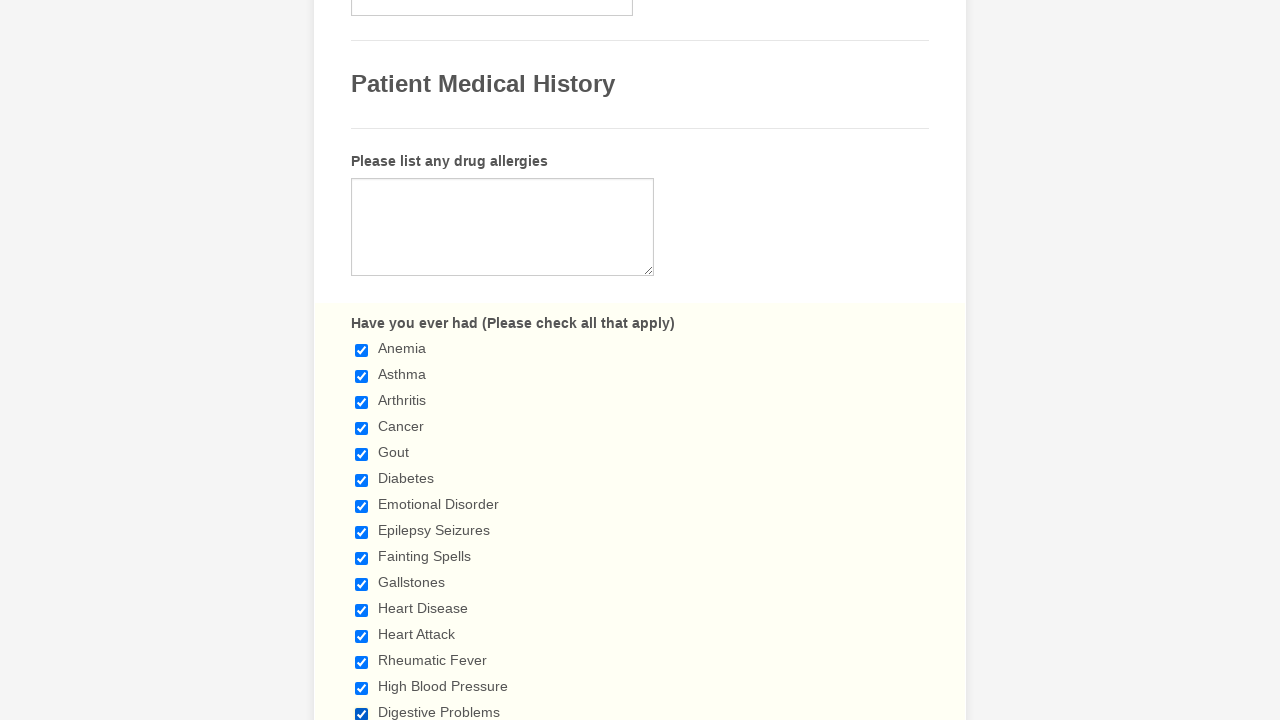

Clicked checkbox 16 to select it at (362, 360) on div.form-single-column input[type='checkbox'] >> nth=15
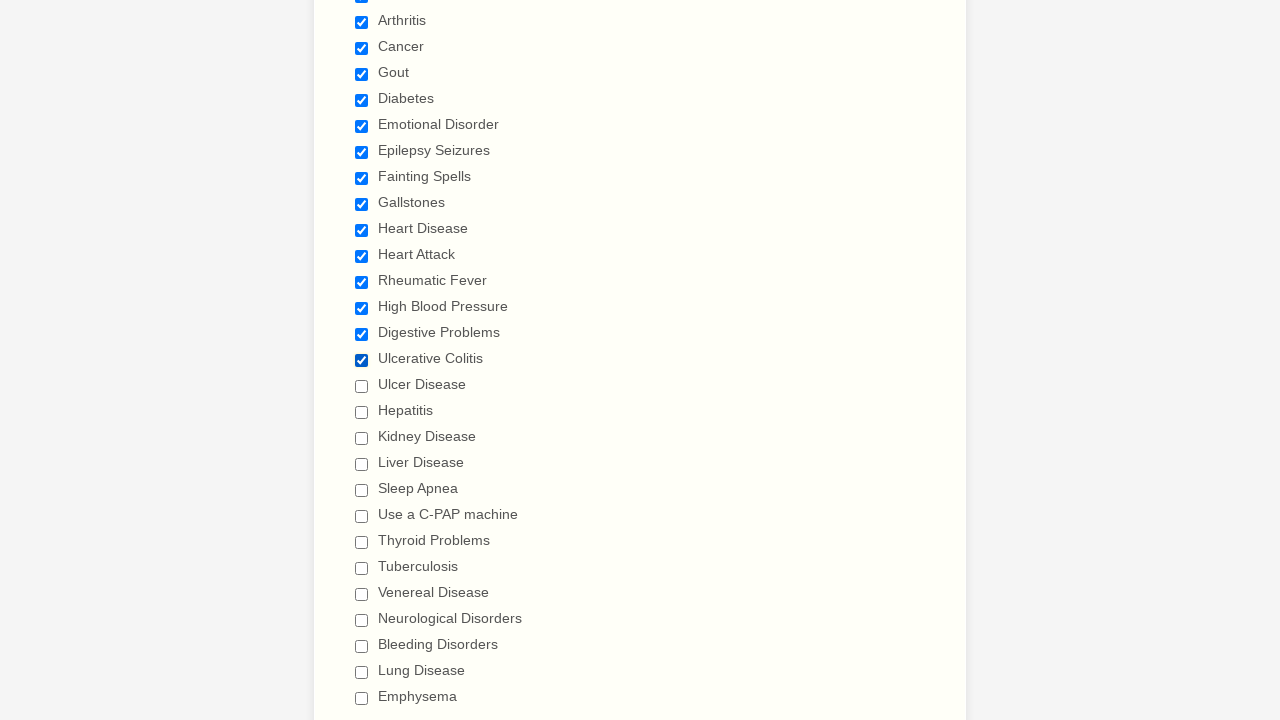

Clicked checkbox 17 to select it at (362, 386) on div.form-single-column input[type='checkbox'] >> nth=16
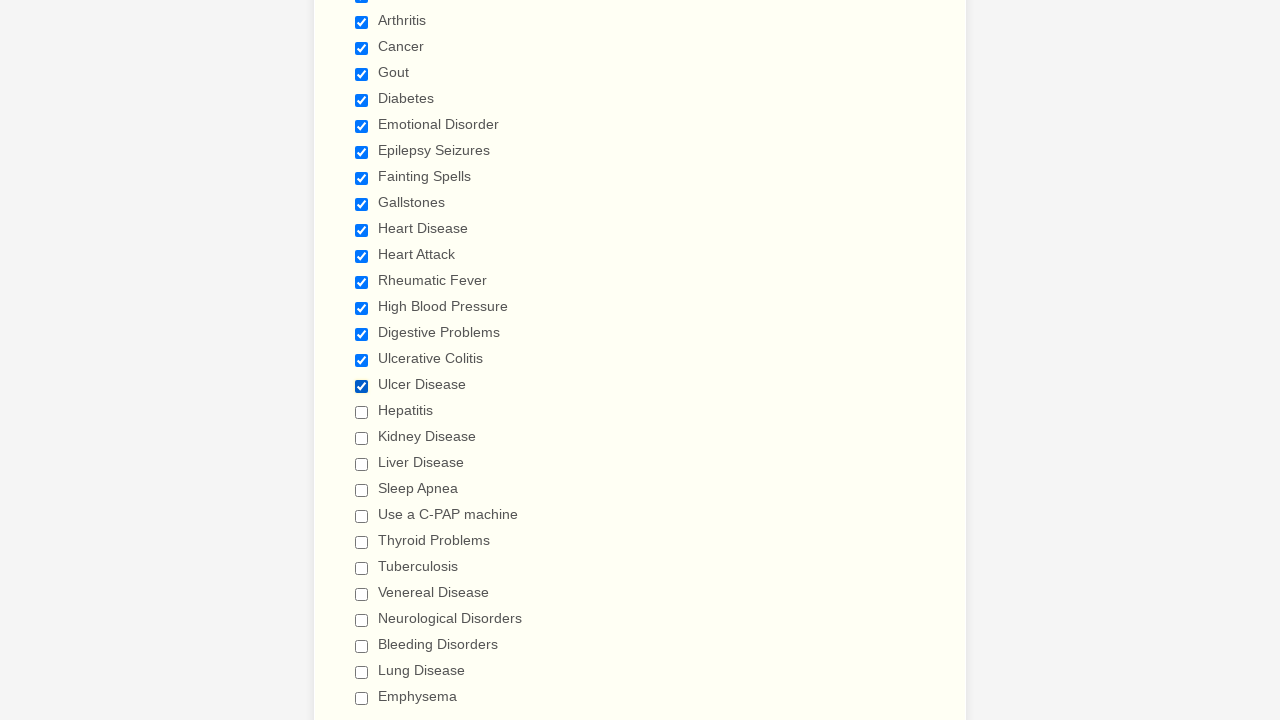

Clicked checkbox 18 to select it at (362, 412) on div.form-single-column input[type='checkbox'] >> nth=17
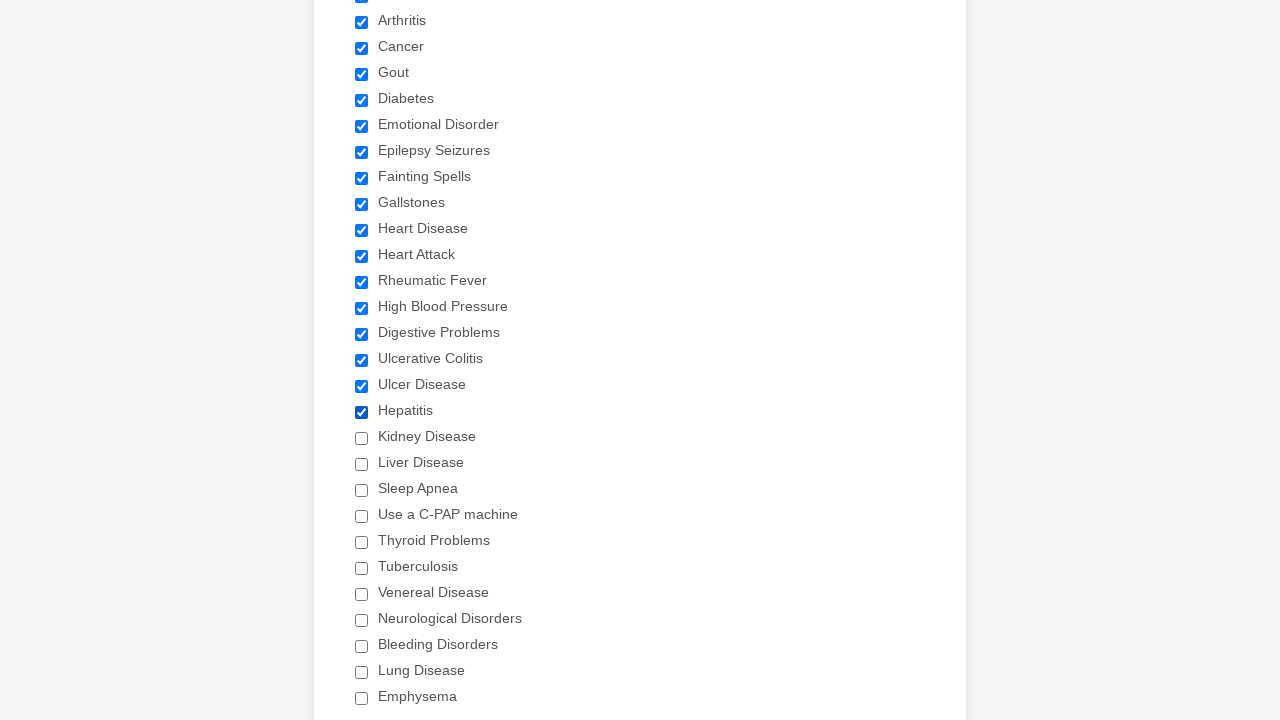

Clicked checkbox 19 to select it at (362, 438) on div.form-single-column input[type='checkbox'] >> nth=18
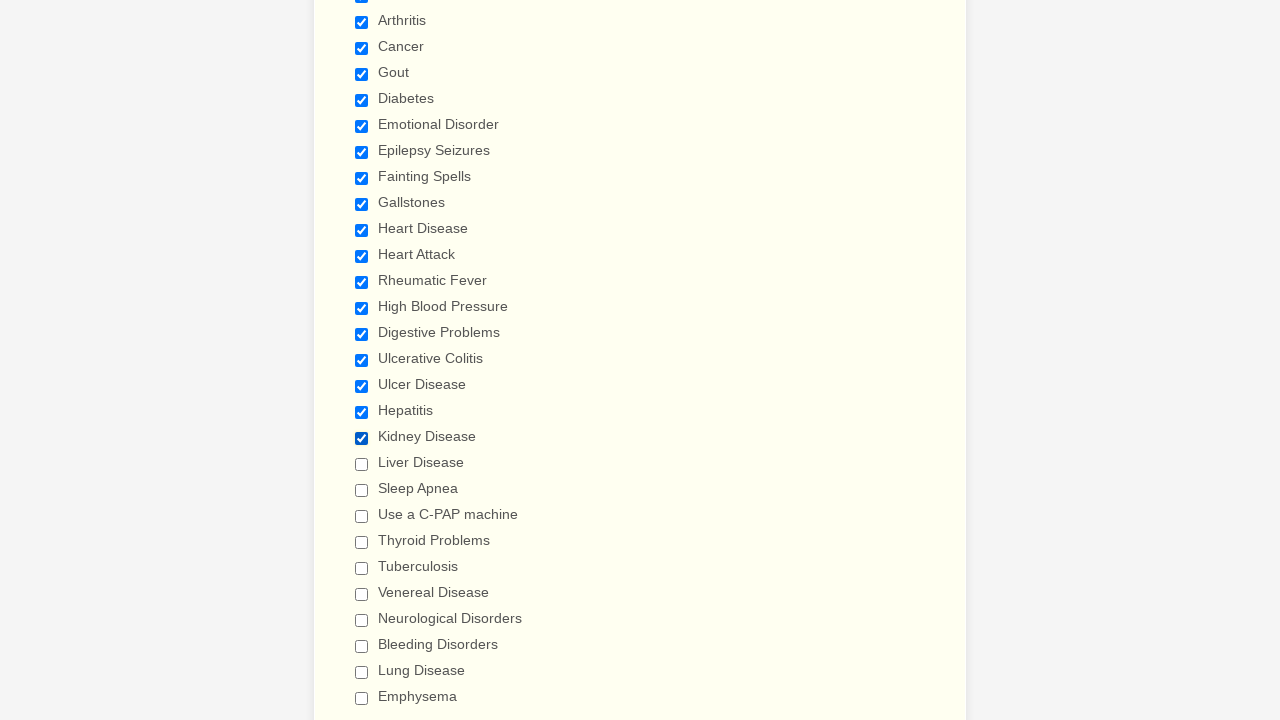

Clicked checkbox 20 to select it at (362, 464) on div.form-single-column input[type='checkbox'] >> nth=19
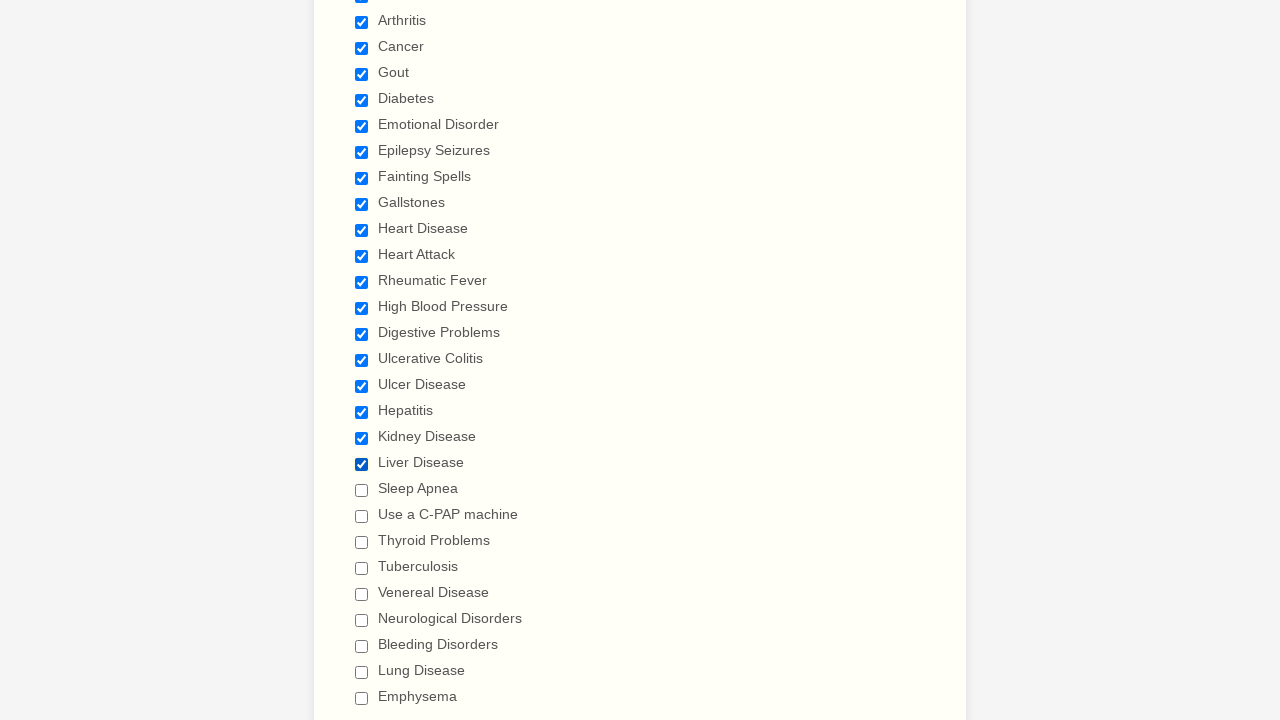

Clicked checkbox 21 to select it at (362, 490) on div.form-single-column input[type='checkbox'] >> nth=20
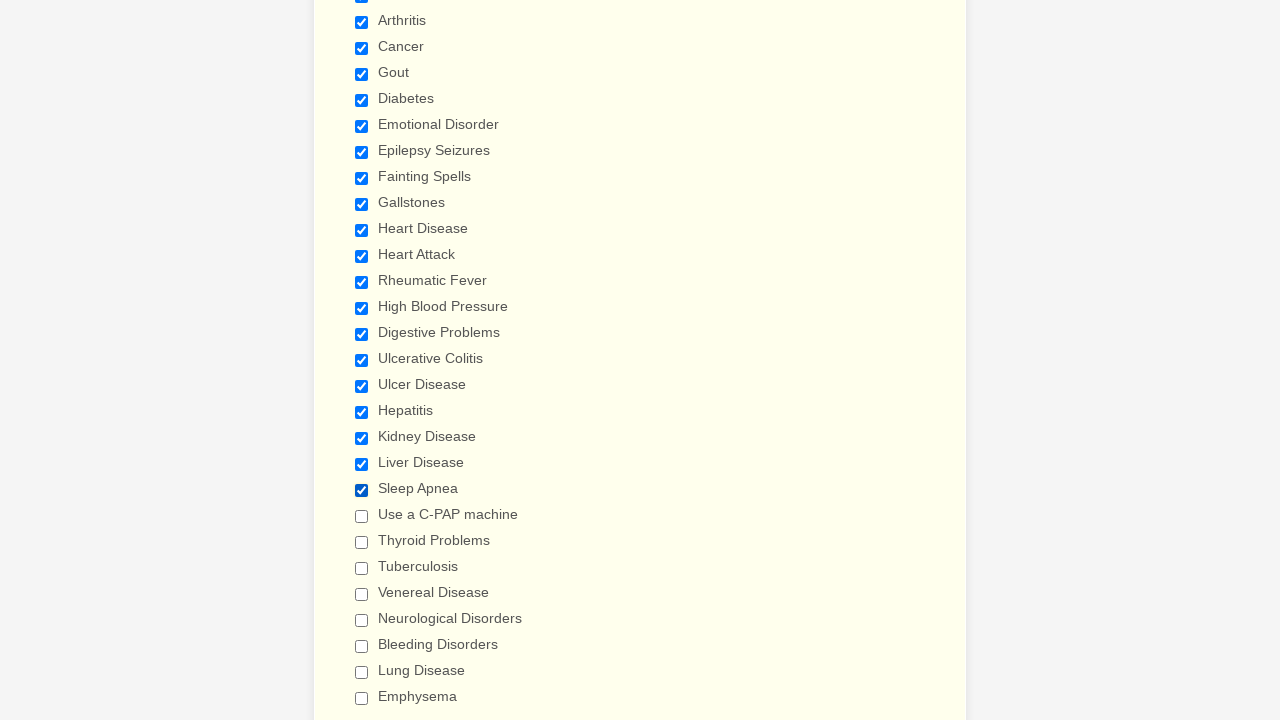

Clicked checkbox 22 to select it at (362, 516) on div.form-single-column input[type='checkbox'] >> nth=21
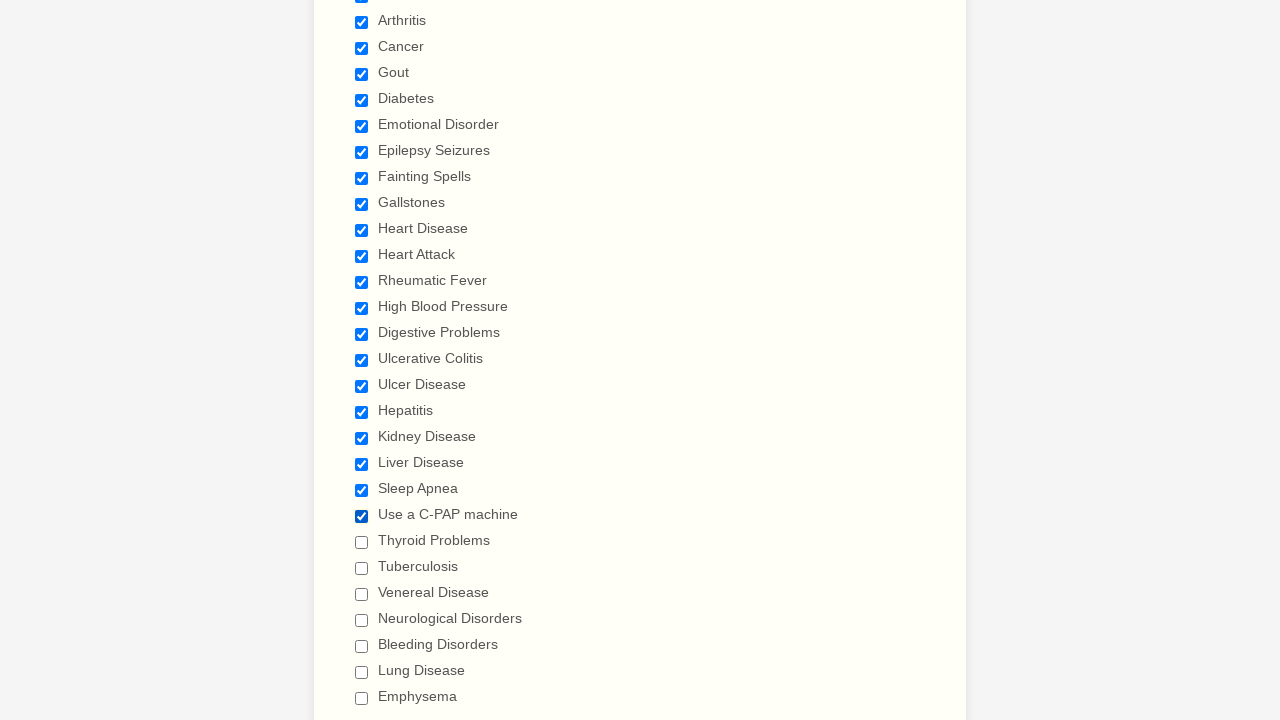

Clicked checkbox 23 to select it at (362, 542) on div.form-single-column input[type='checkbox'] >> nth=22
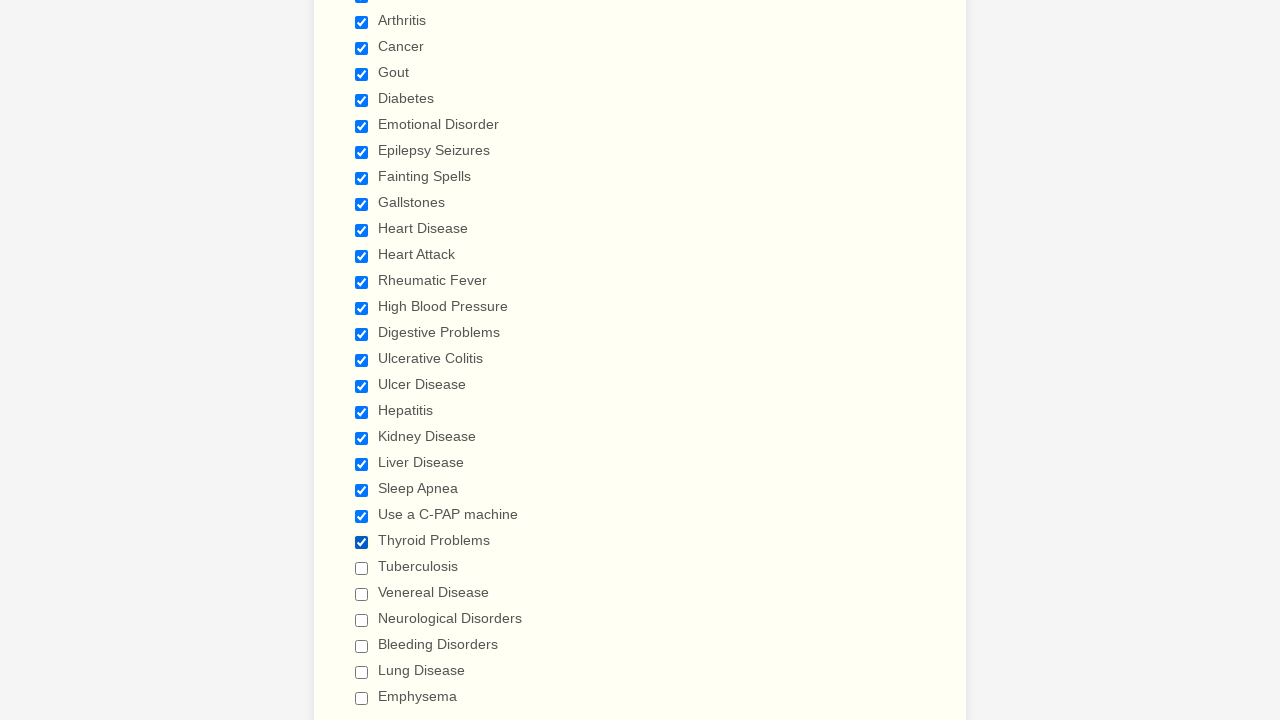

Clicked checkbox 24 to select it at (362, 568) on div.form-single-column input[type='checkbox'] >> nth=23
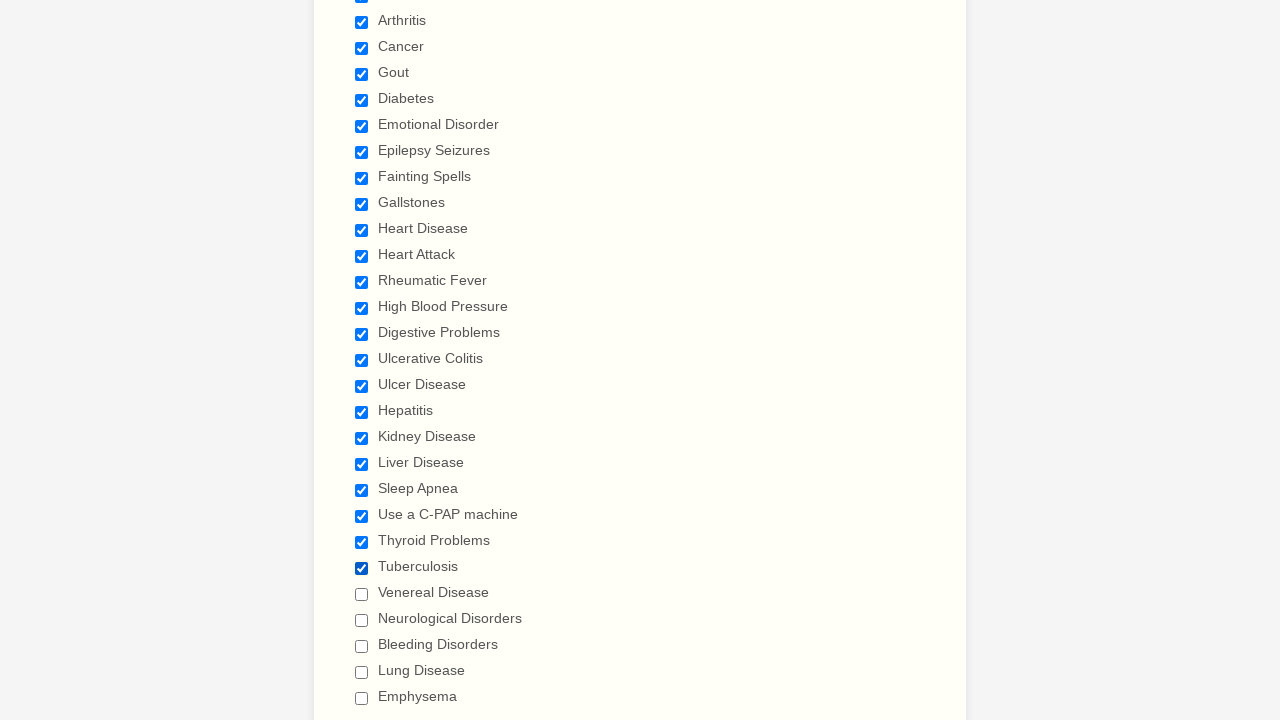

Clicked checkbox 25 to select it at (362, 594) on div.form-single-column input[type='checkbox'] >> nth=24
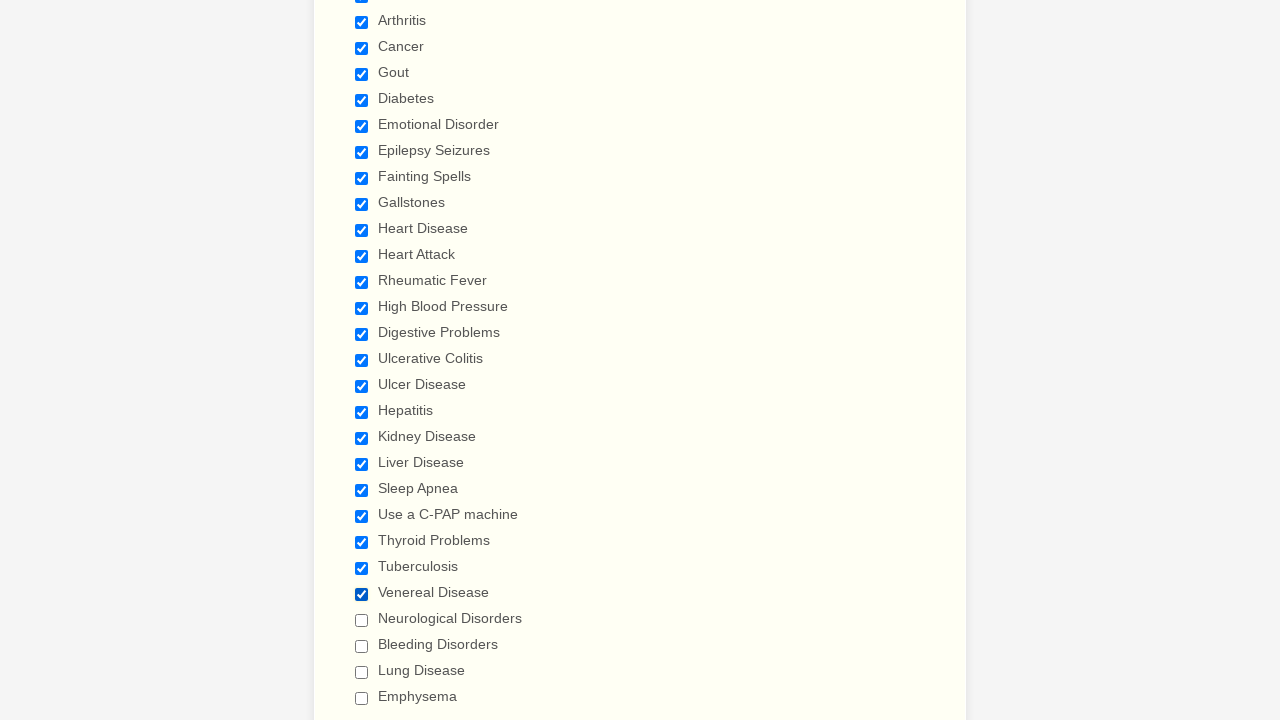

Clicked checkbox 26 to select it at (362, 620) on div.form-single-column input[type='checkbox'] >> nth=25
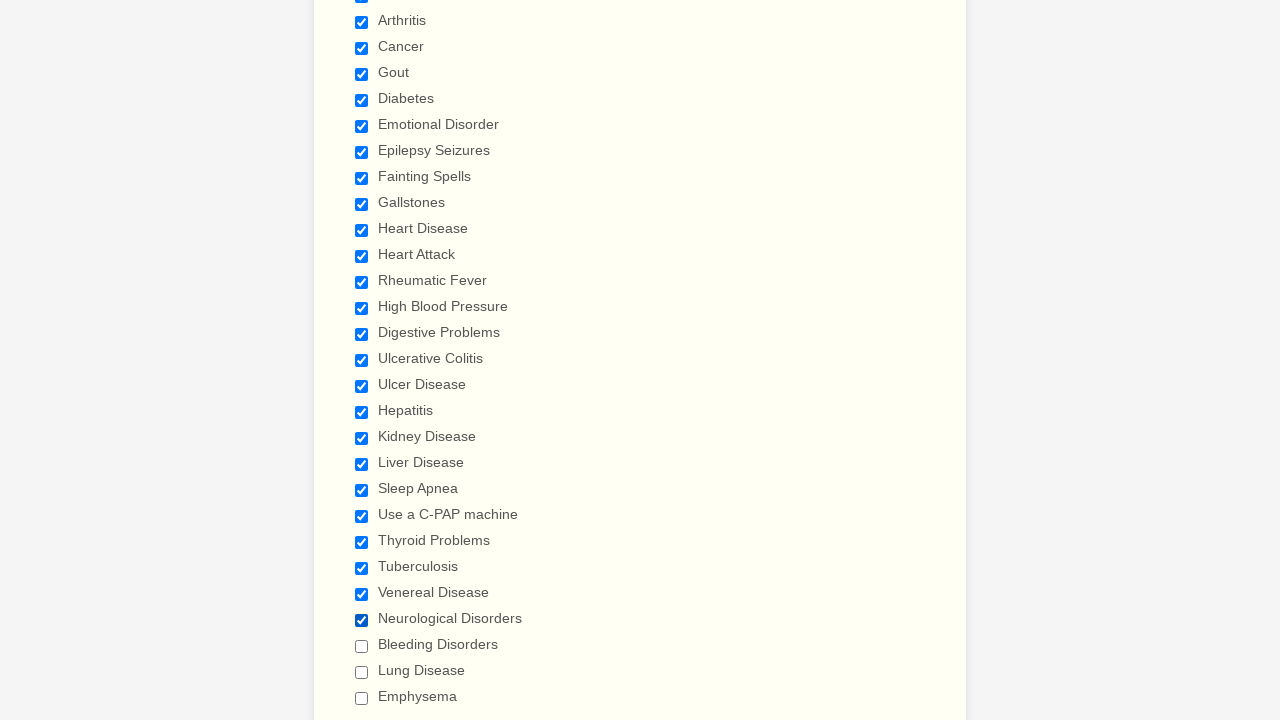

Clicked checkbox 27 to select it at (362, 646) on div.form-single-column input[type='checkbox'] >> nth=26
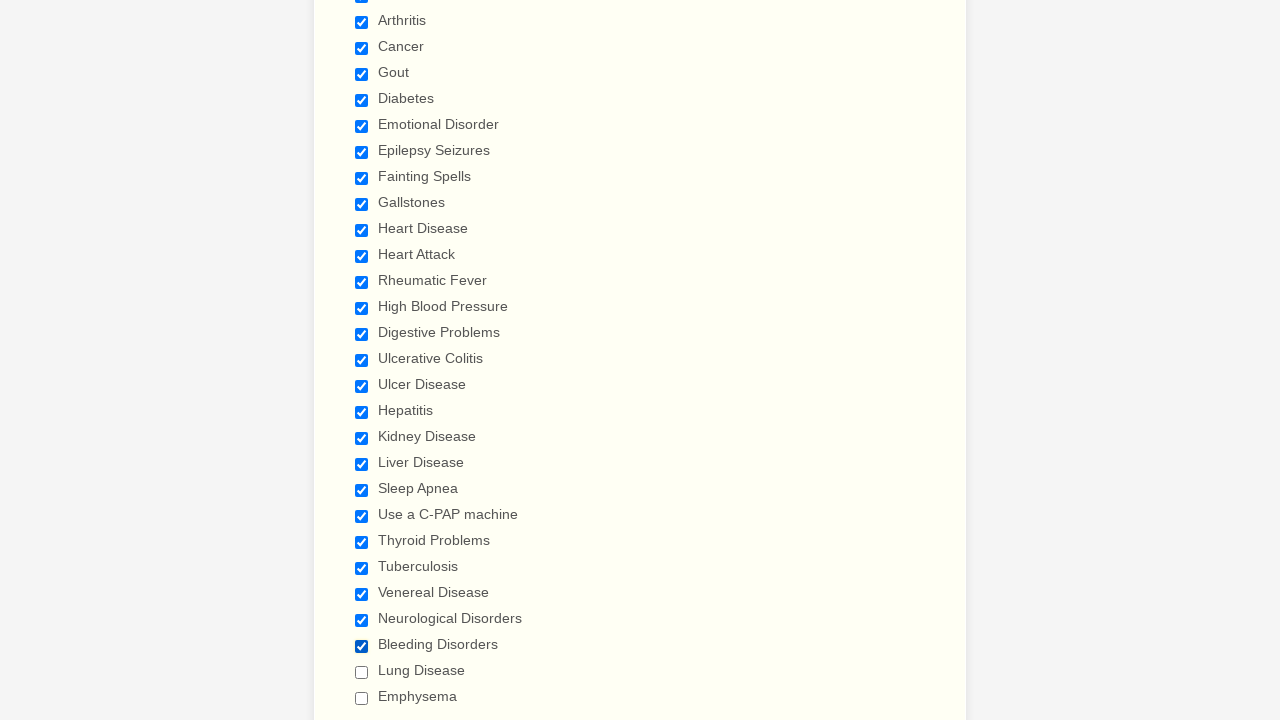

Clicked checkbox 28 to select it at (362, 672) on div.form-single-column input[type='checkbox'] >> nth=27
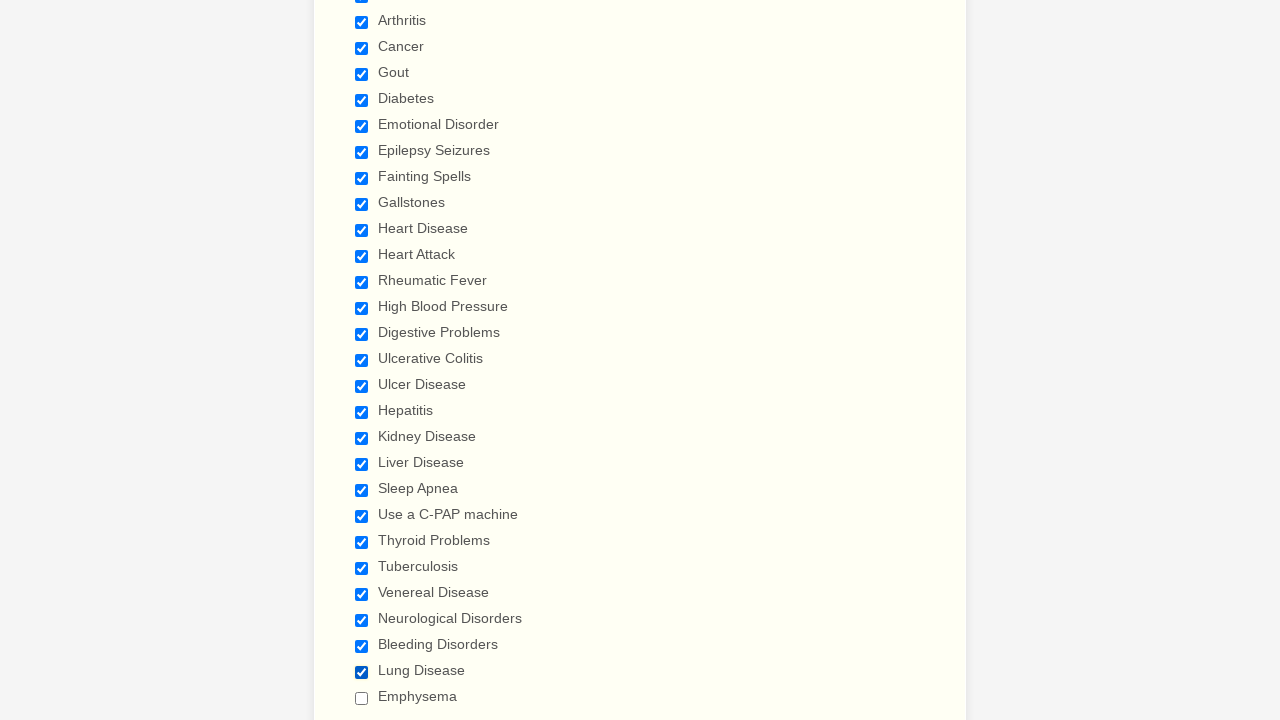

Clicked checkbox 29 to select it at (362, 698) on div.form-single-column input[type='checkbox'] >> nth=28
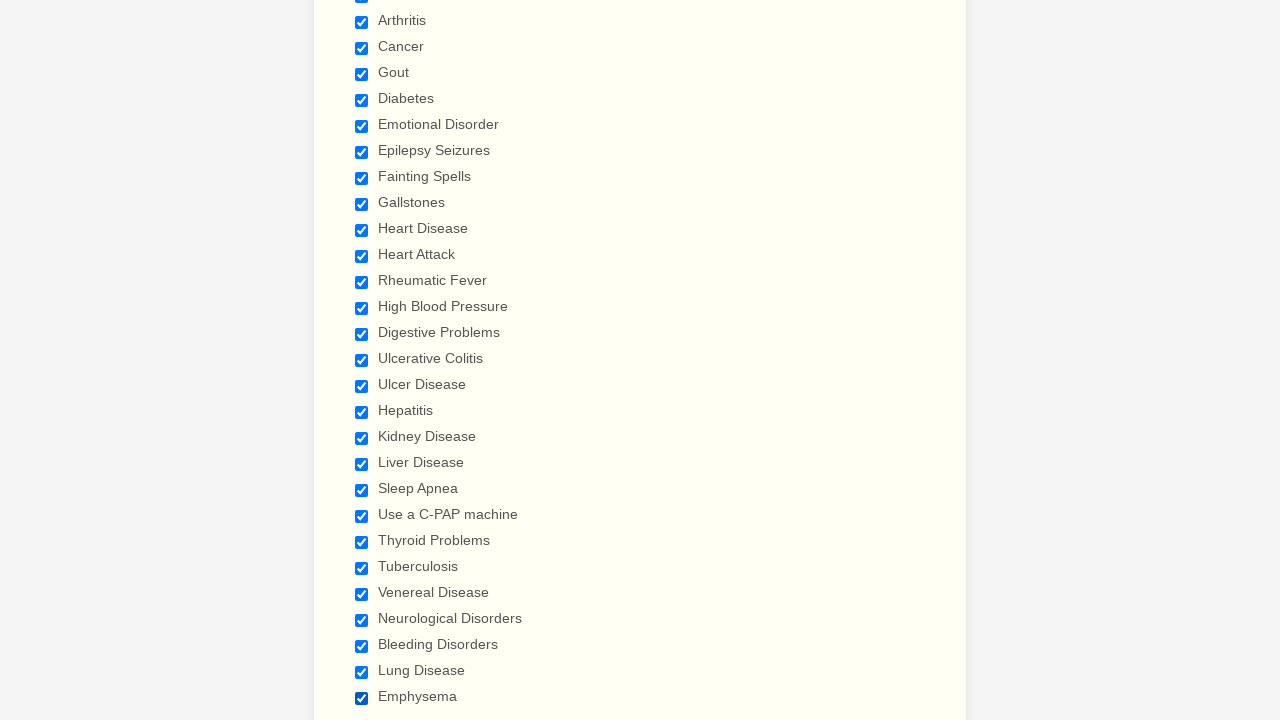

Verified checkbox 1 is selected
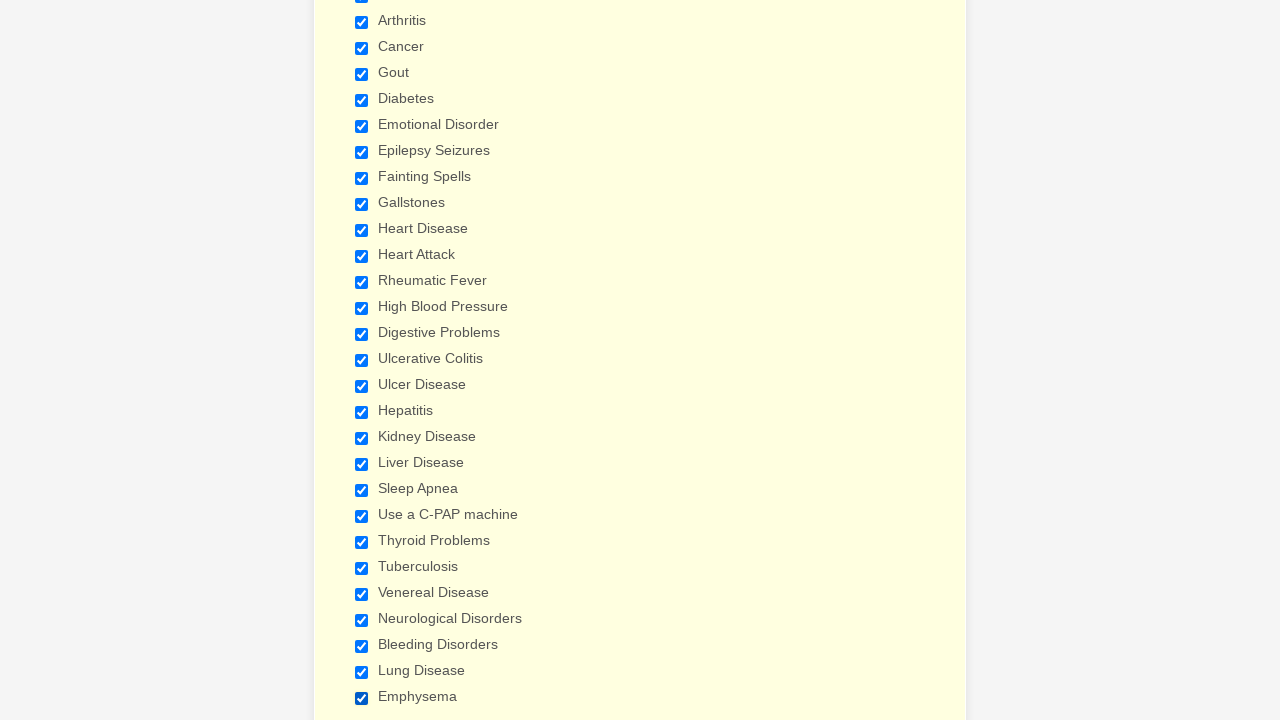

Verified checkbox 2 is selected
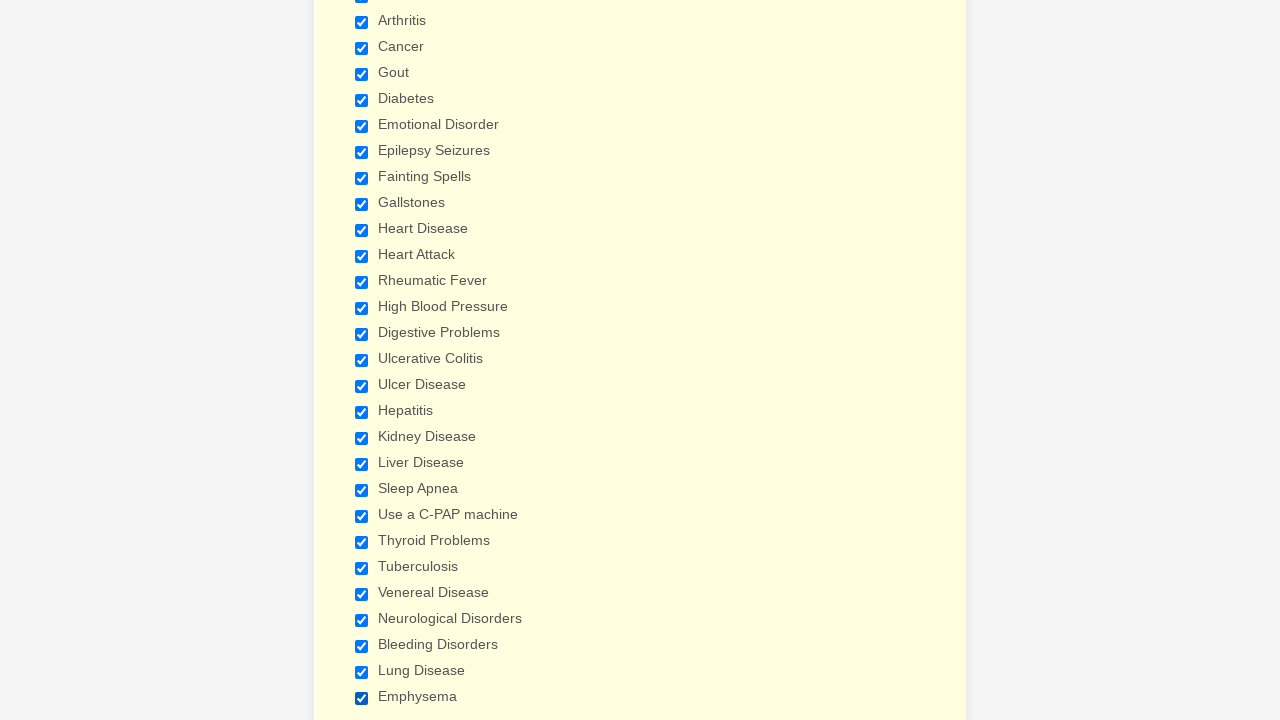

Verified checkbox 3 is selected
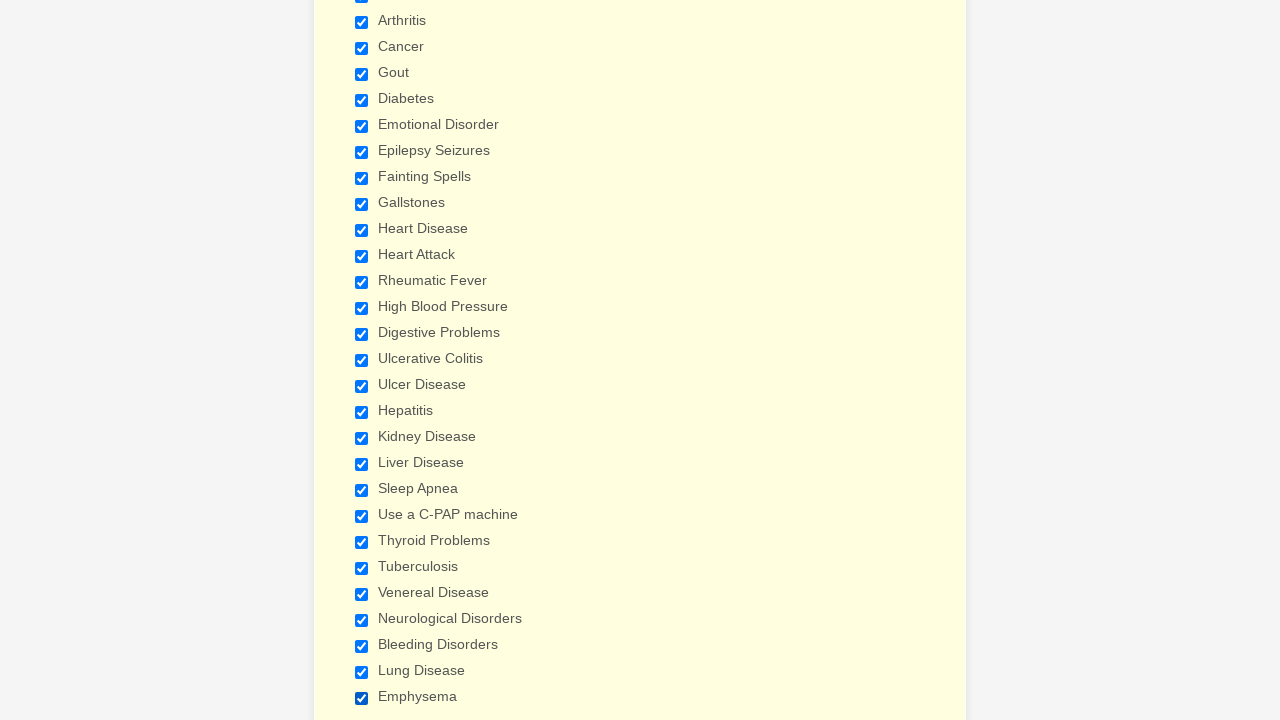

Verified checkbox 4 is selected
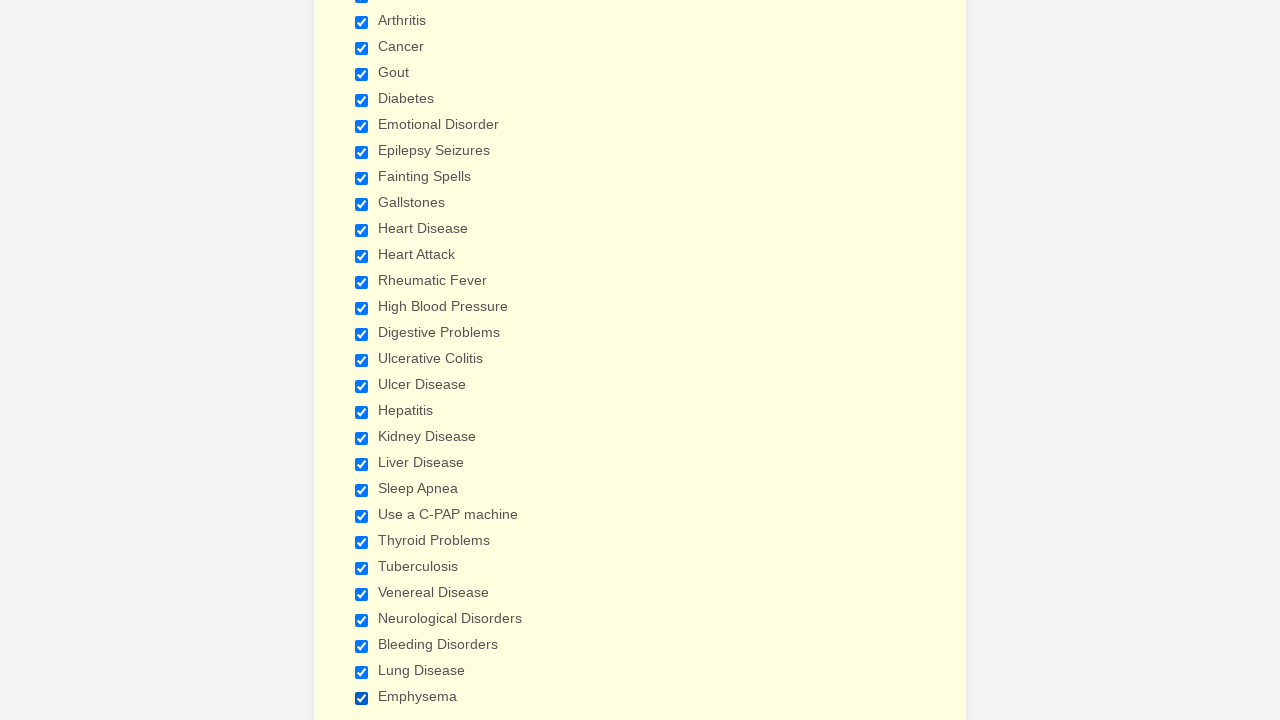

Verified checkbox 5 is selected
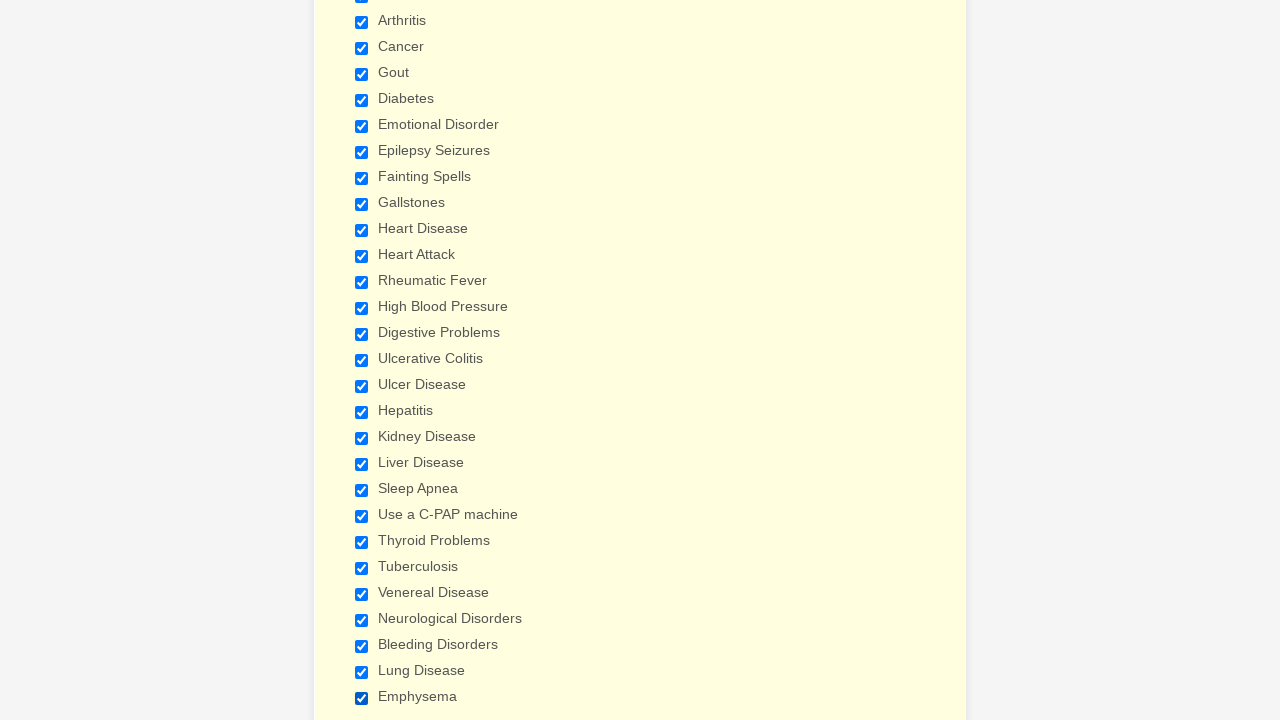

Verified checkbox 6 is selected
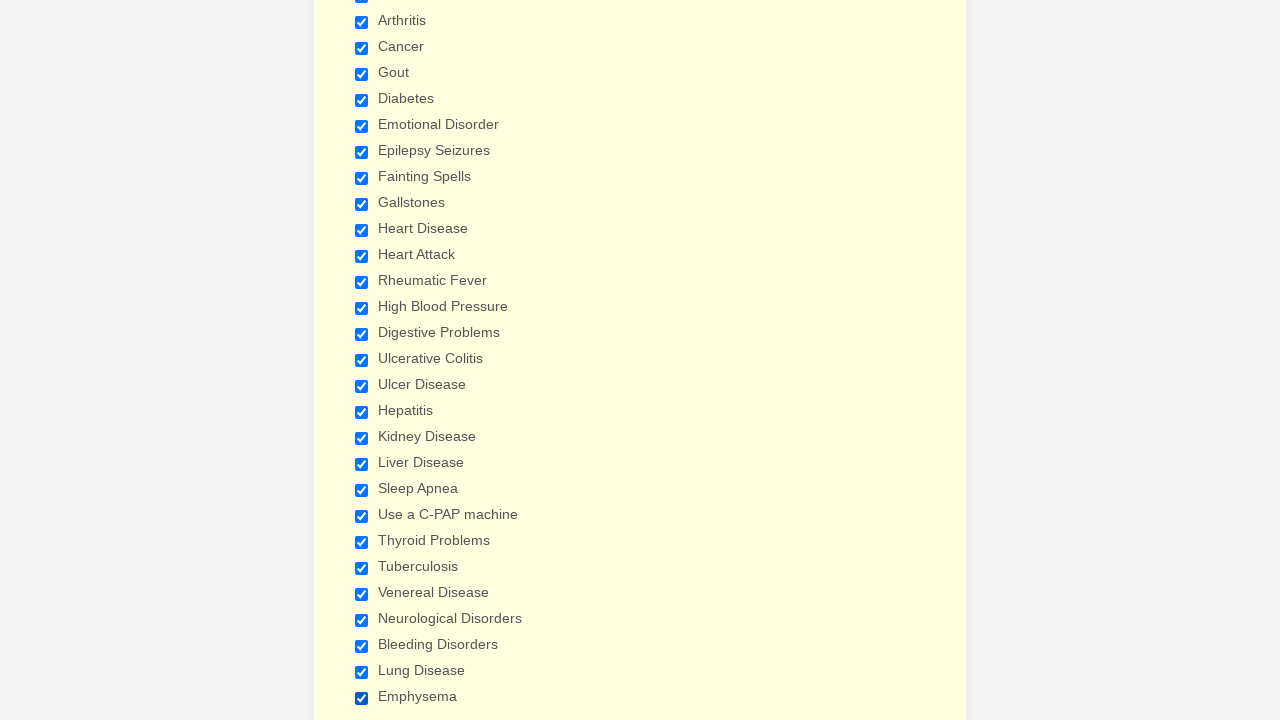

Verified checkbox 7 is selected
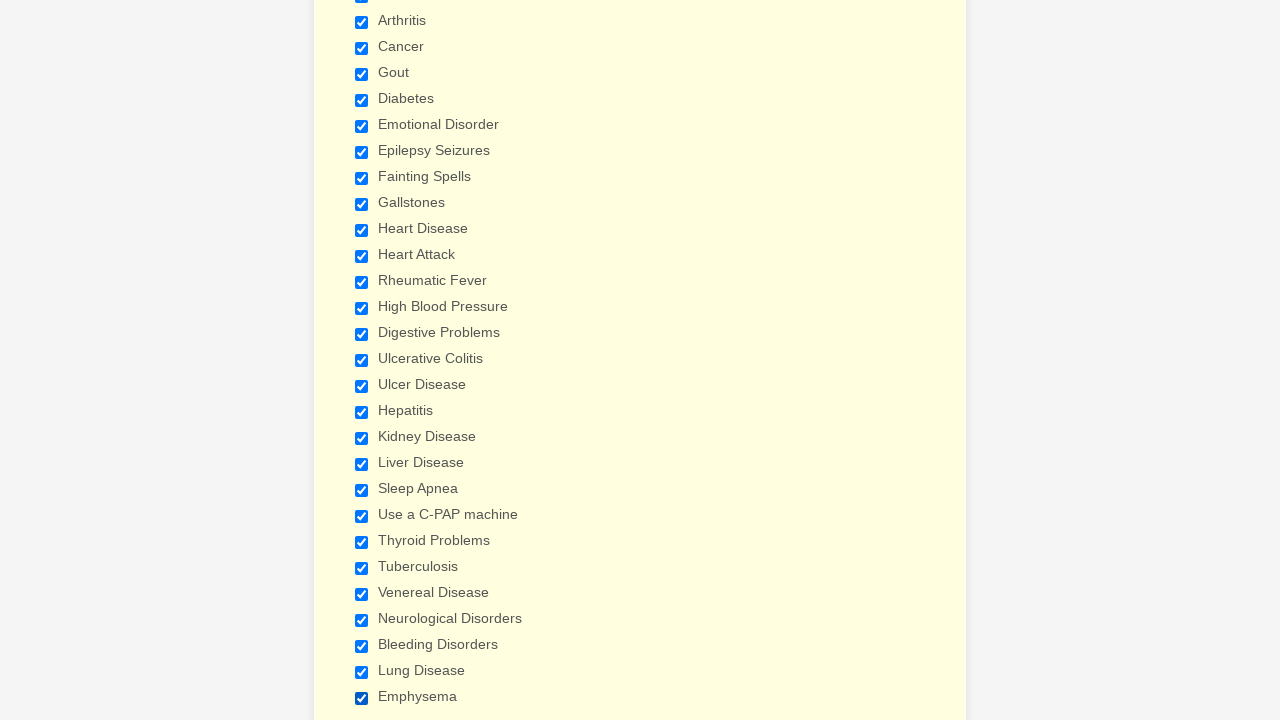

Verified checkbox 8 is selected
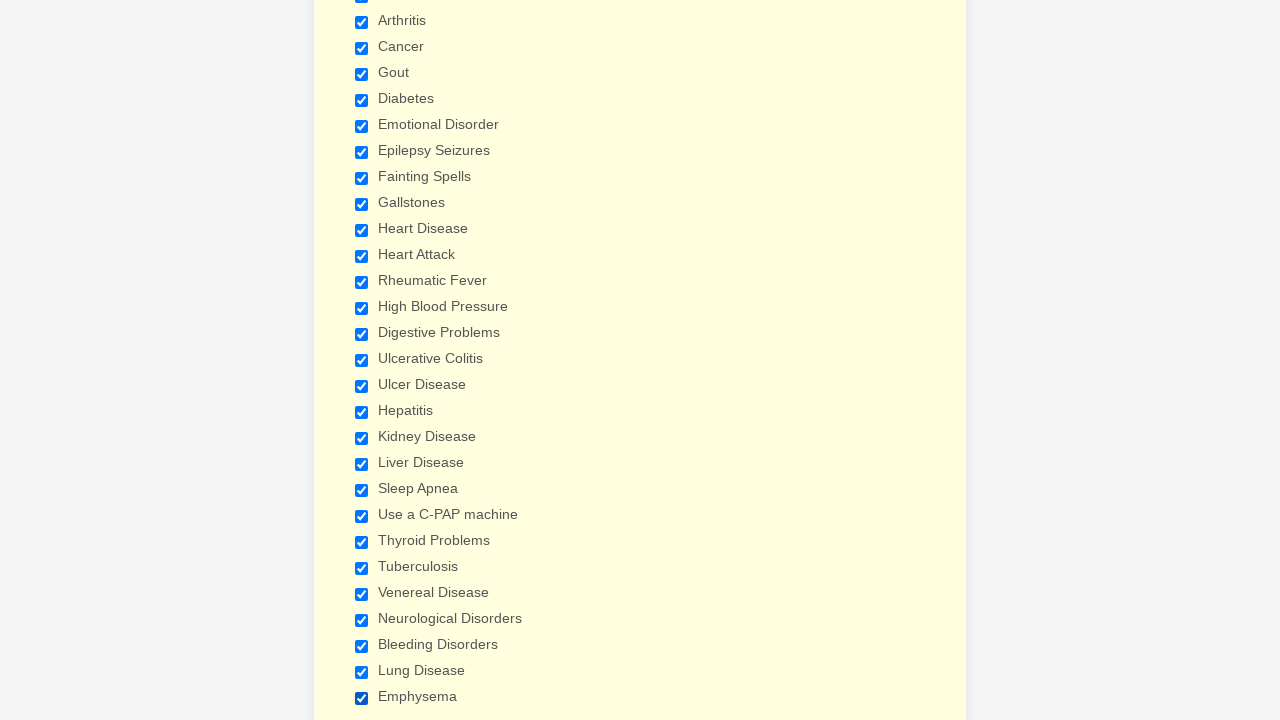

Verified checkbox 9 is selected
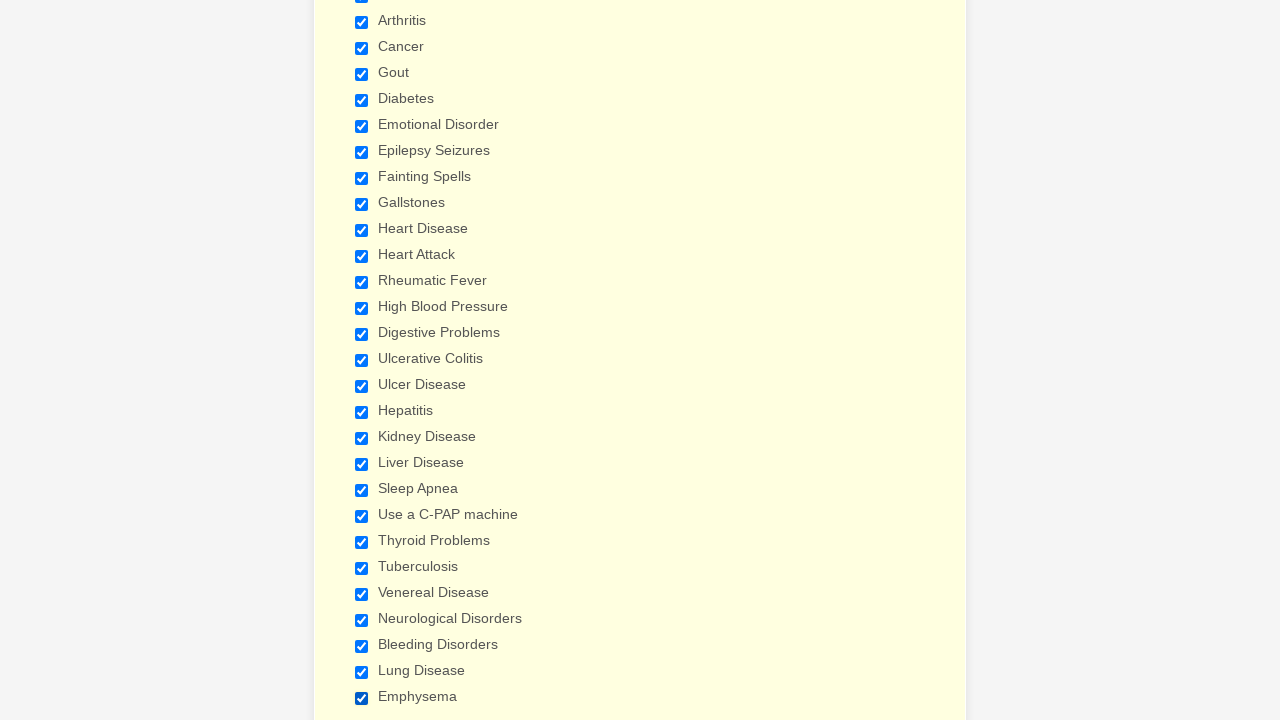

Verified checkbox 10 is selected
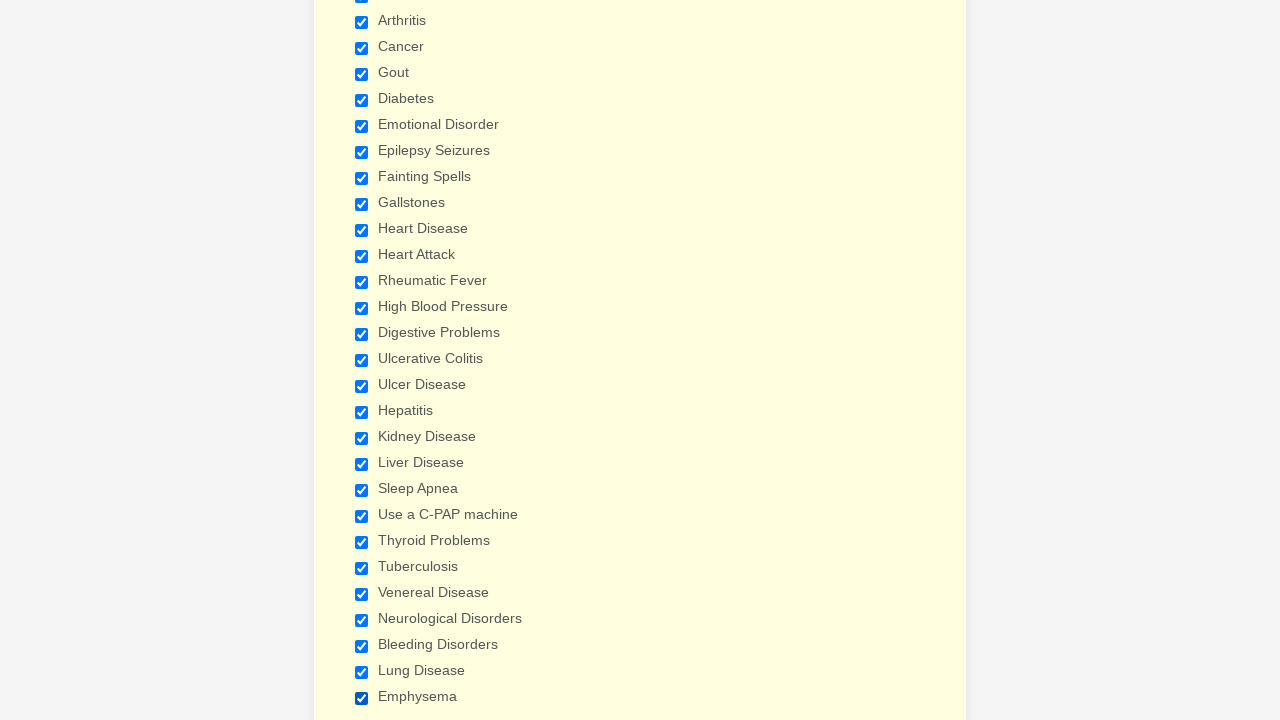

Verified checkbox 11 is selected
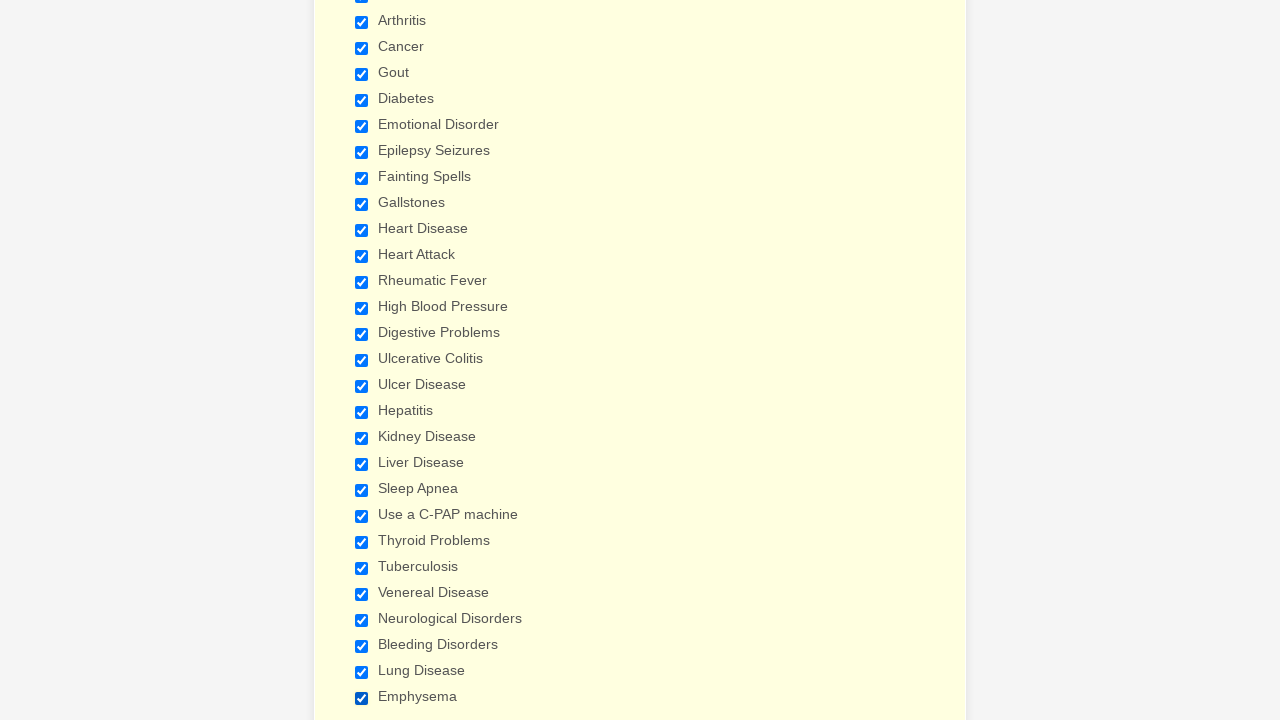

Verified checkbox 12 is selected
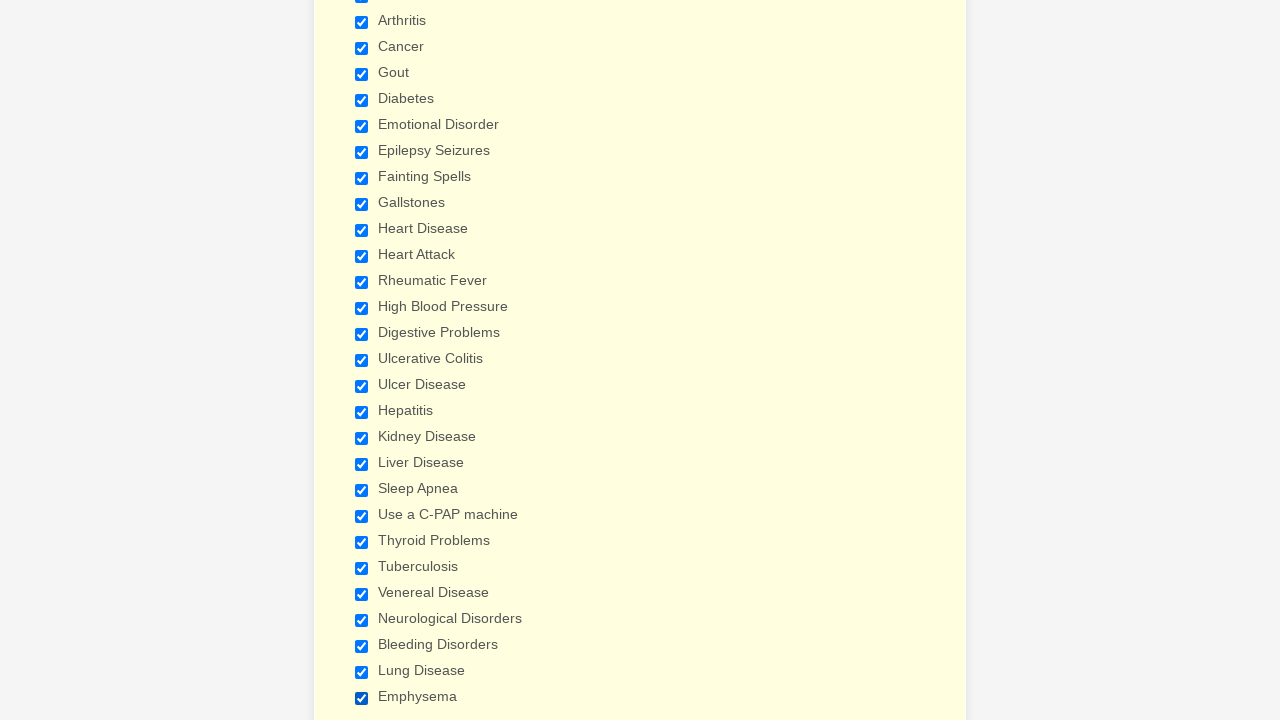

Verified checkbox 13 is selected
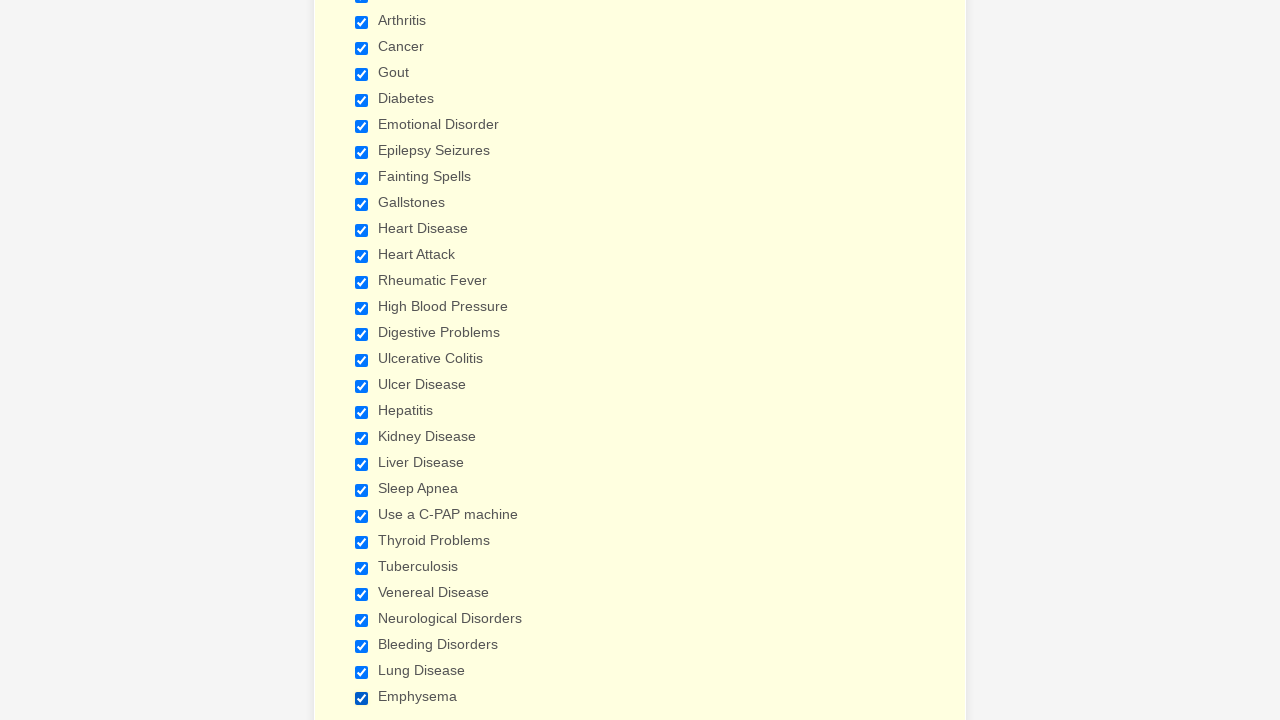

Verified checkbox 14 is selected
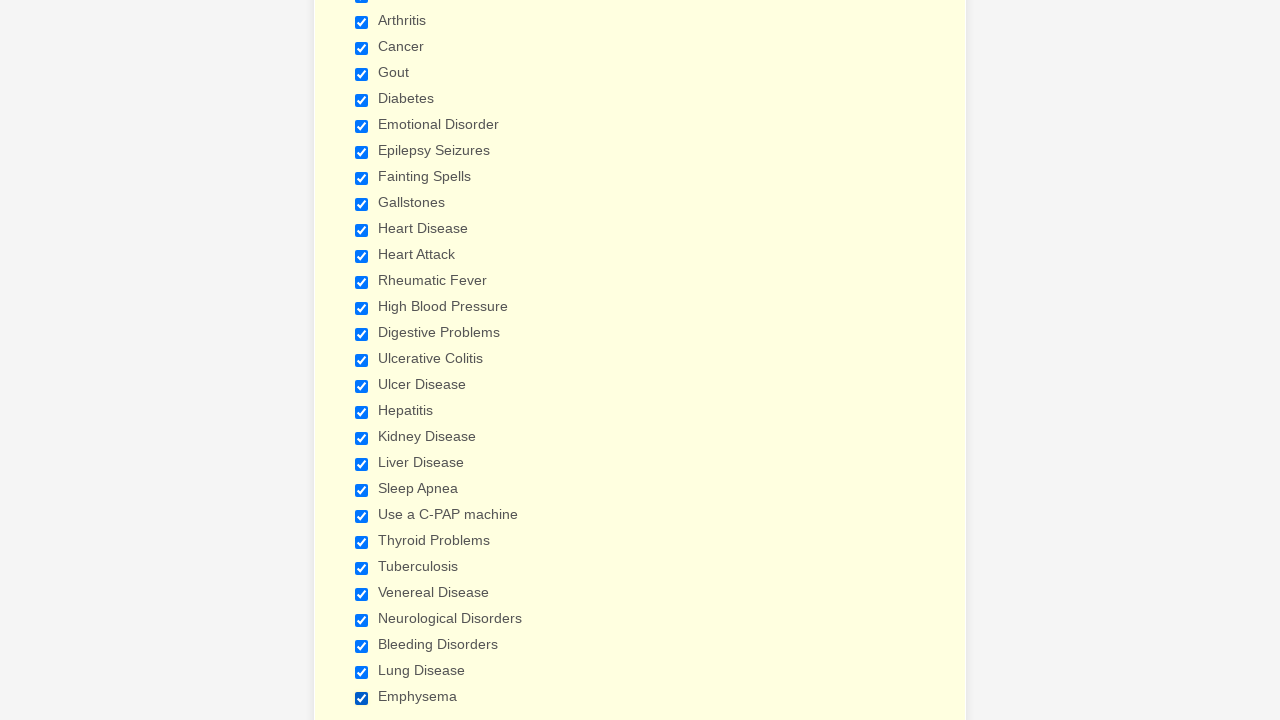

Verified checkbox 15 is selected
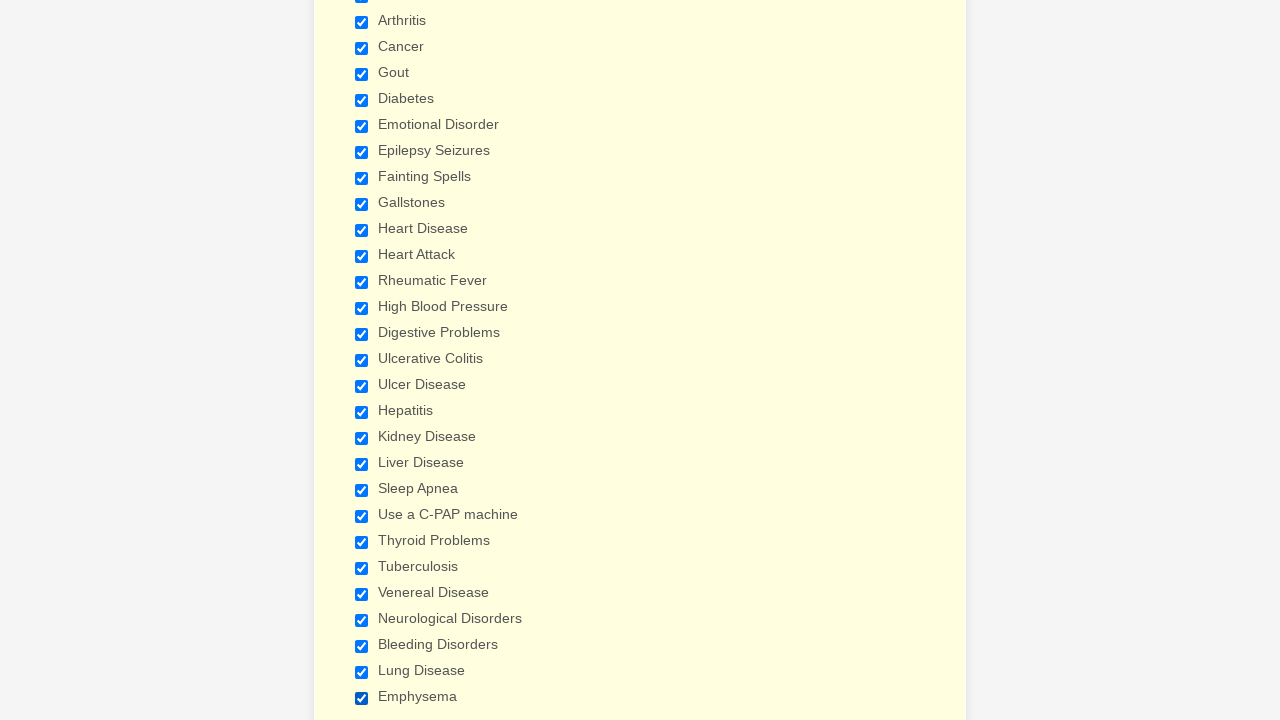

Verified checkbox 16 is selected
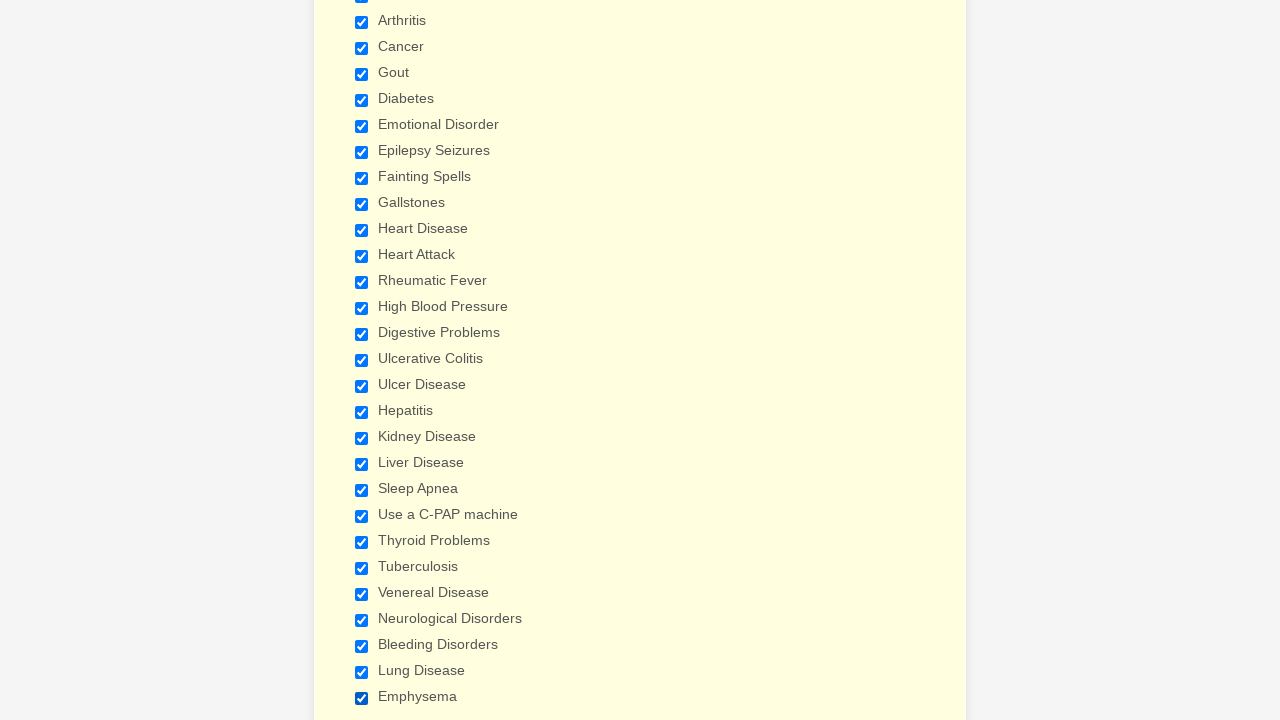

Verified checkbox 17 is selected
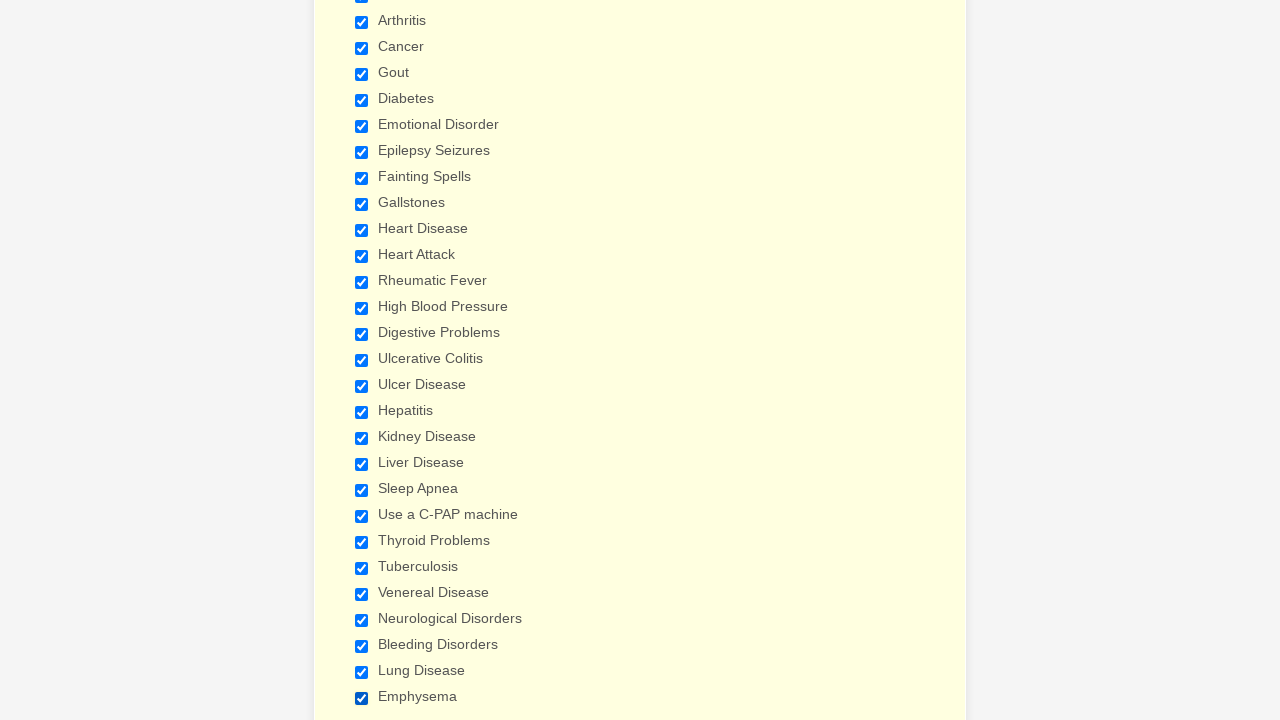

Verified checkbox 18 is selected
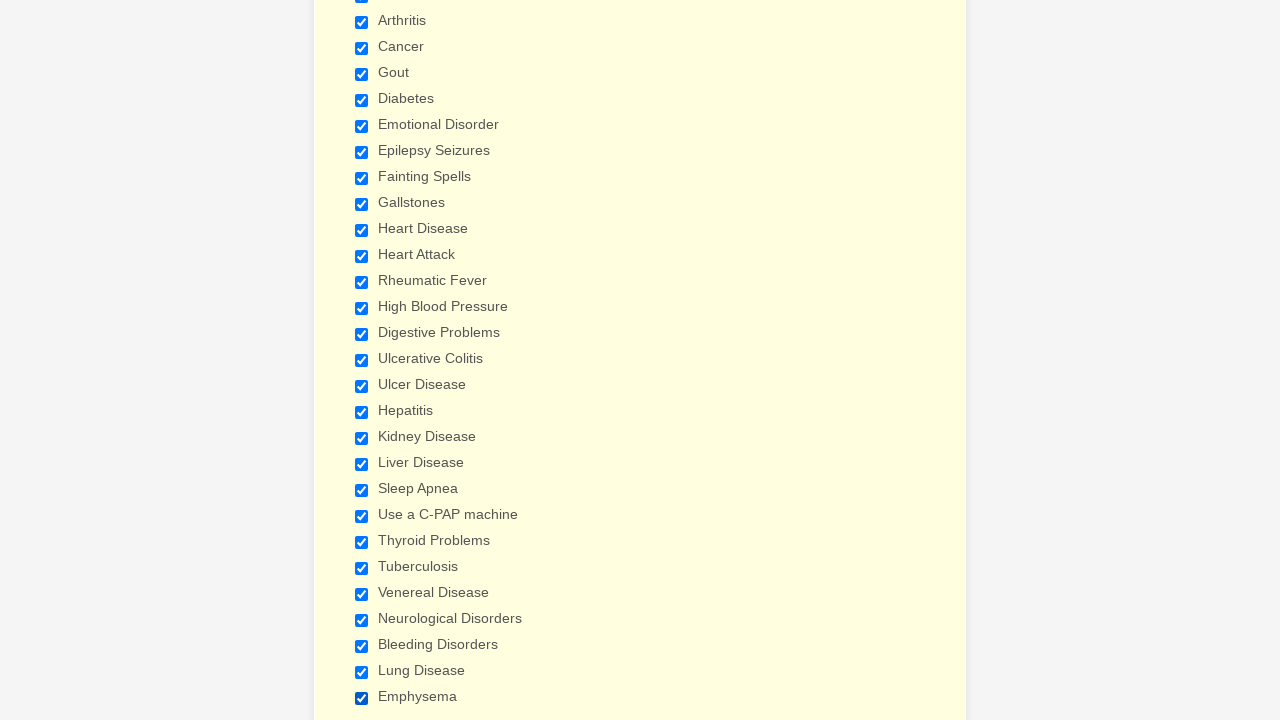

Verified checkbox 19 is selected
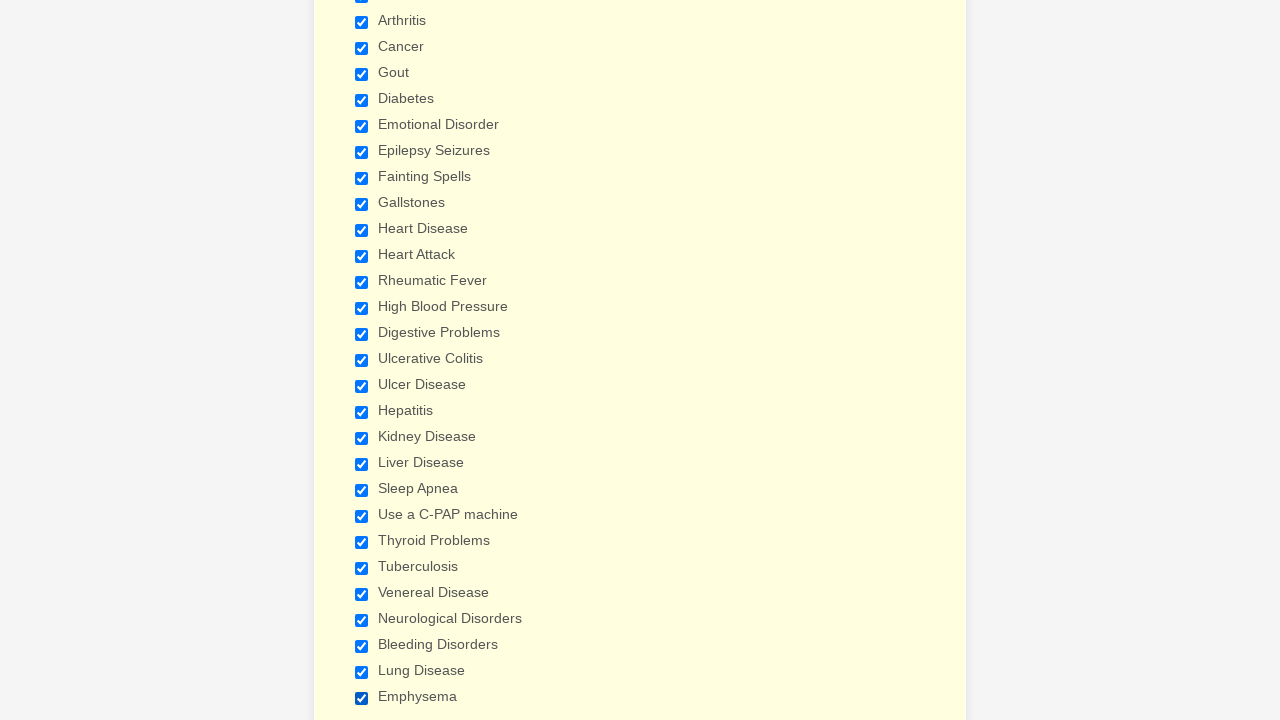

Verified checkbox 20 is selected
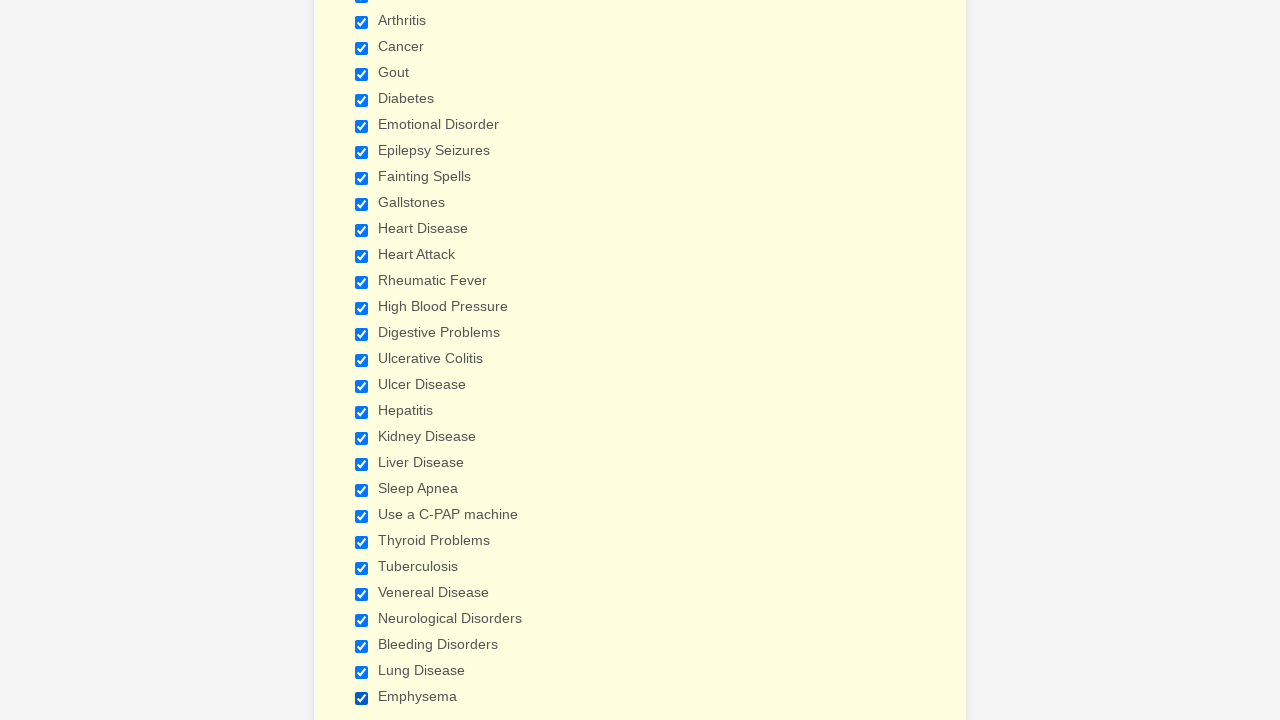

Verified checkbox 21 is selected
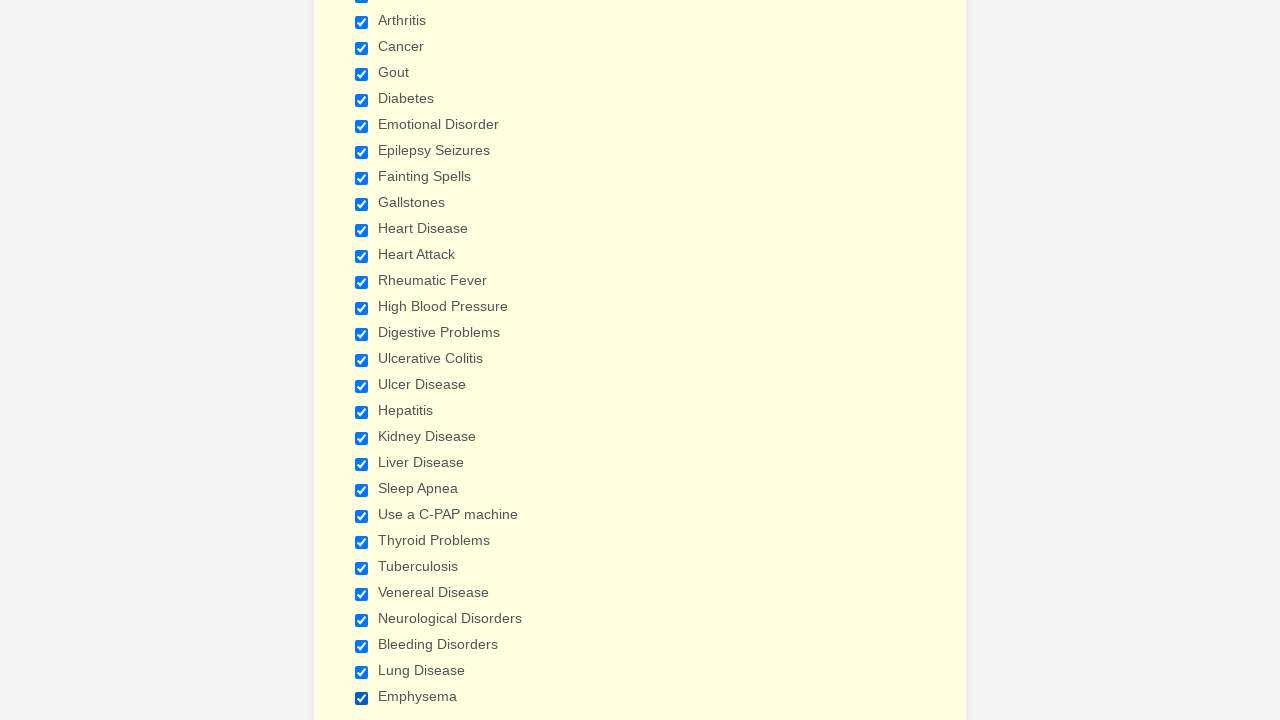

Verified checkbox 22 is selected
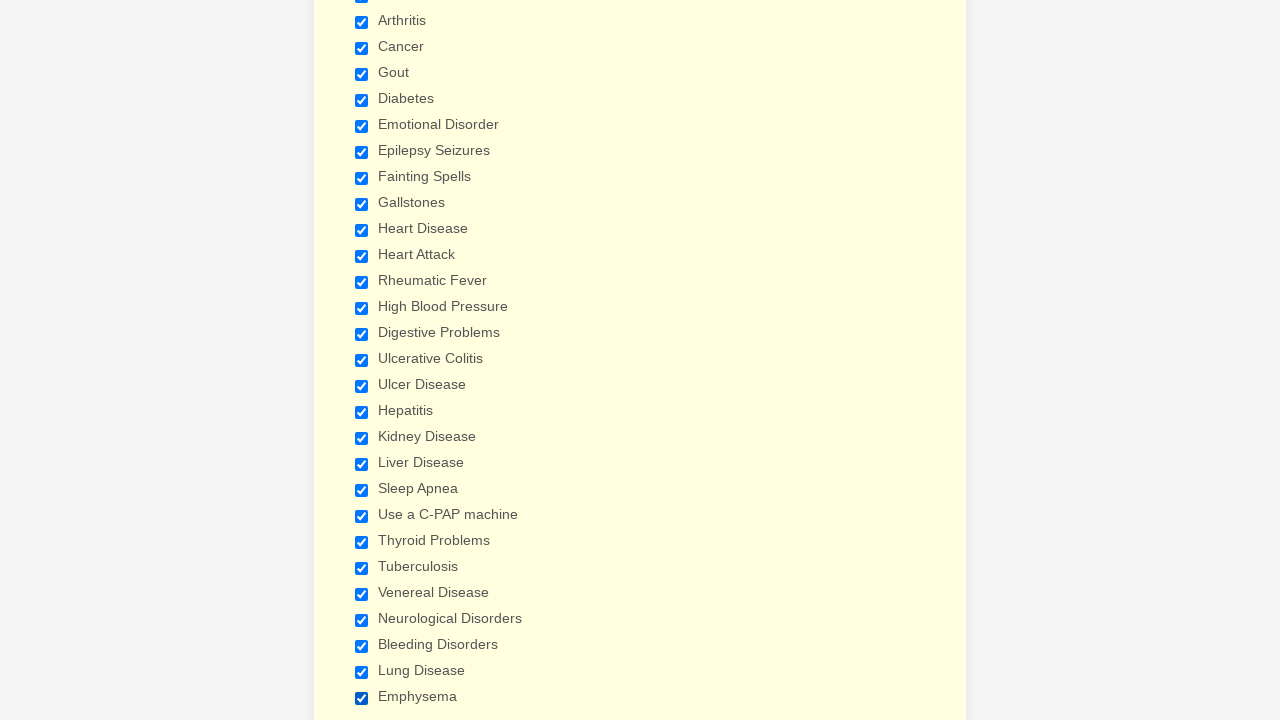

Verified checkbox 23 is selected
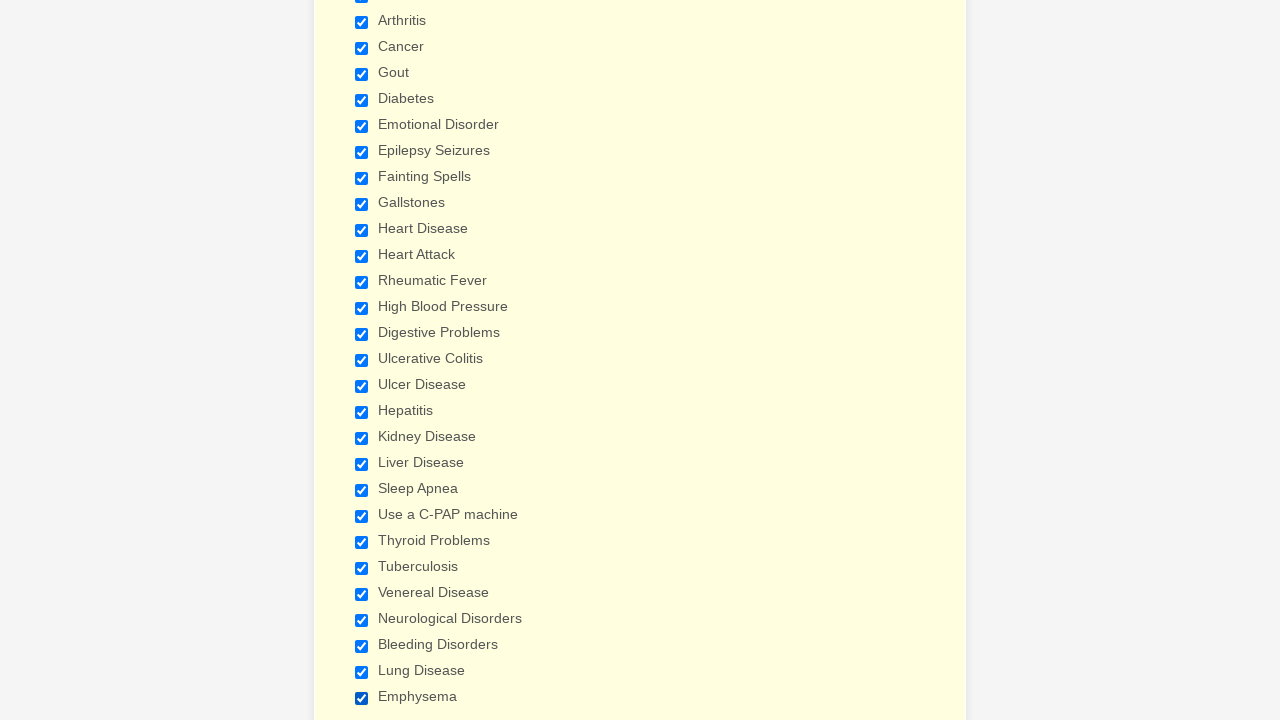

Verified checkbox 24 is selected
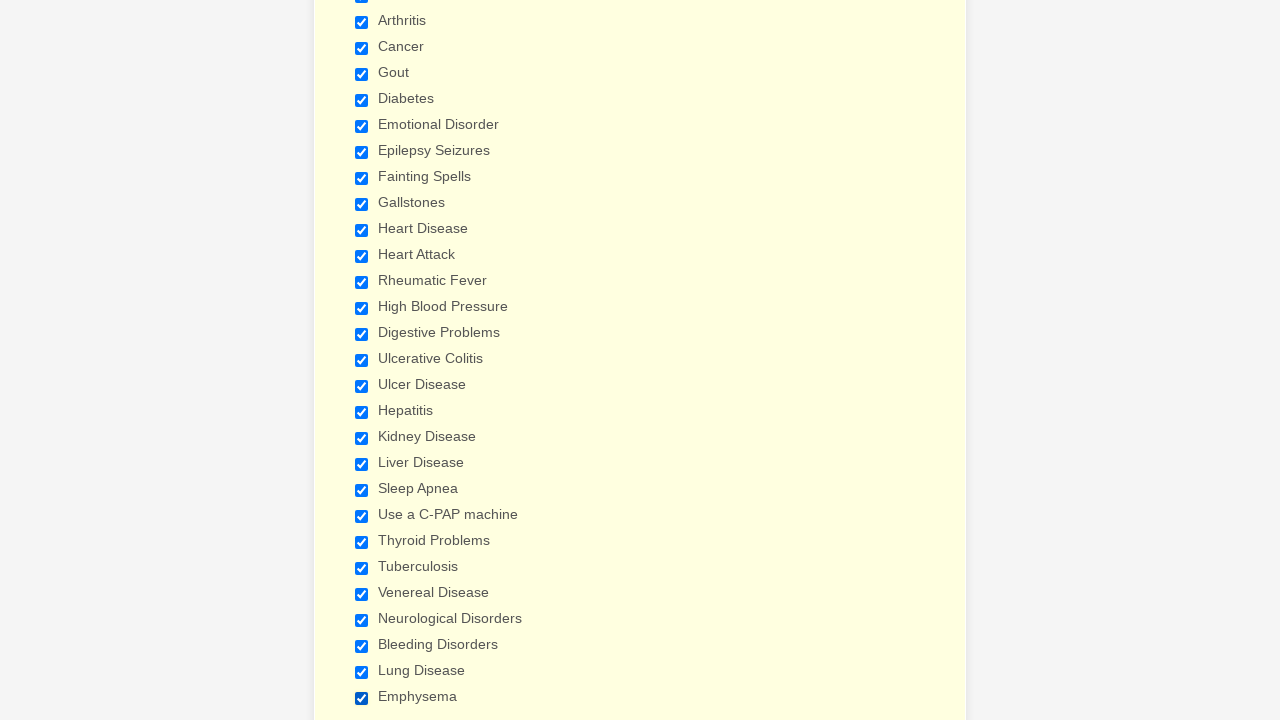

Verified checkbox 25 is selected
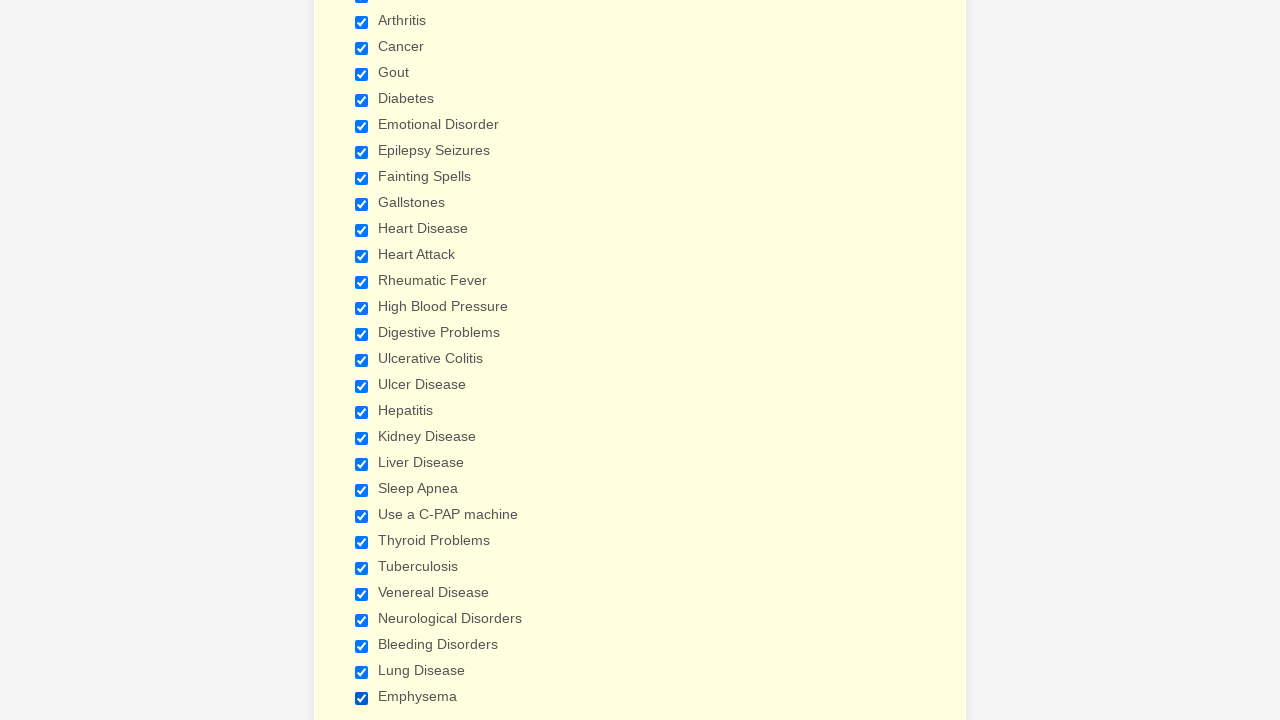

Verified checkbox 26 is selected
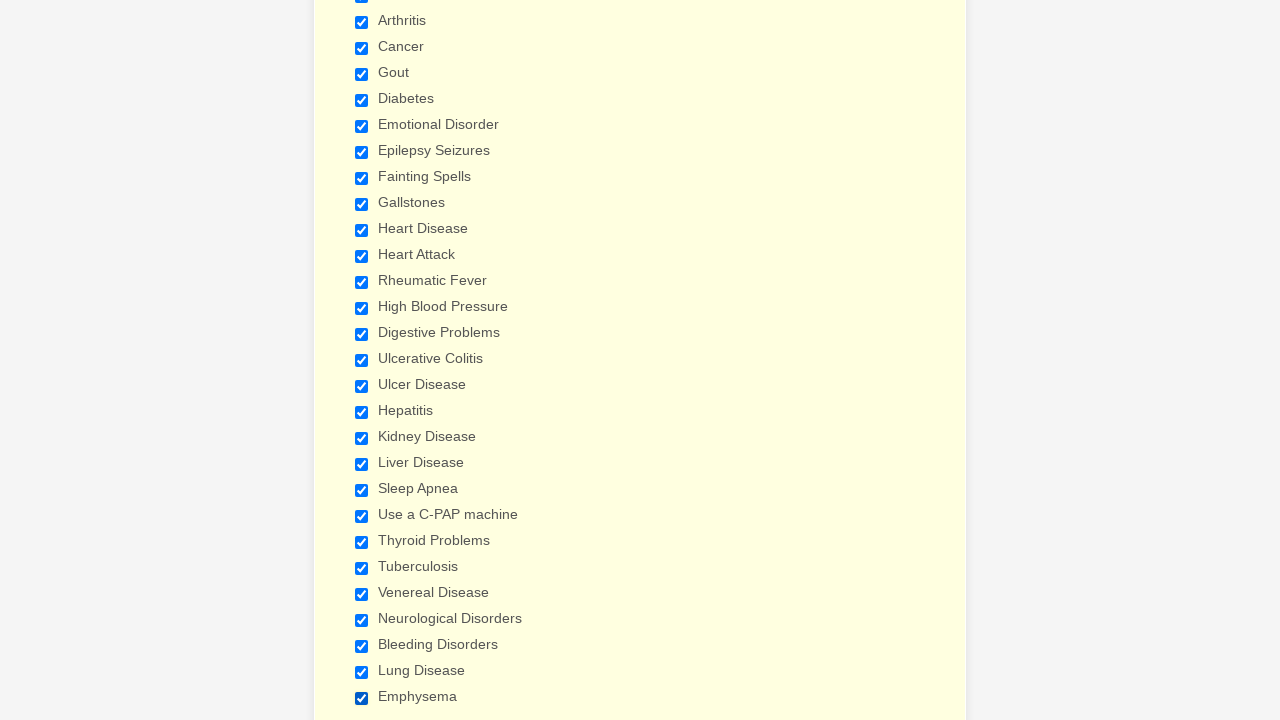

Verified checkbox 27 is selected
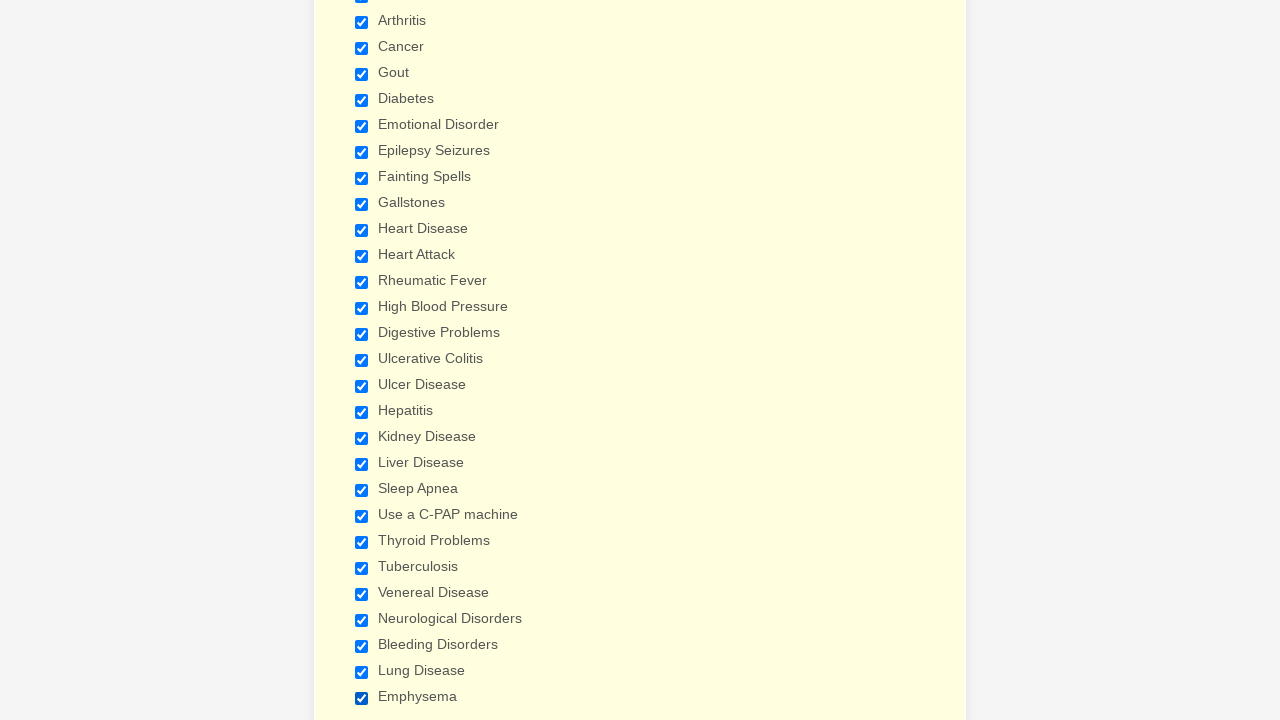

Verified checkbox 28 is selected
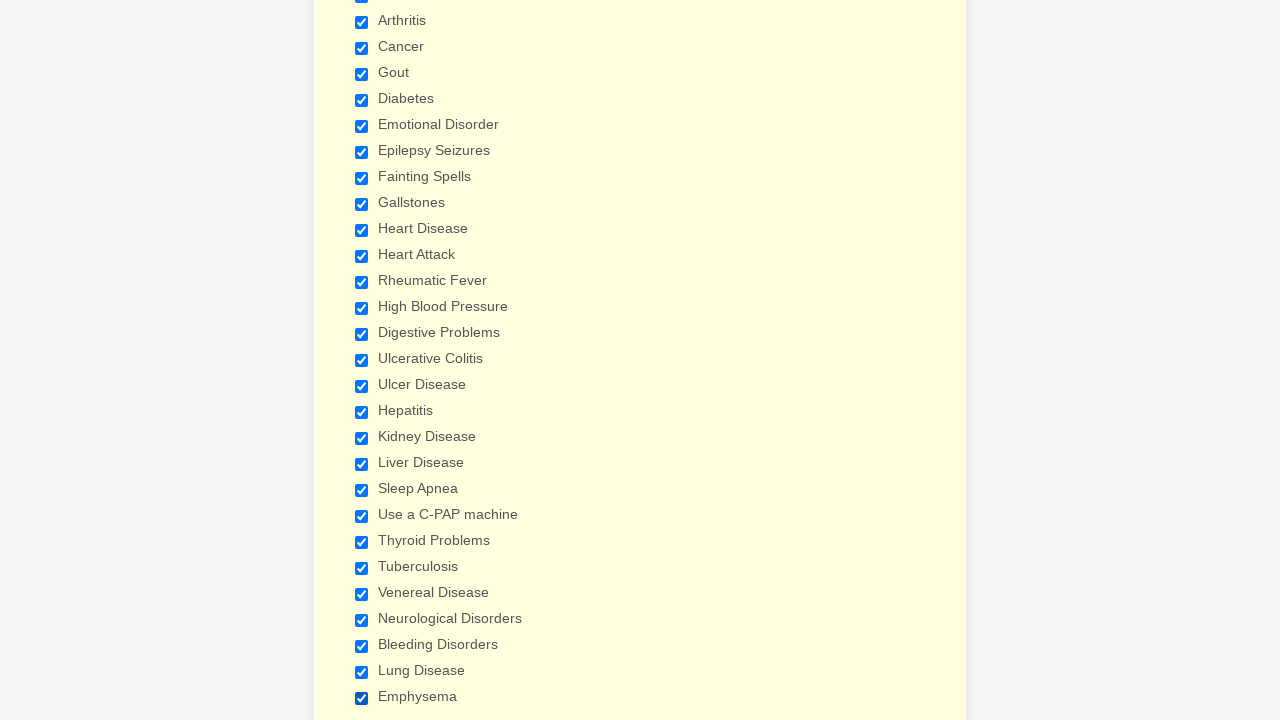

Verified checkbox 29 is selected
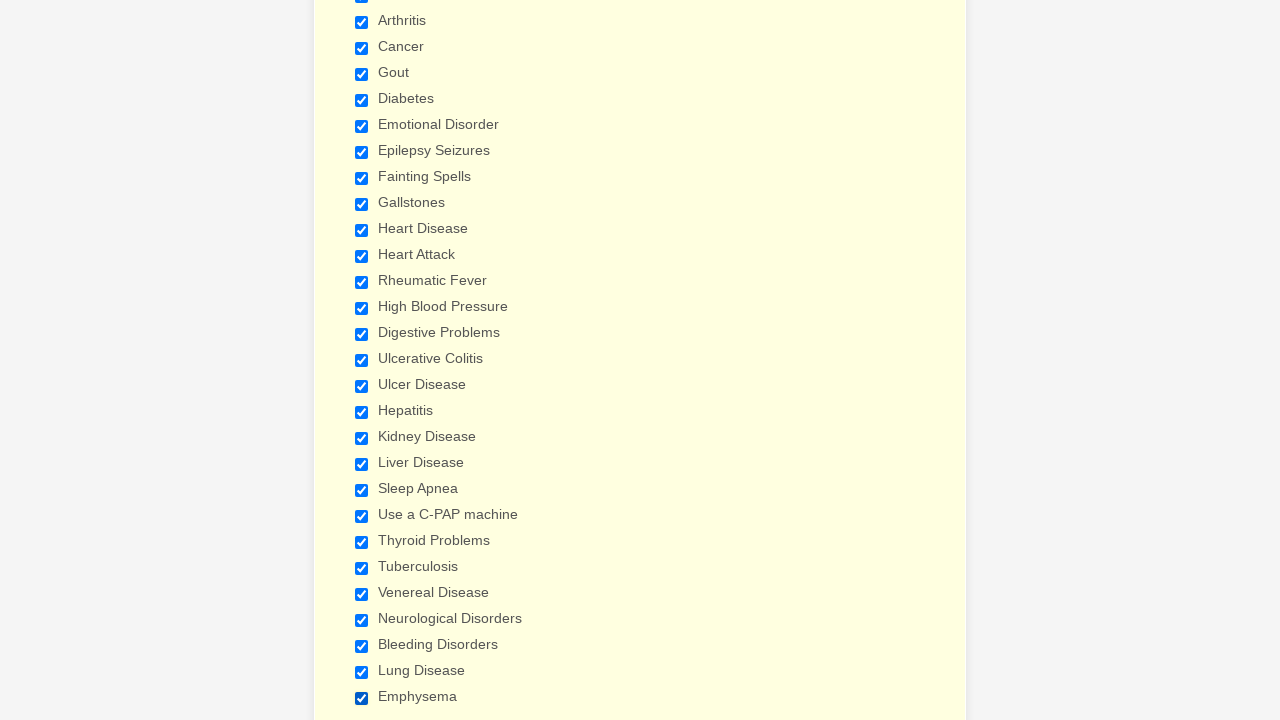

Cleared browser cookies
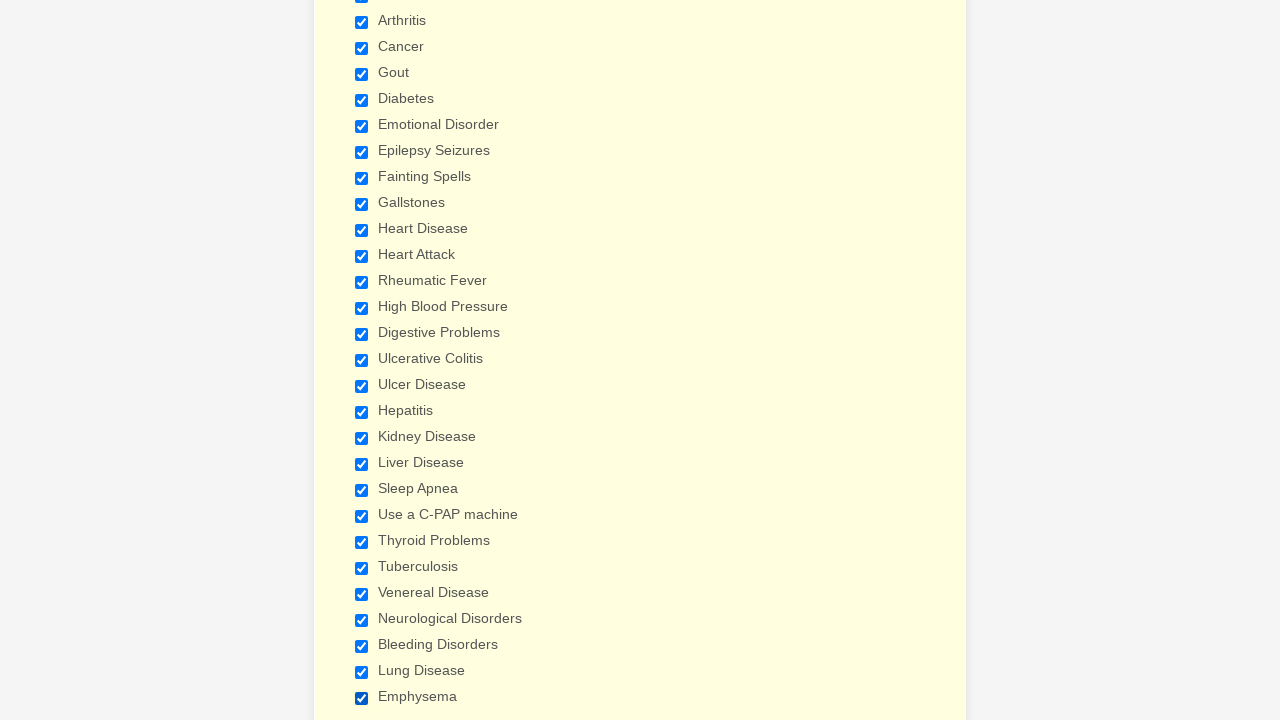

Reloaded the page
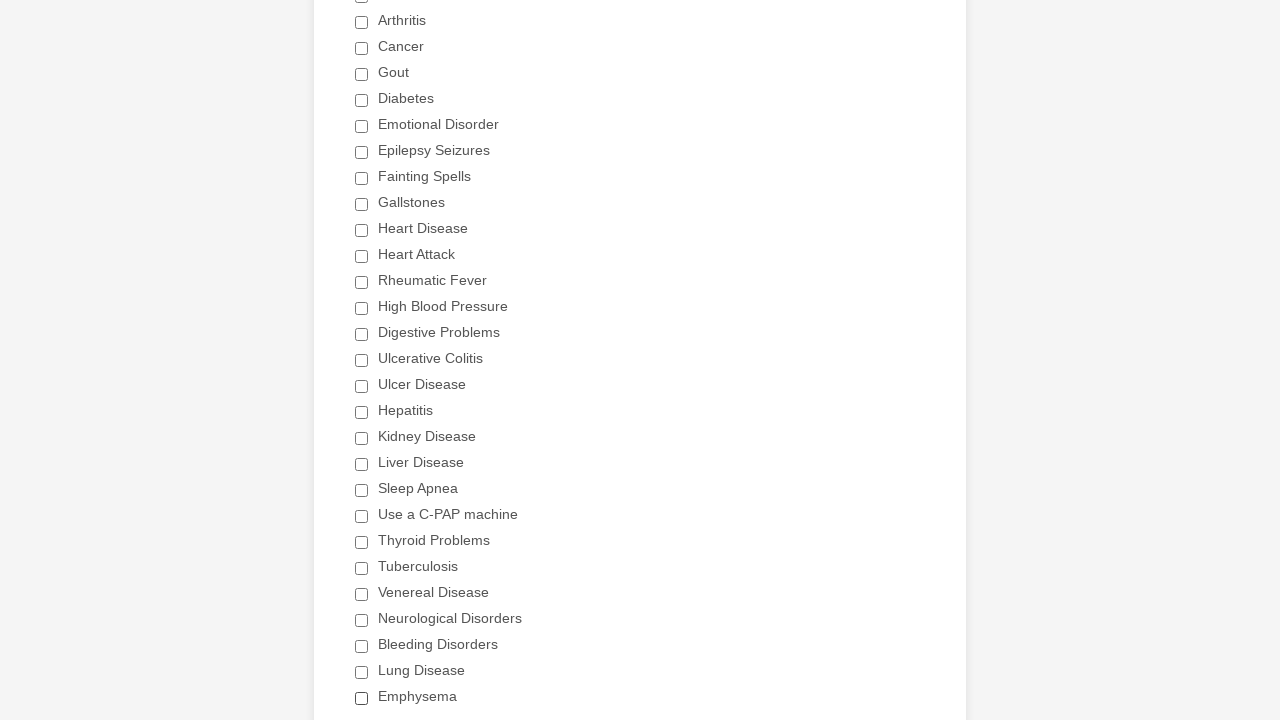

Re-located all checkboxes after page refresh
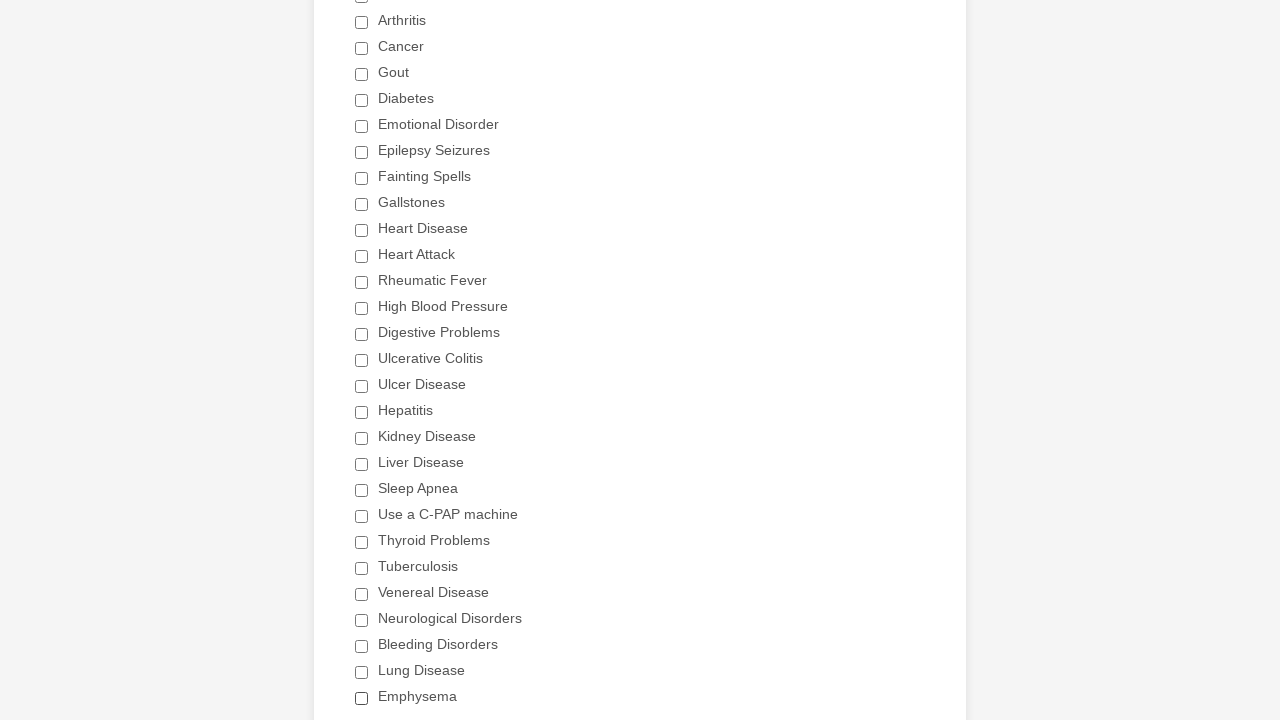

Retrieved updated count of 29 checkboxes
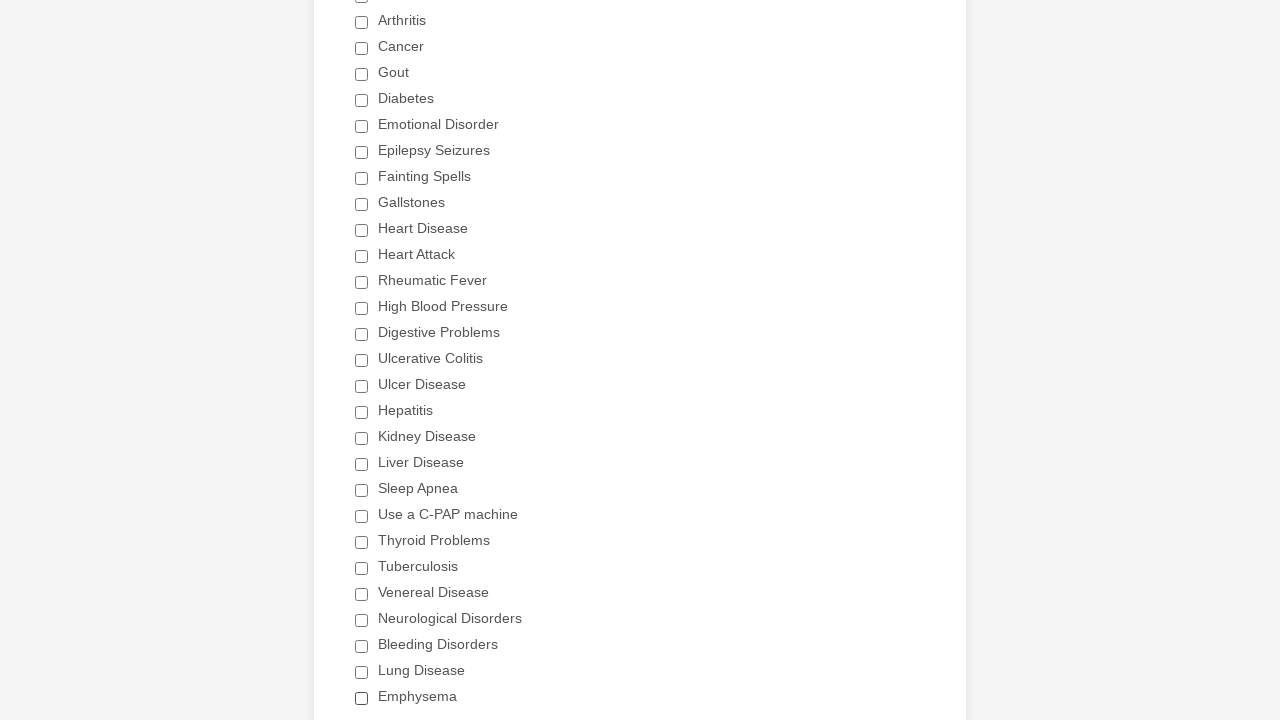

Clicked Rheumatic Fever checkbox to select it at (362, 282) on div.form-single-column input[type='checkbox'] >> nth=12
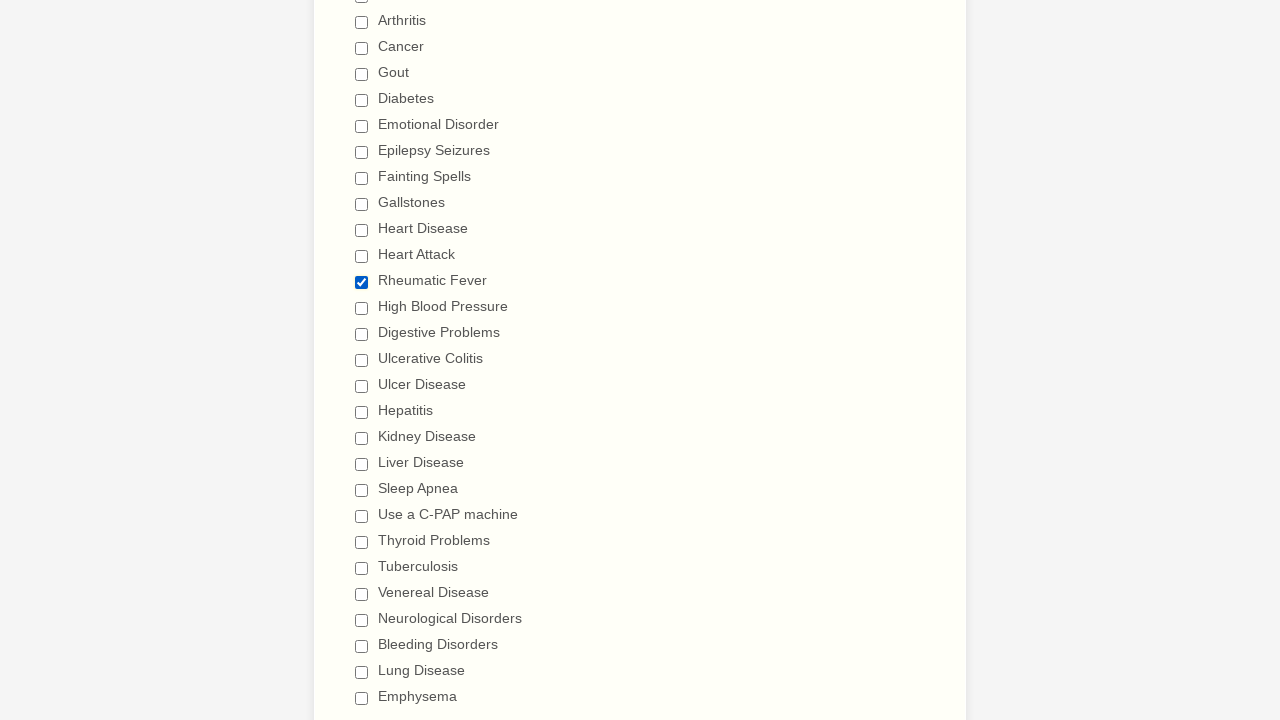

Waited 3 seconds for selection to process
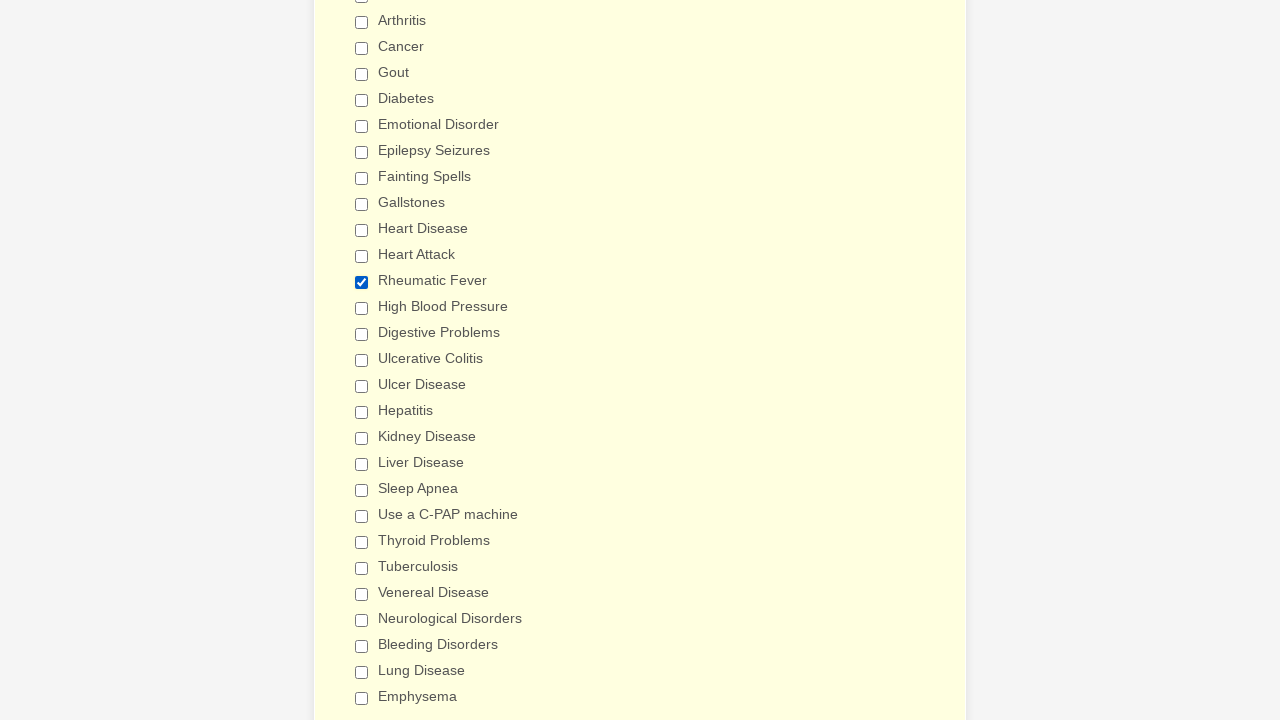

Verified checkbox 1 is not selected
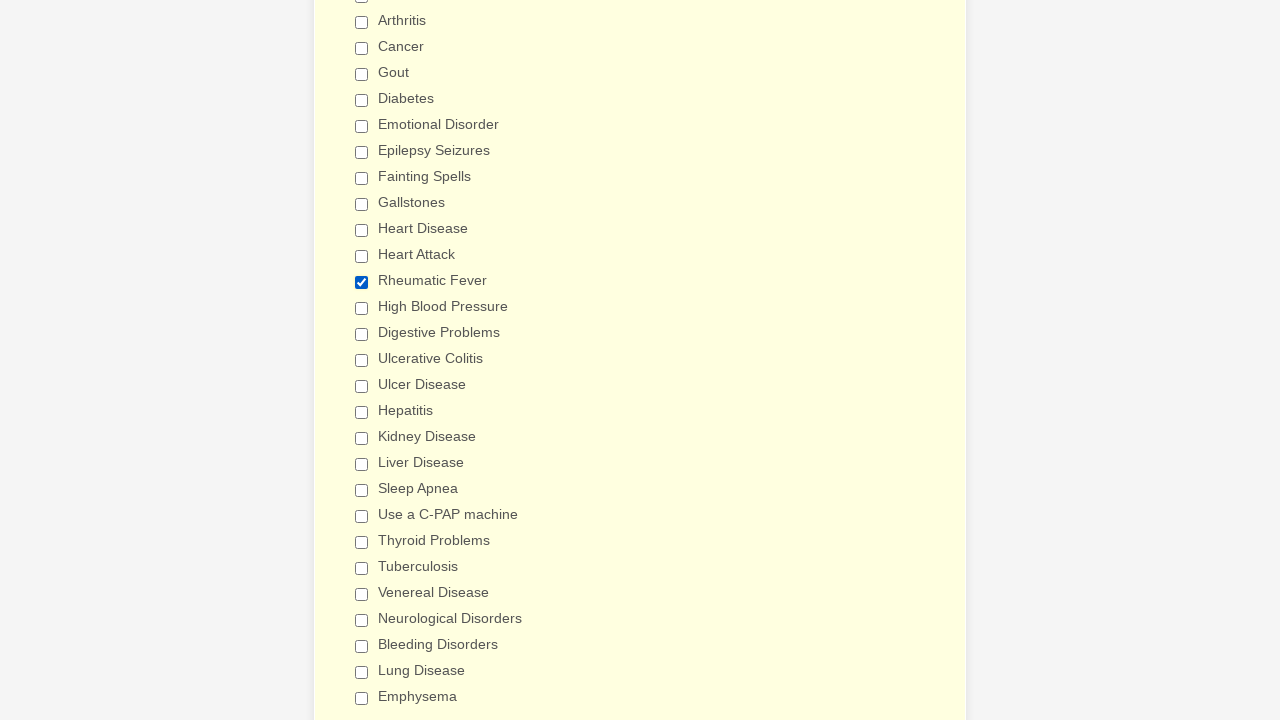

Verified checkbox 2 is not selected
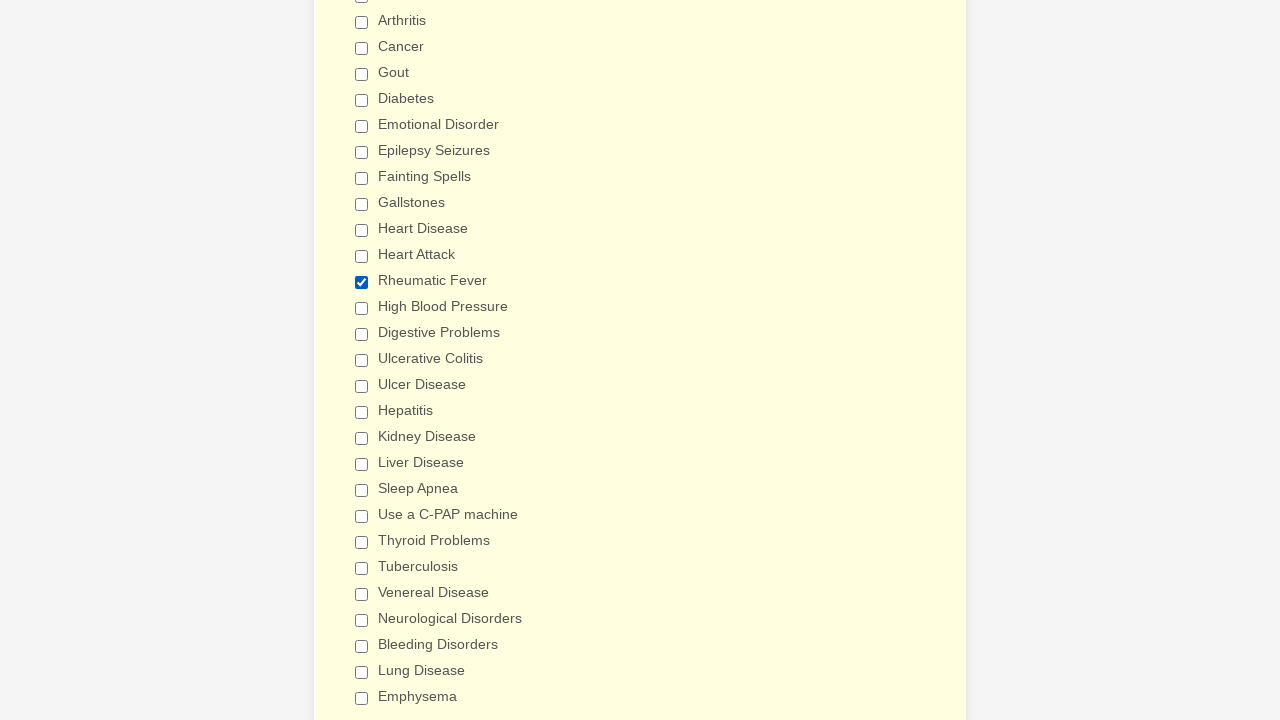

Verified checkbox 3 is not selected
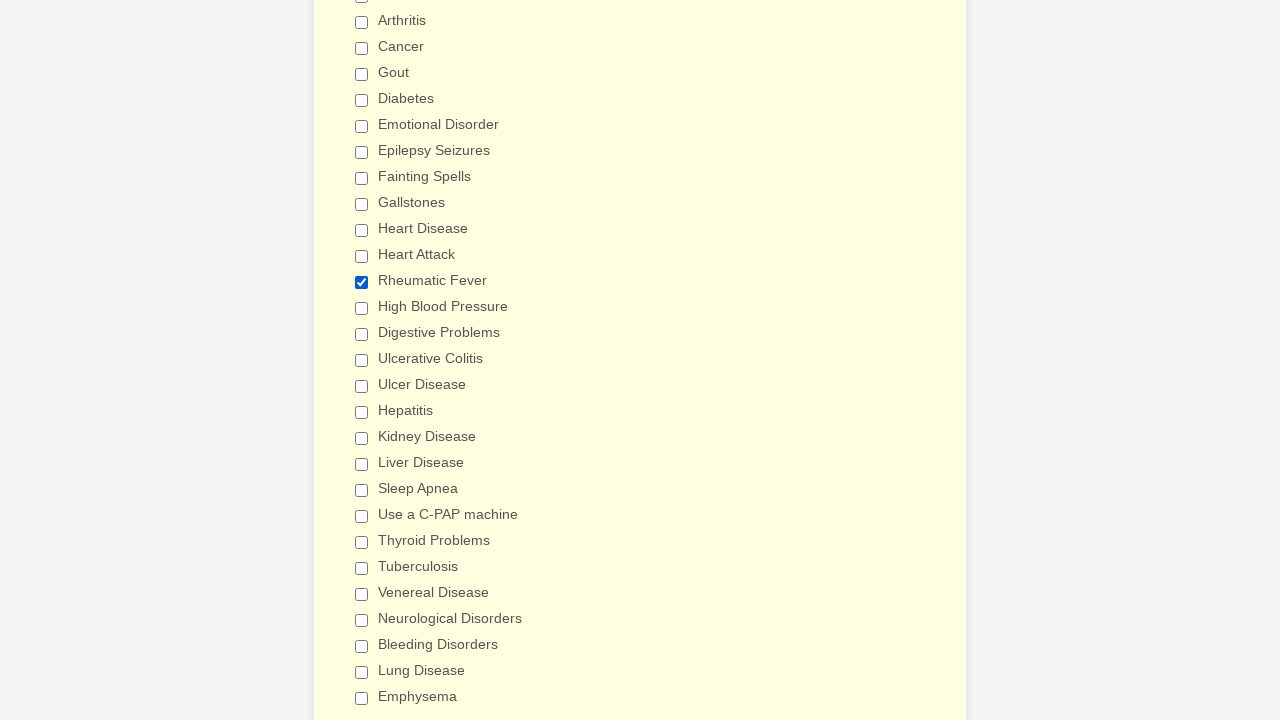

Verified checkbox 4 is not selected
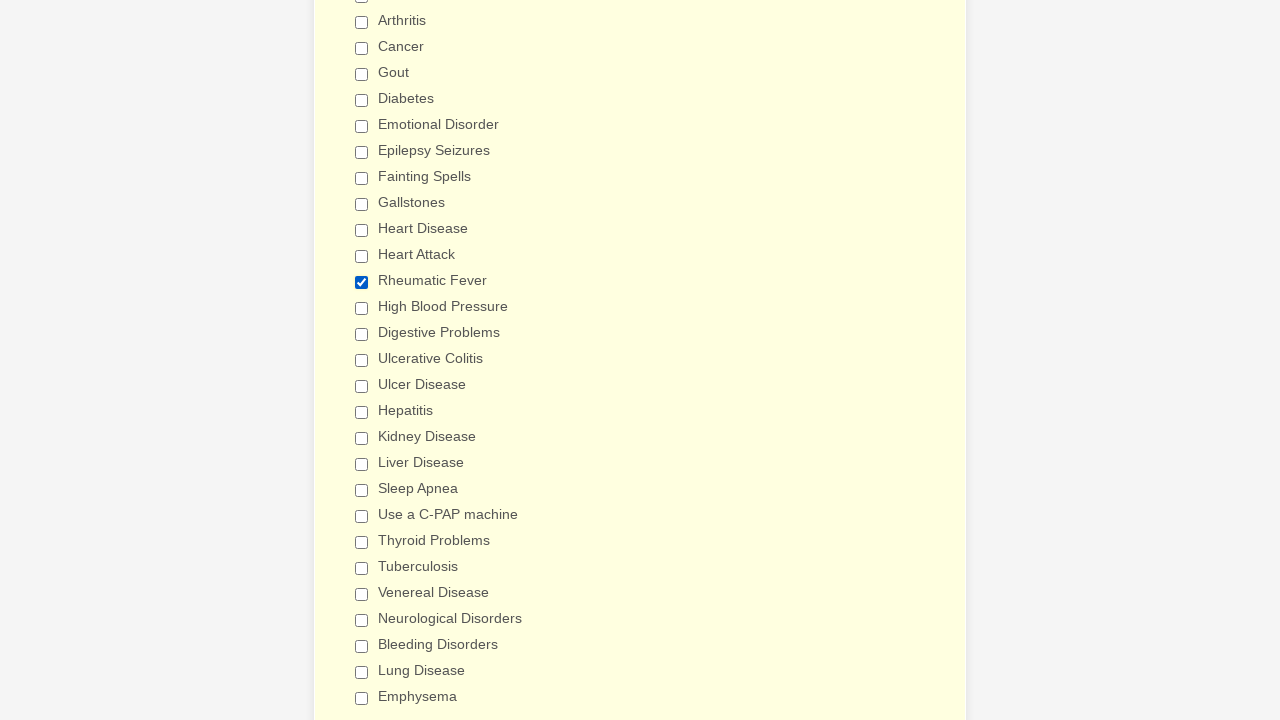

Verified checkbox 5 is not selected
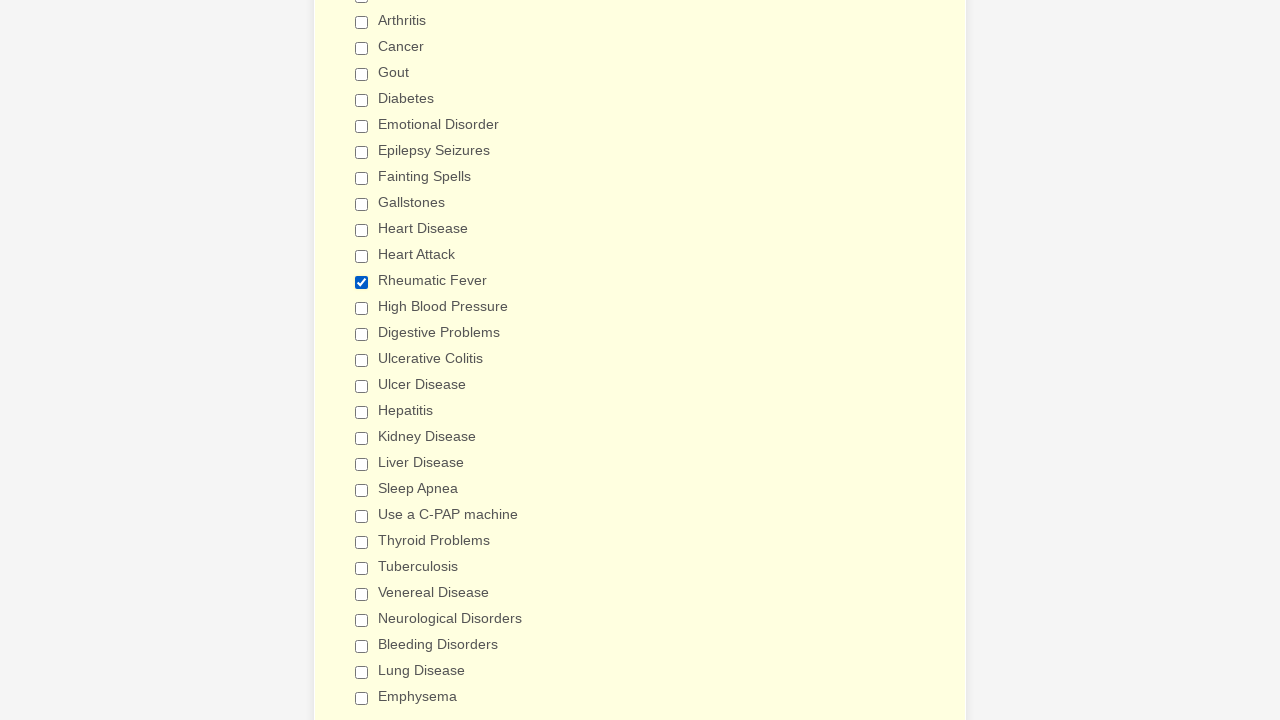

Verified checkbox 6 is not selected
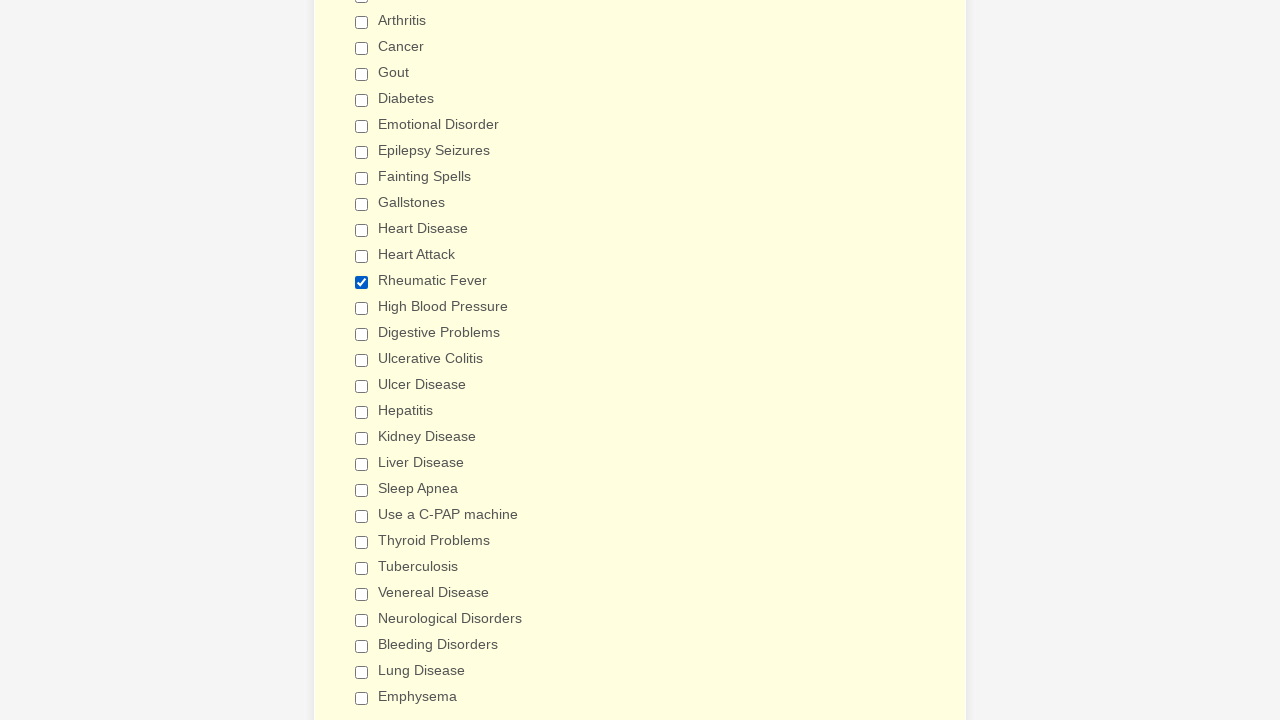

Verified checkbox 7 is not selected
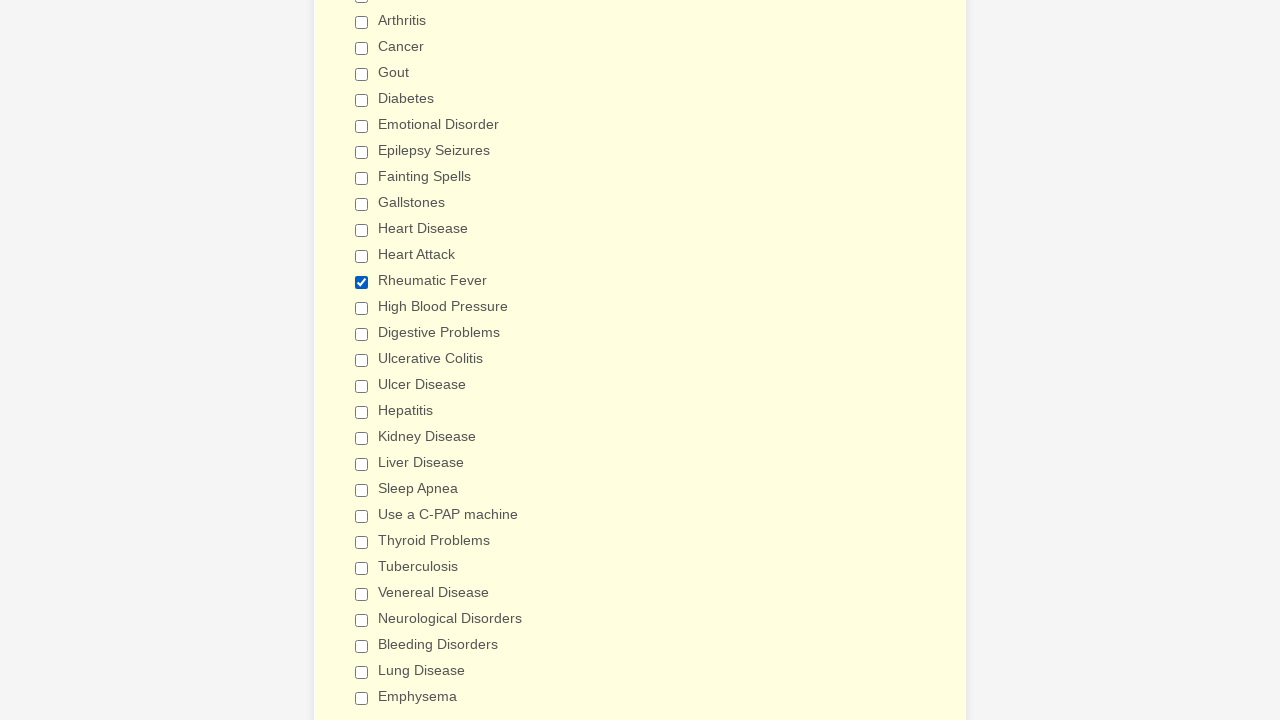

Verified checkbox 8 is not selected
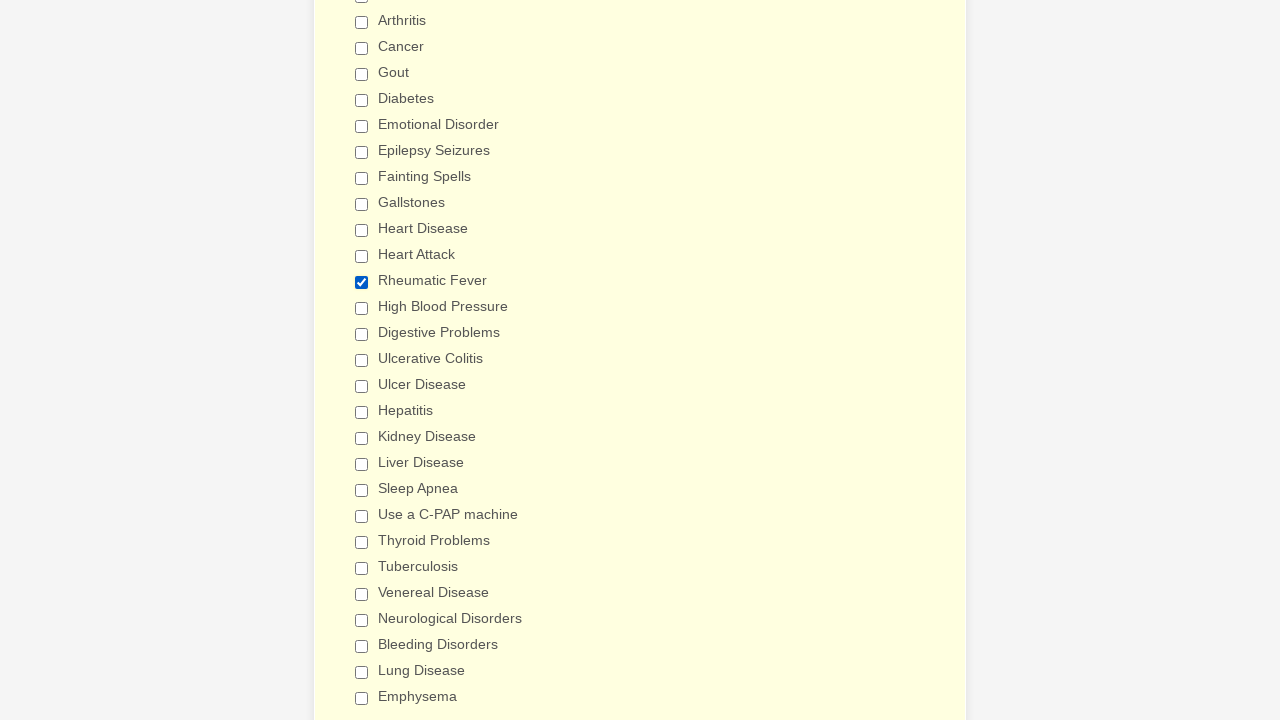

Verified checkbox 9 is not selected
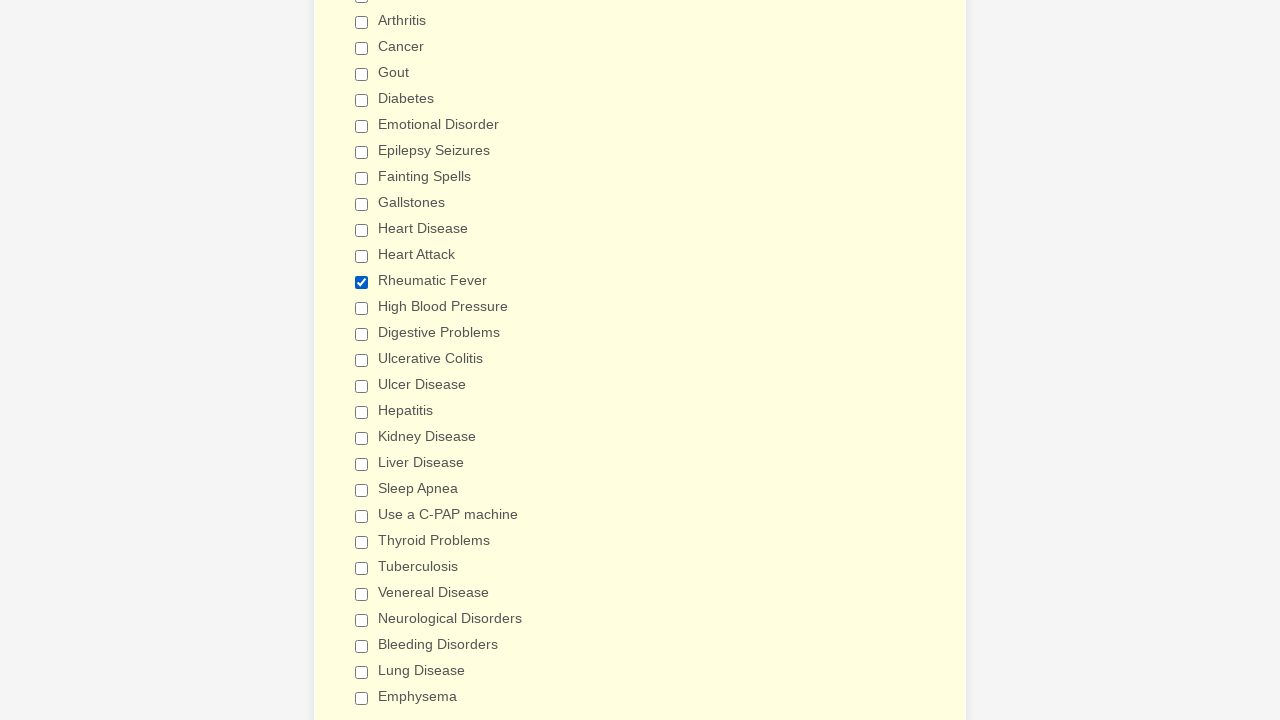

Verified checkbox 10 is not selected
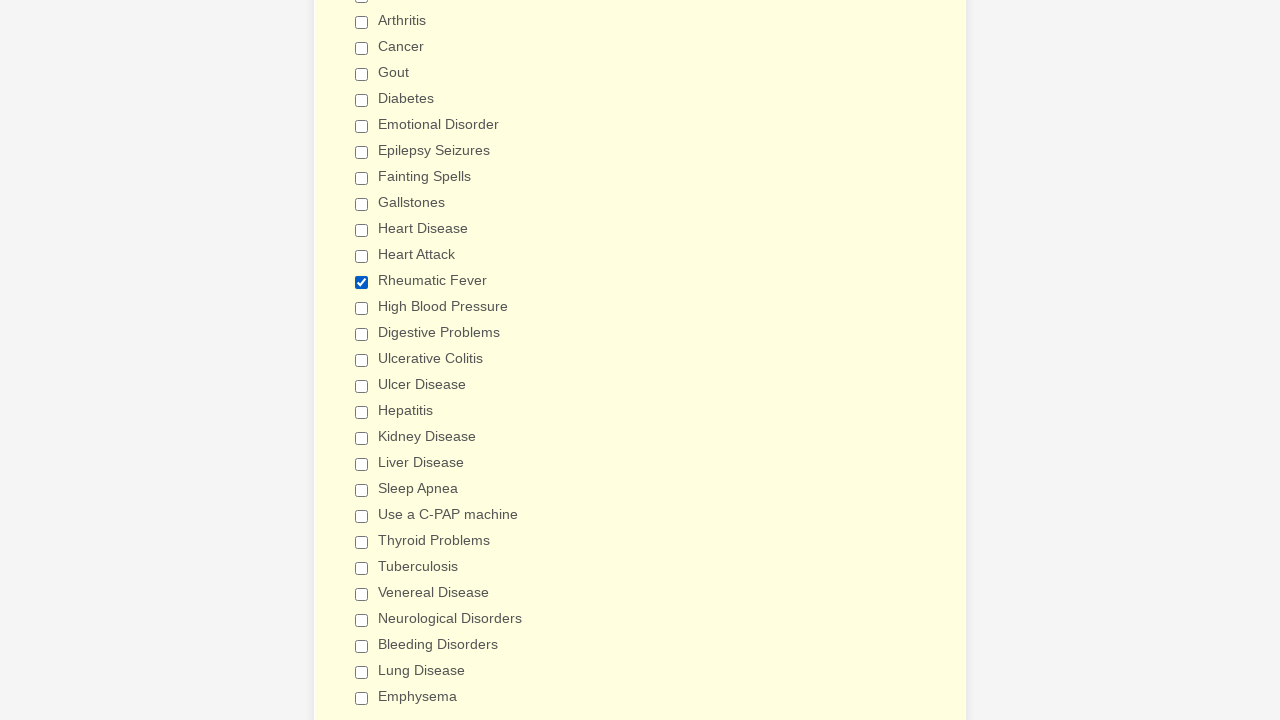

Verified checkbox 11 is not selected
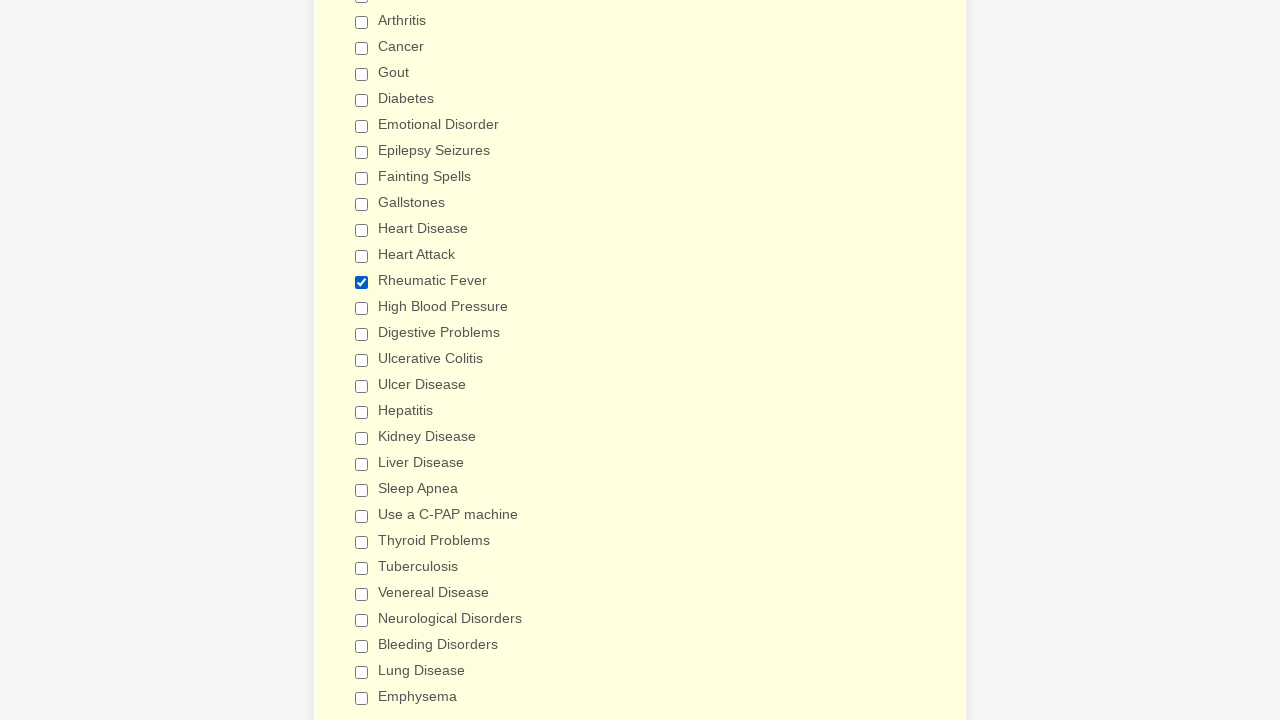

Verified checkbox 12 is not selected
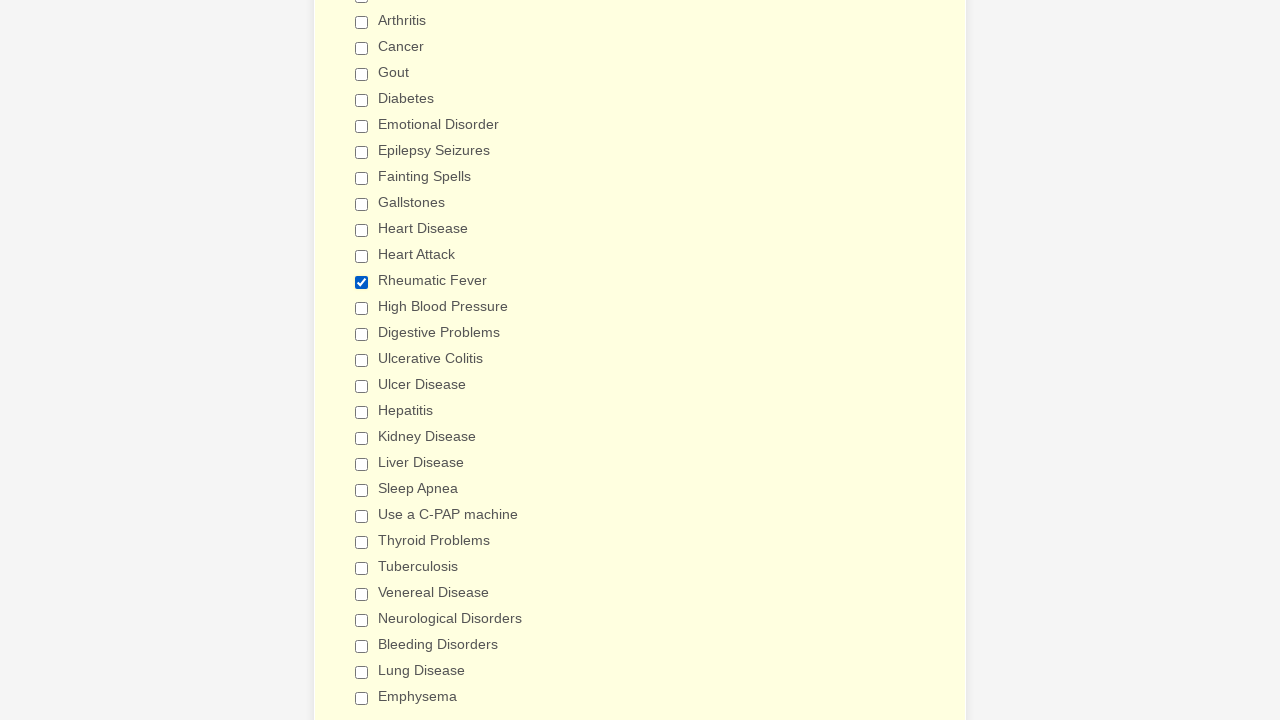

Verified Rheumatic Fever checkbox is selected
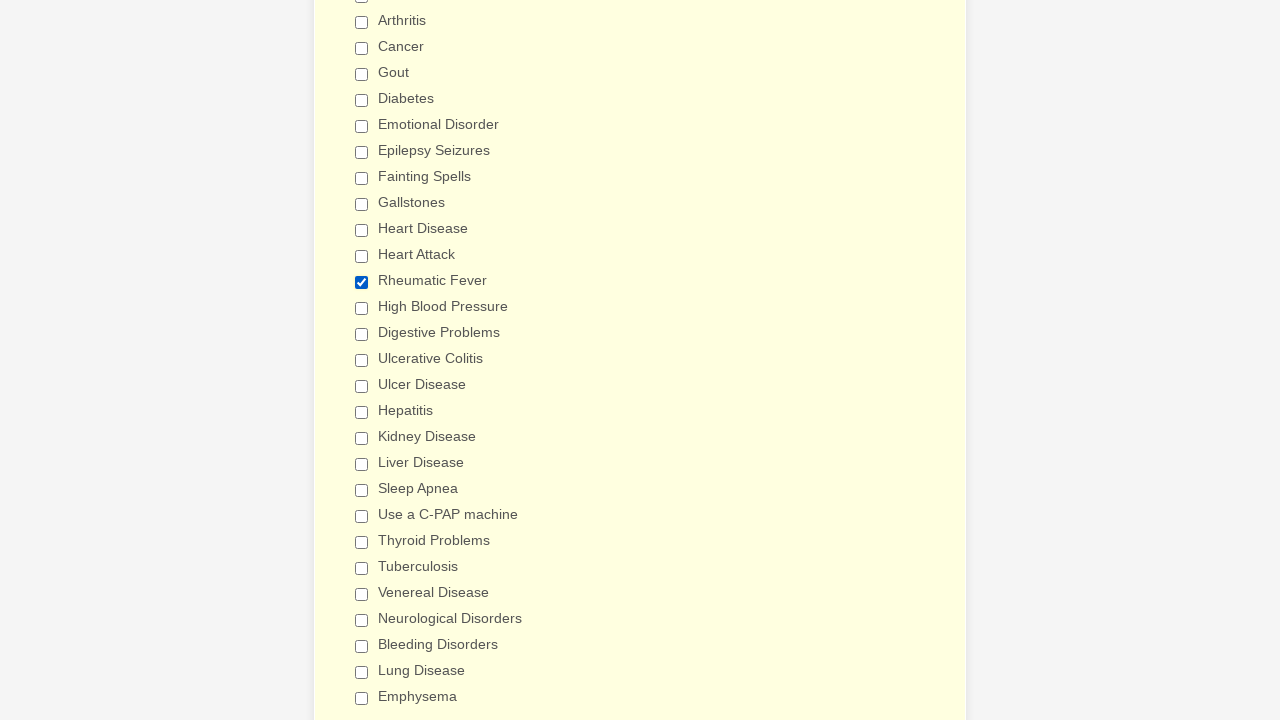

Verified checkbox 14 is not selected
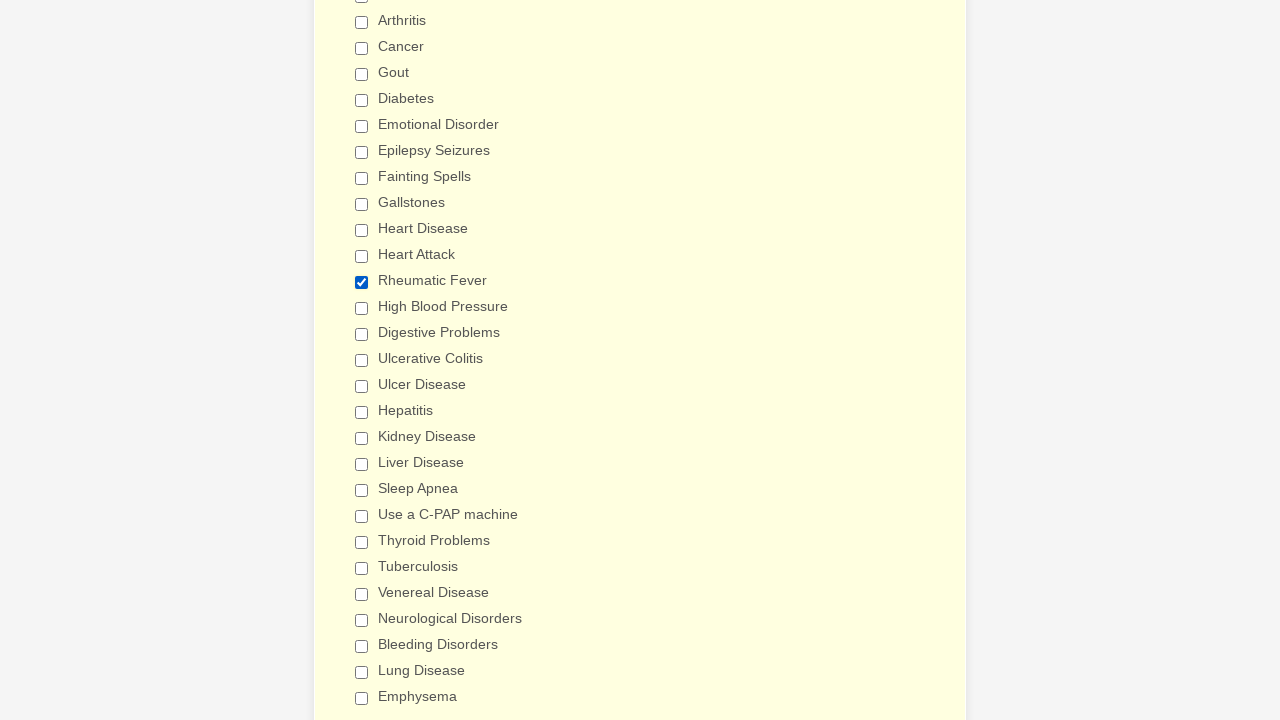

Verified checkbox 15 is not selected
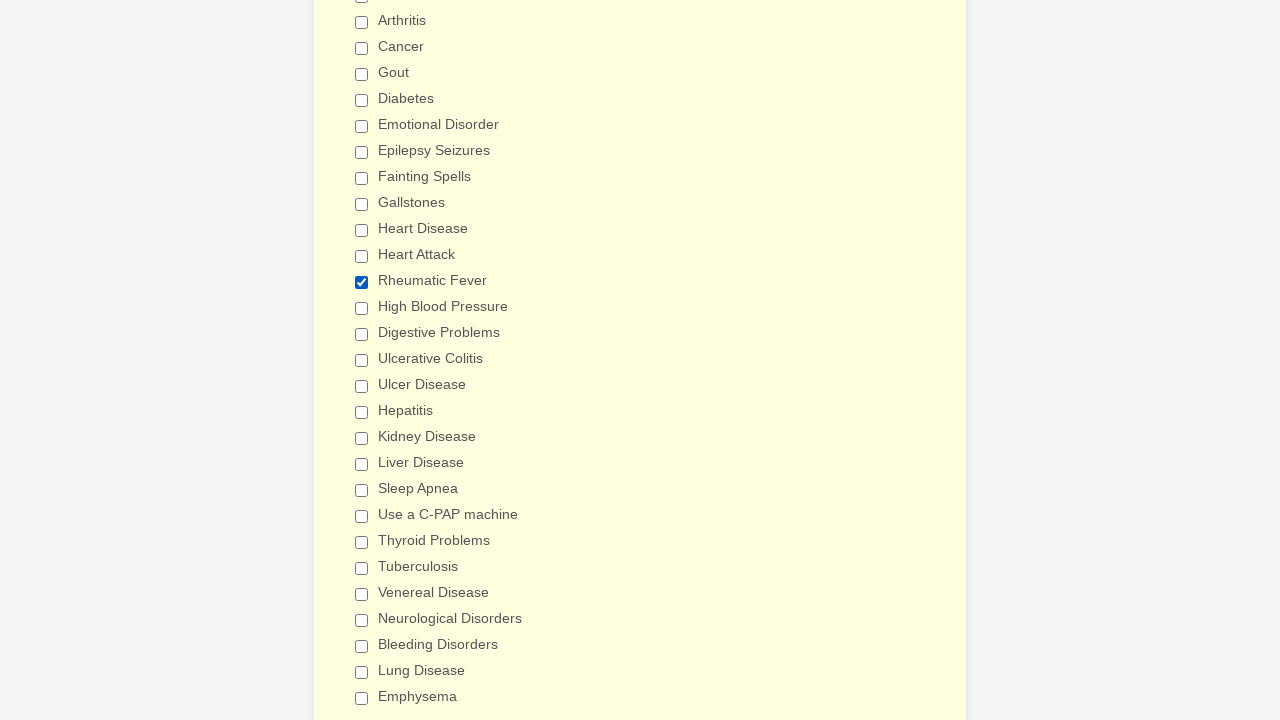

Verified checkbox 16 is not selected
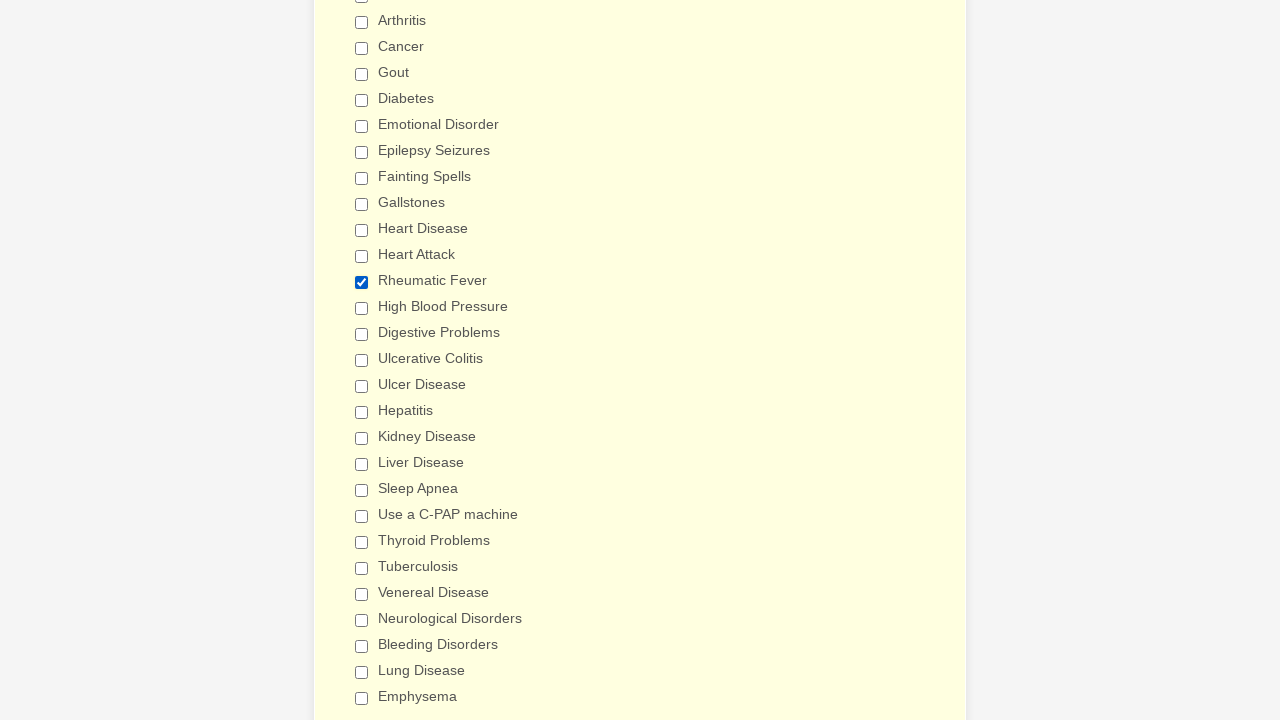

Verified checkbox 17 is not selected
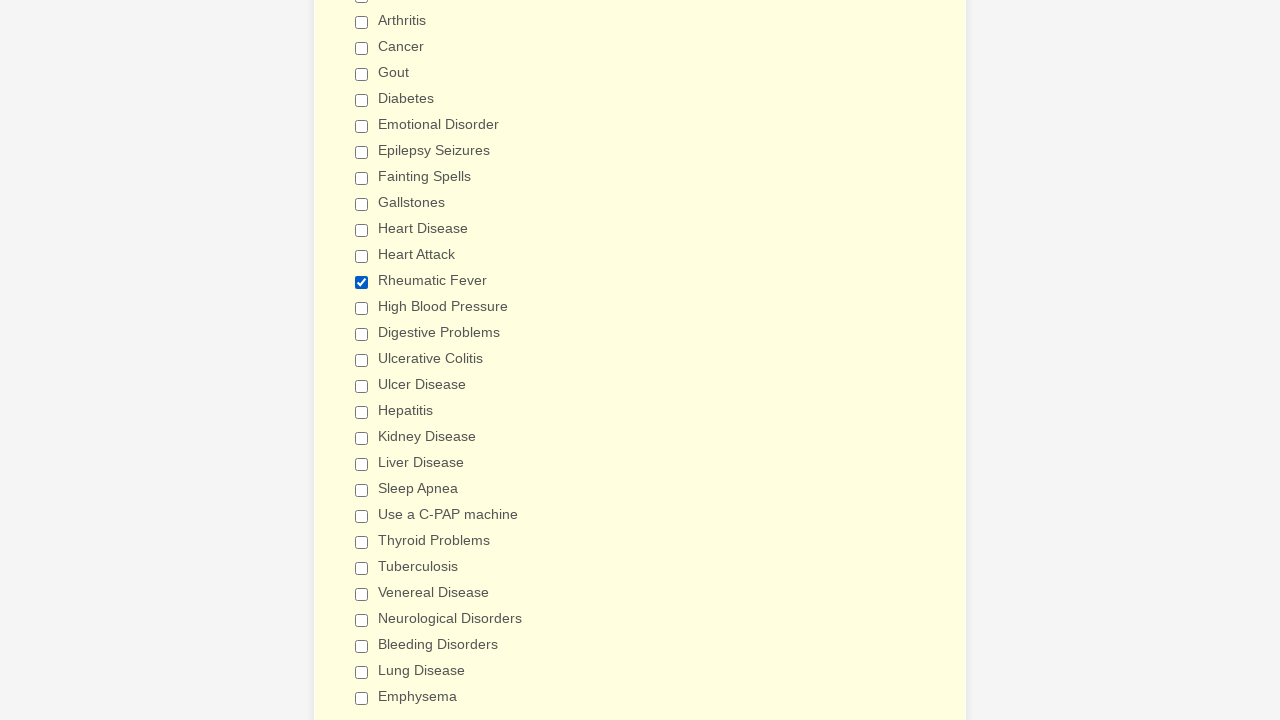

Verified checkbox 18 is not selected
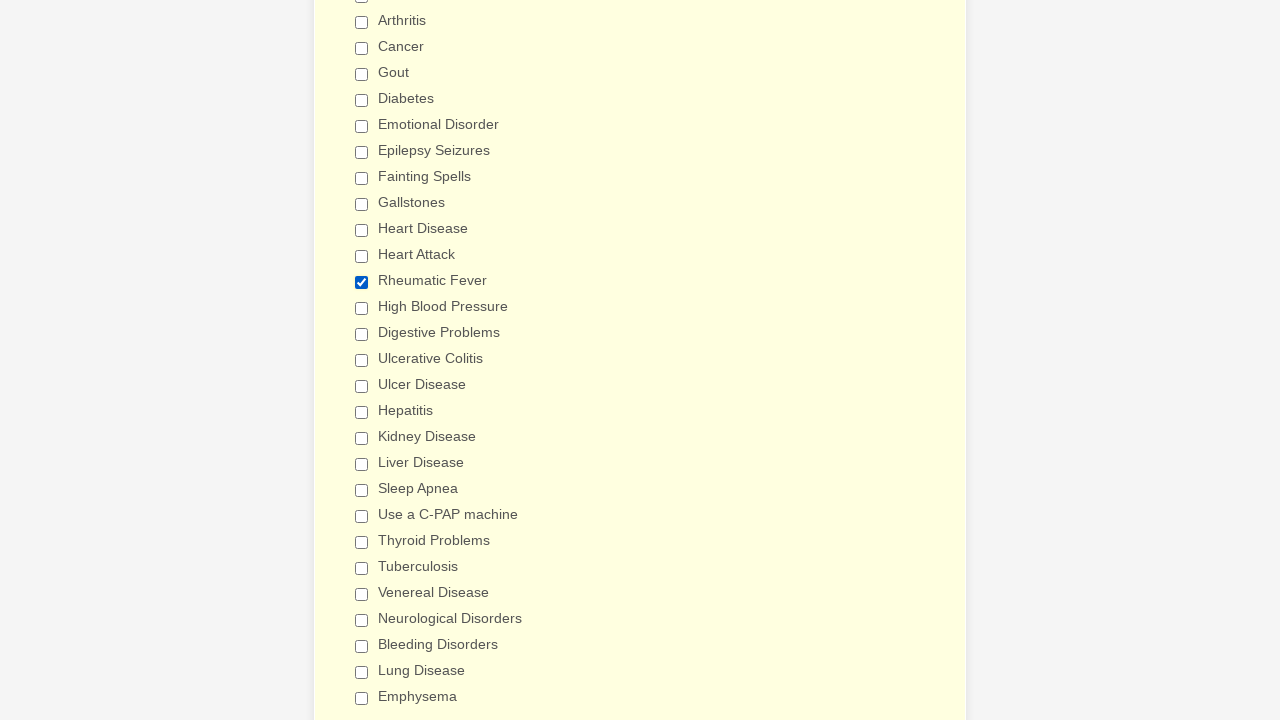

Verified checkbox 19 is not selected
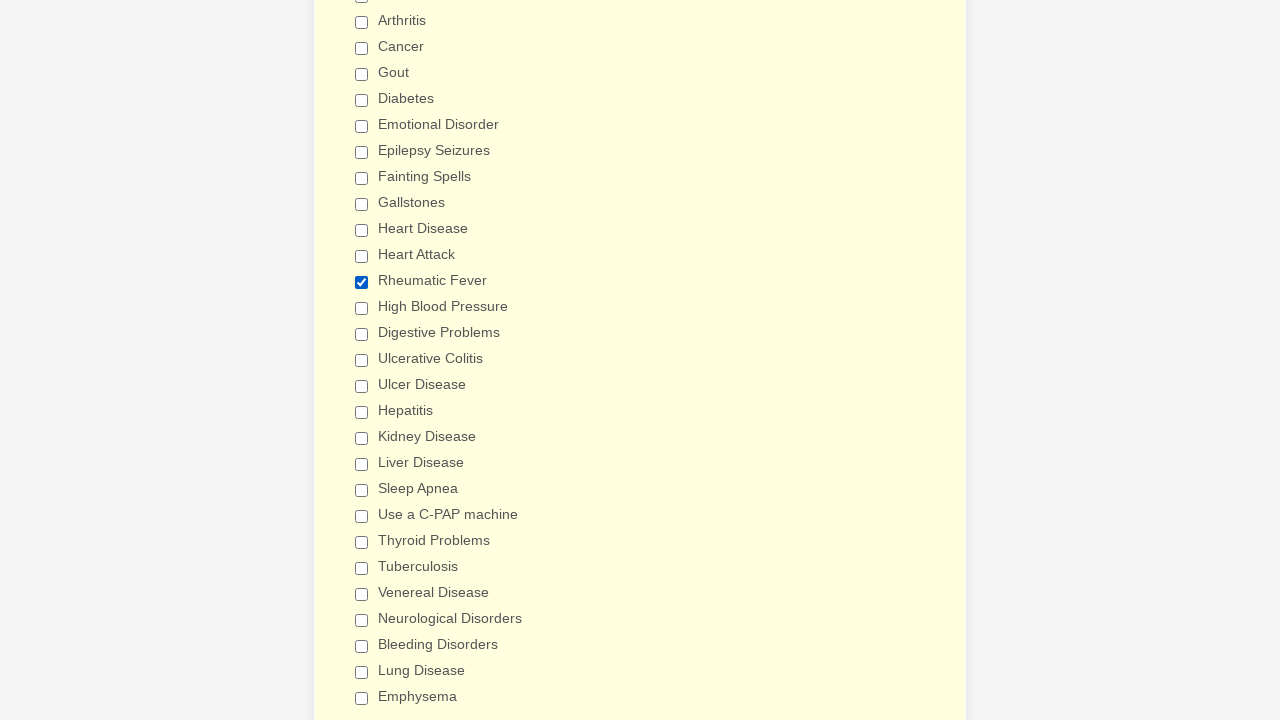

Verified checkbox 20 is not selected
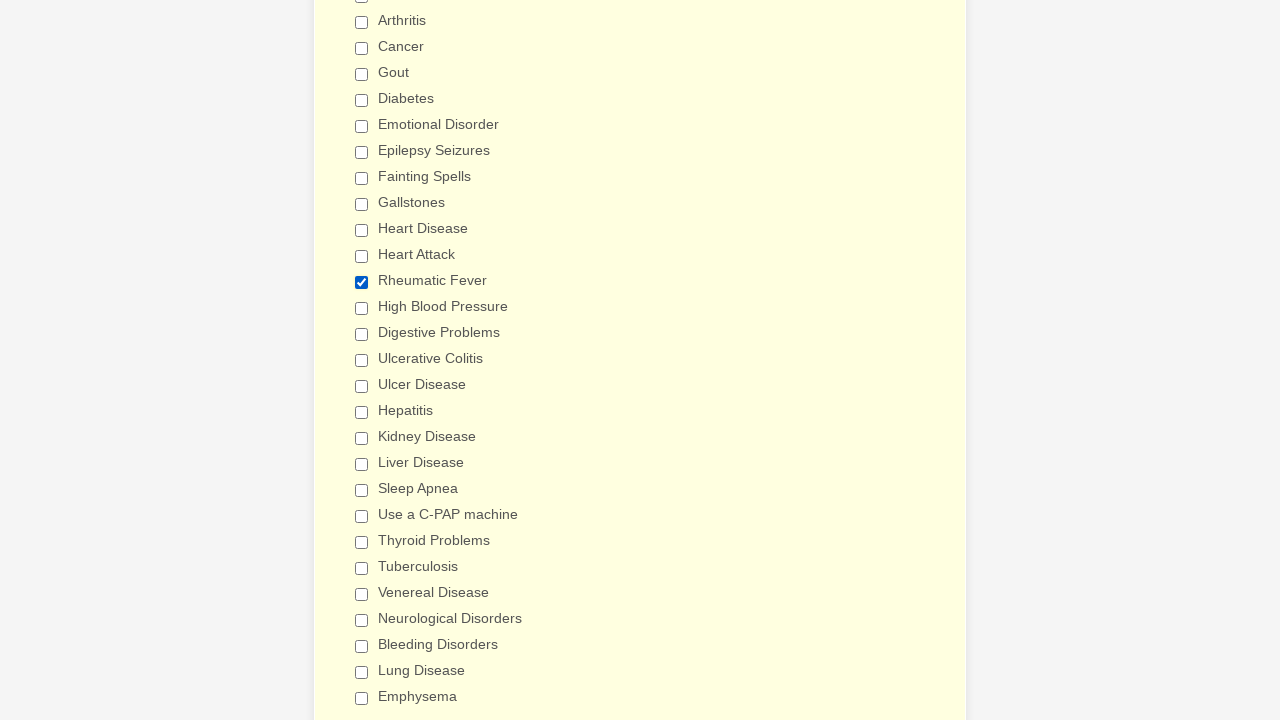

Verified checkbox 21 is not selected
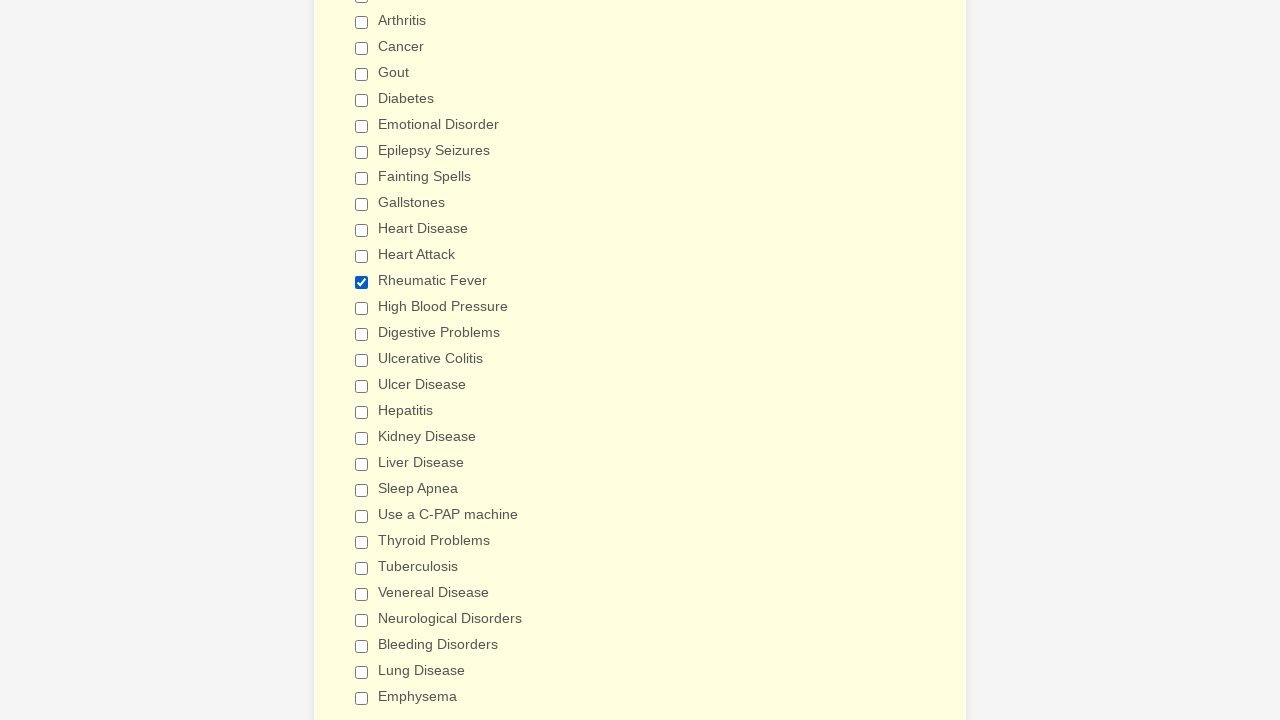

Verified checkbox 22 is not selected
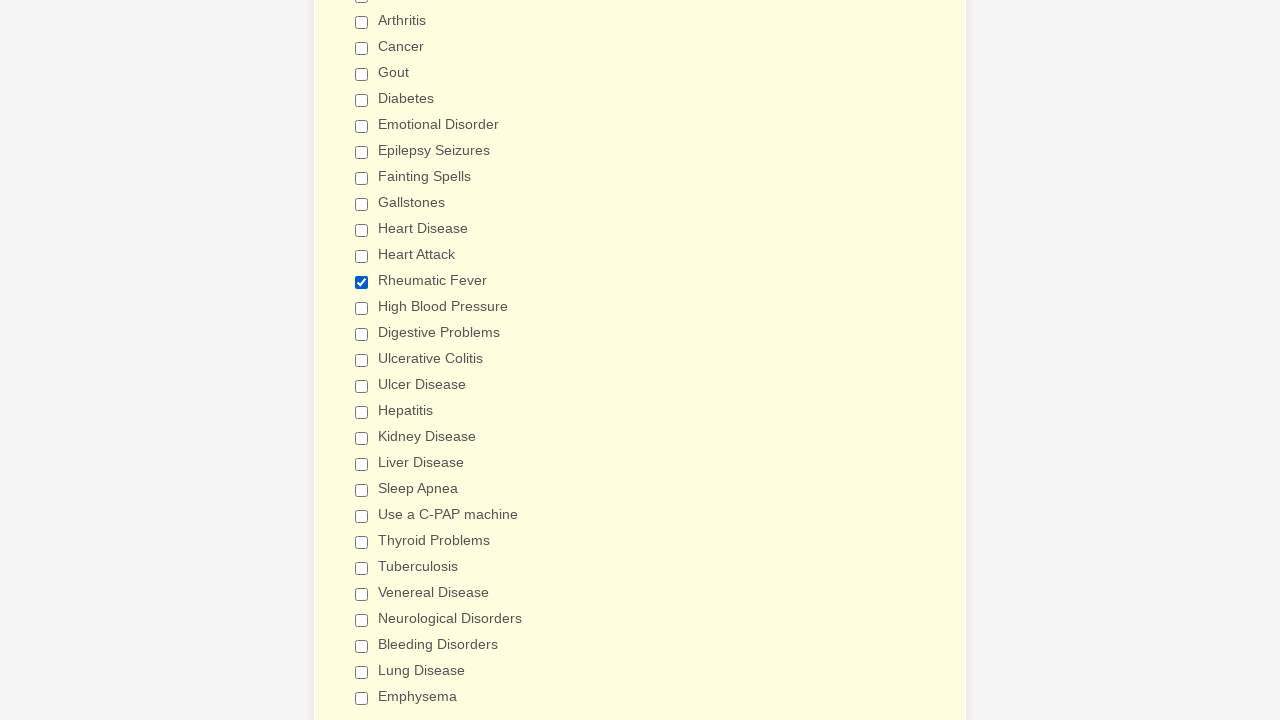

Verified checkbox 23 is not selected
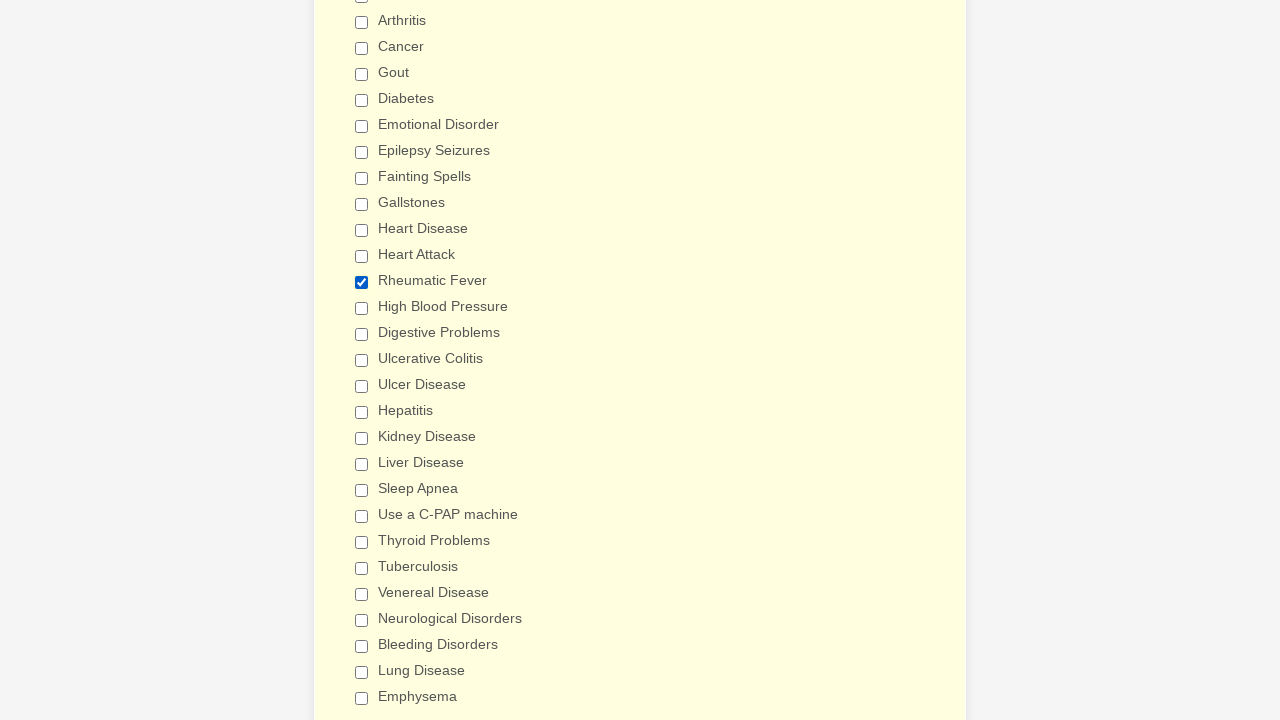

Verified checkbox 24 is not selected
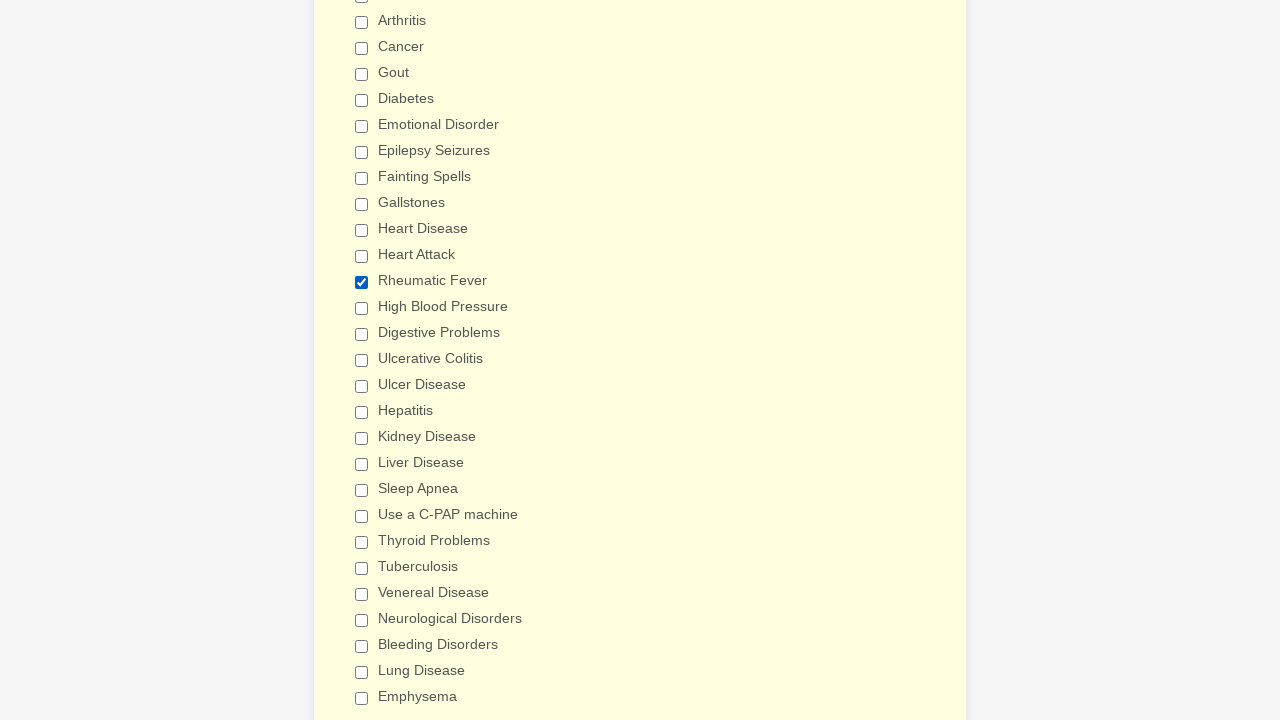

Verified checkbox 25 is not selected
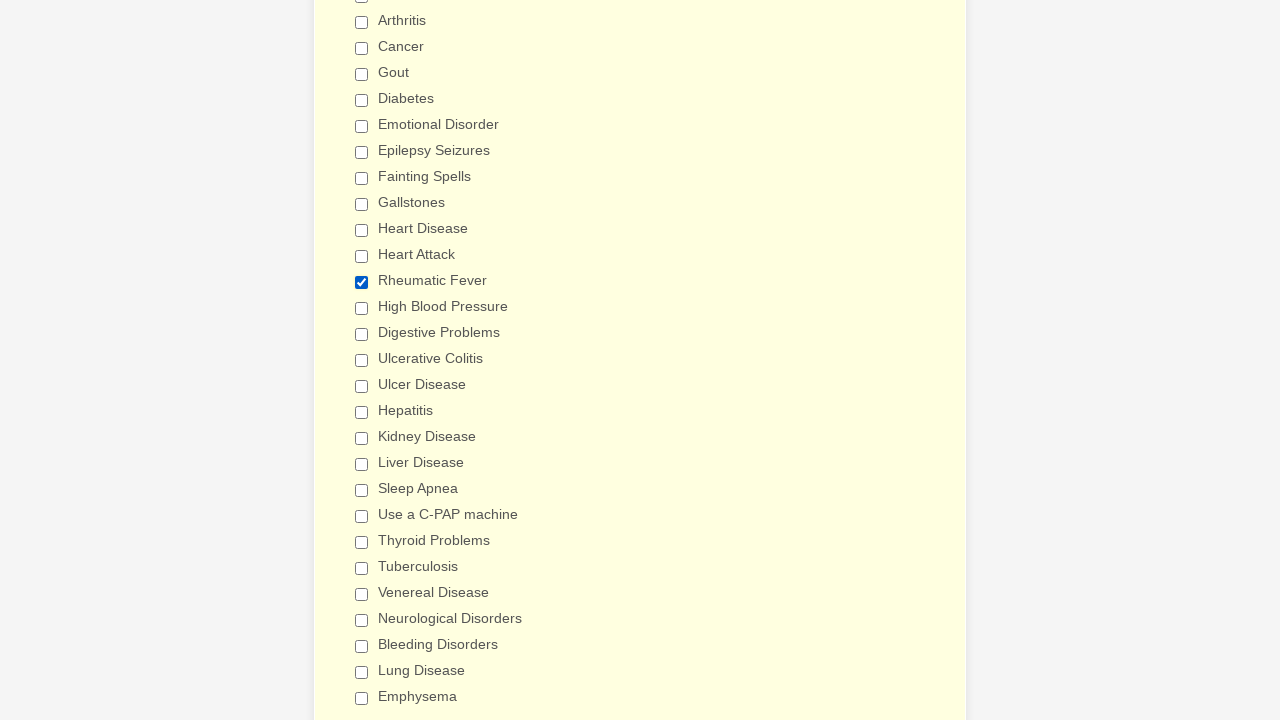

Verified checkbox 26 is not selected
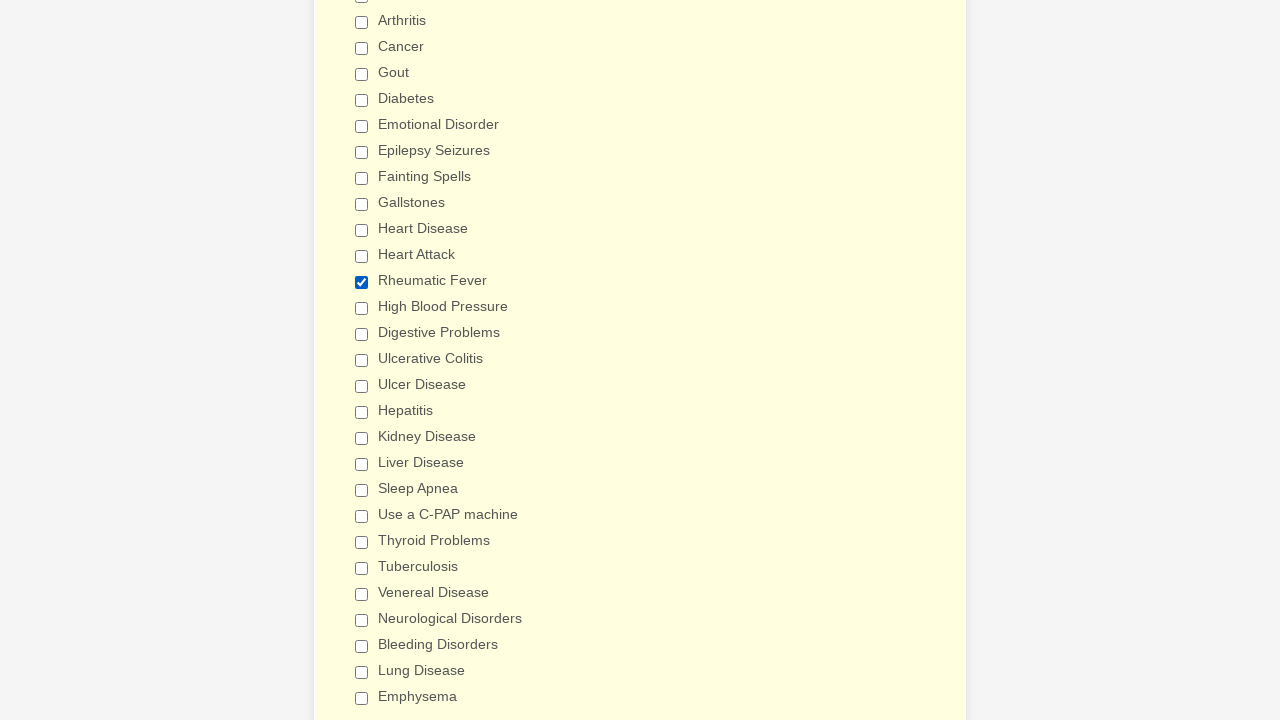

Verified checkbox 27 is not selected
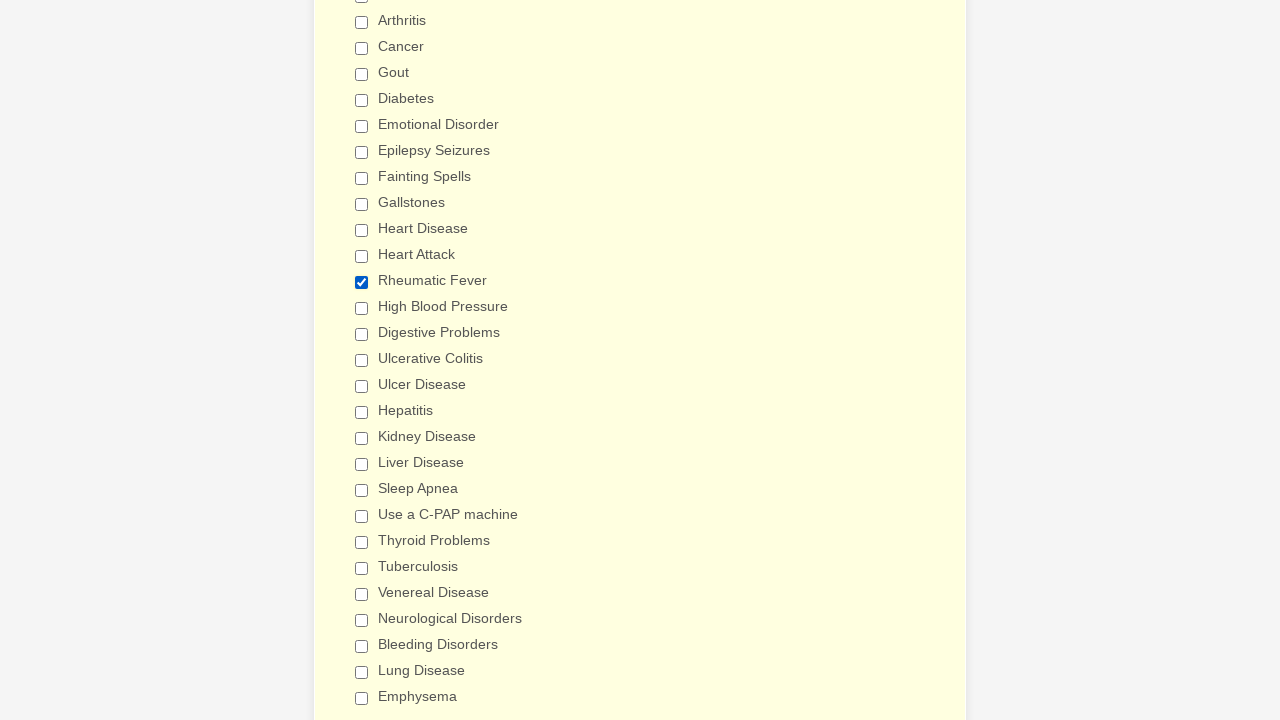

Verified checkbox 28 is not selected
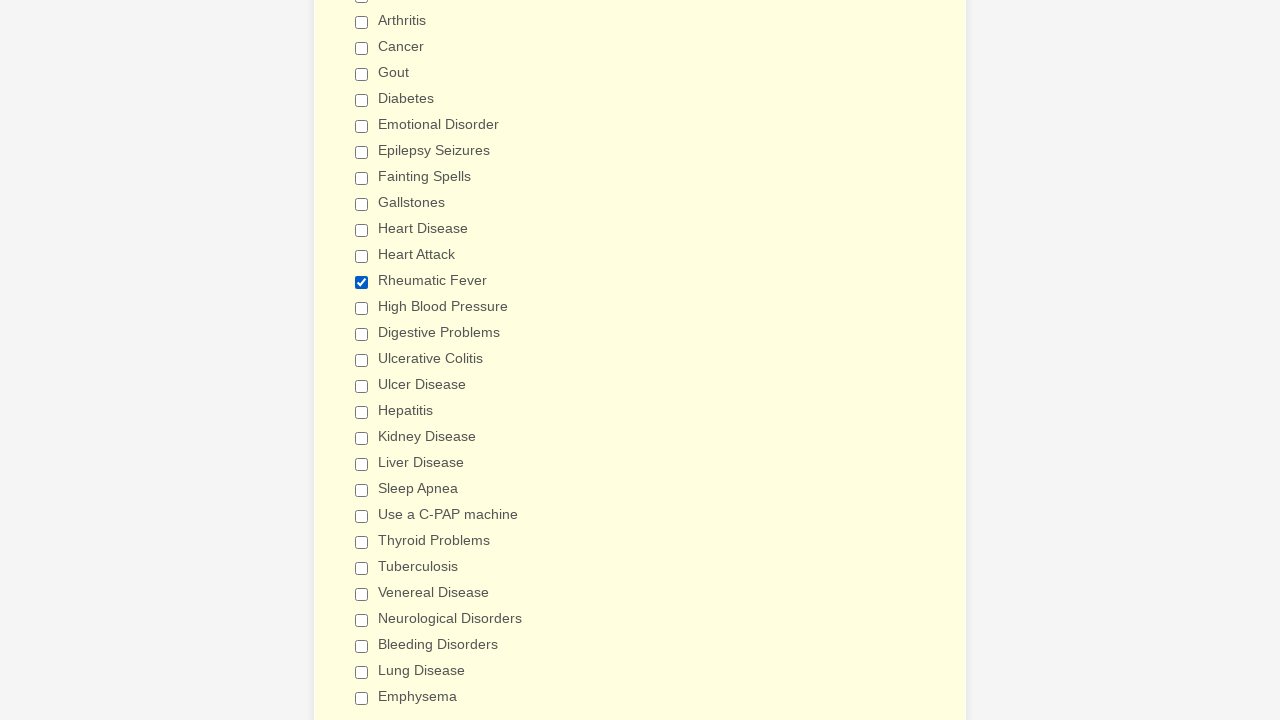

Verified checkbox 29 is not selected
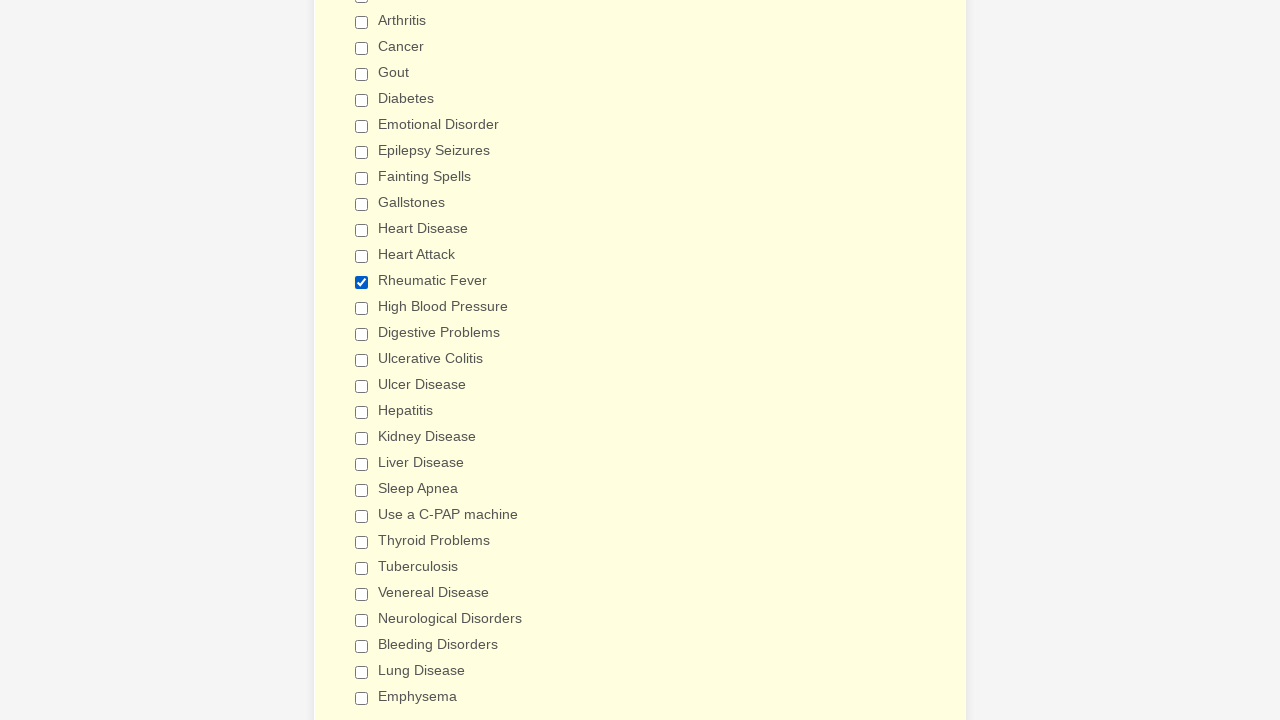

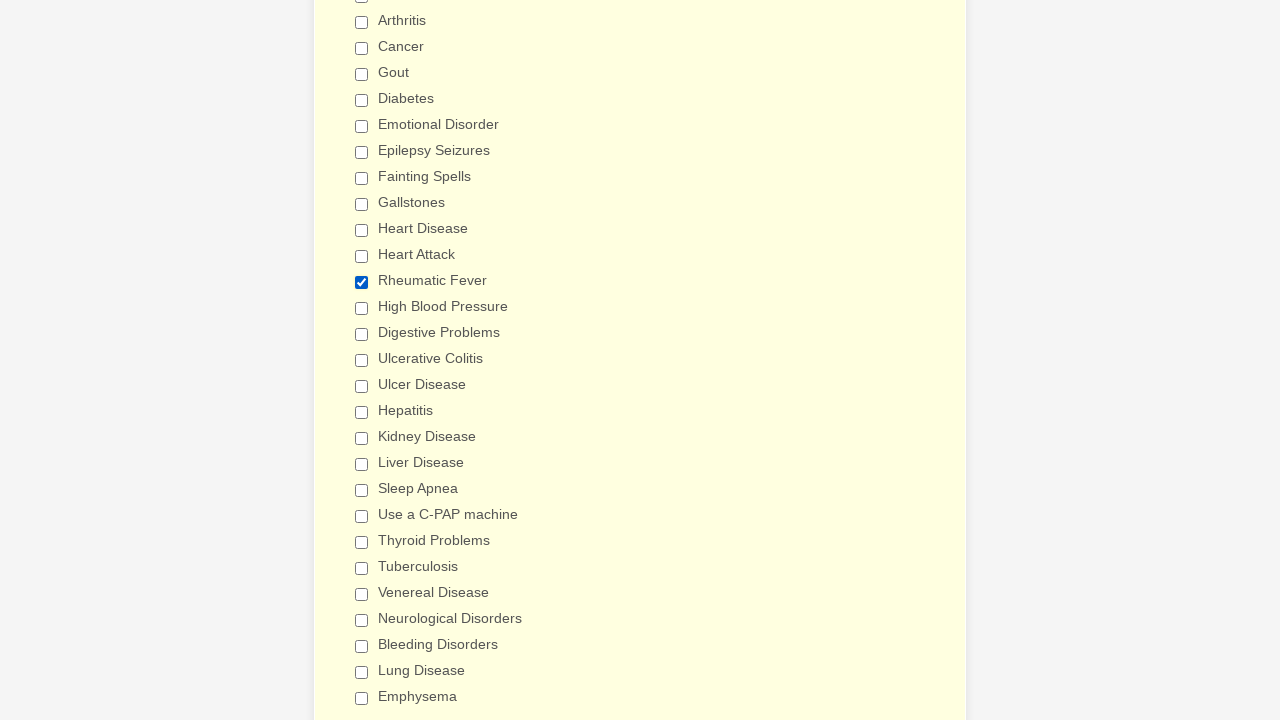